Tests filling out a large form by entering "Answer" into all input fields and submitting the form via button click

Starting URL: http://suninjuly.github.io/huge_form.html

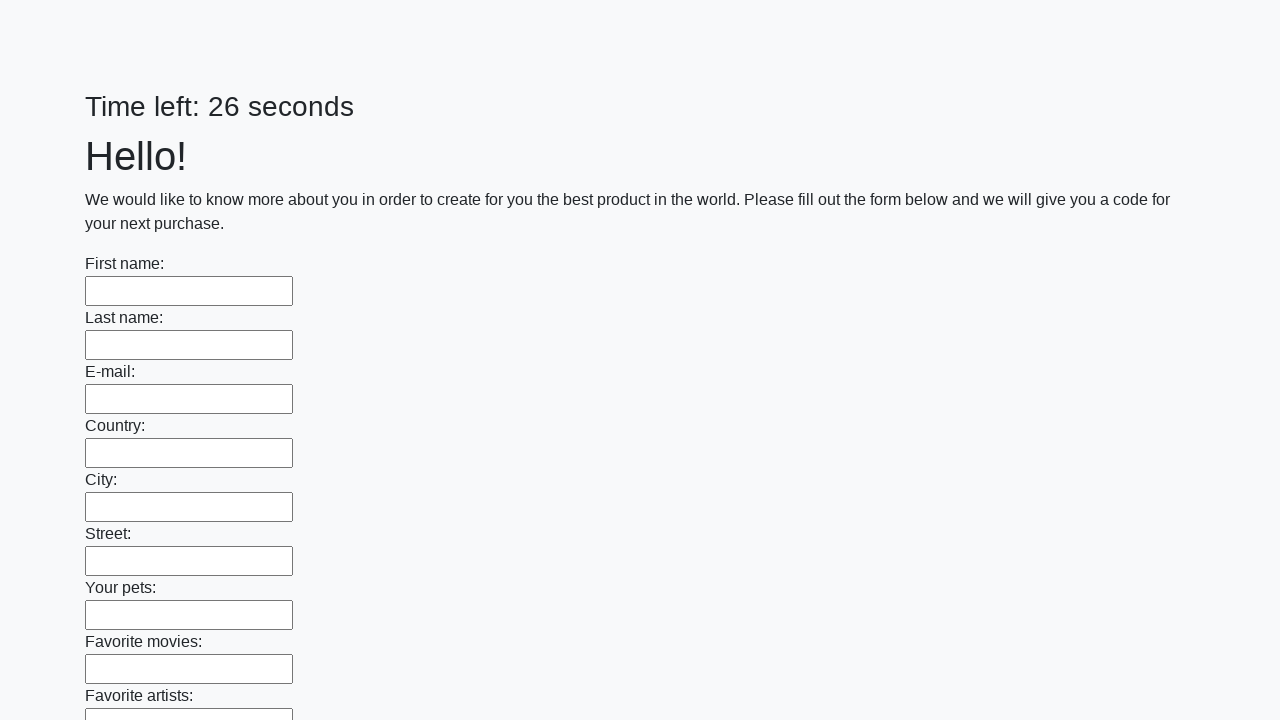

Located all input fields on the huge form
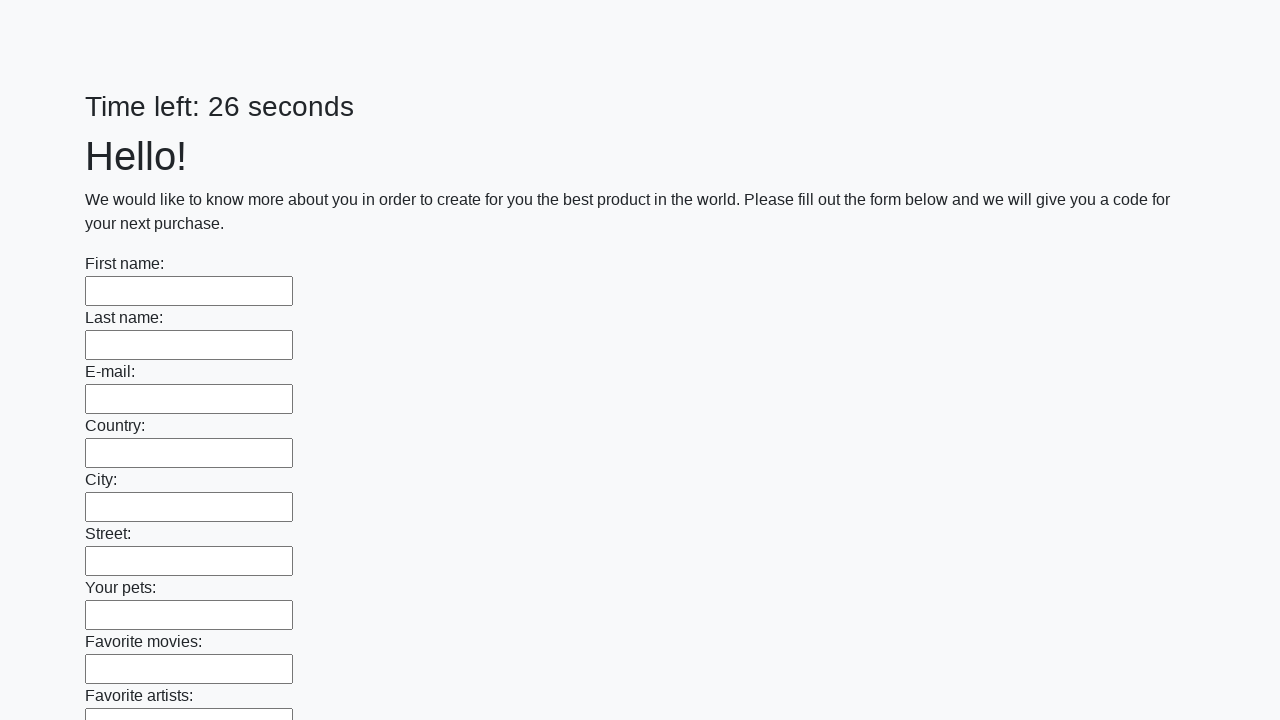

Filled an input field with 'Answer' on input >> nth=0
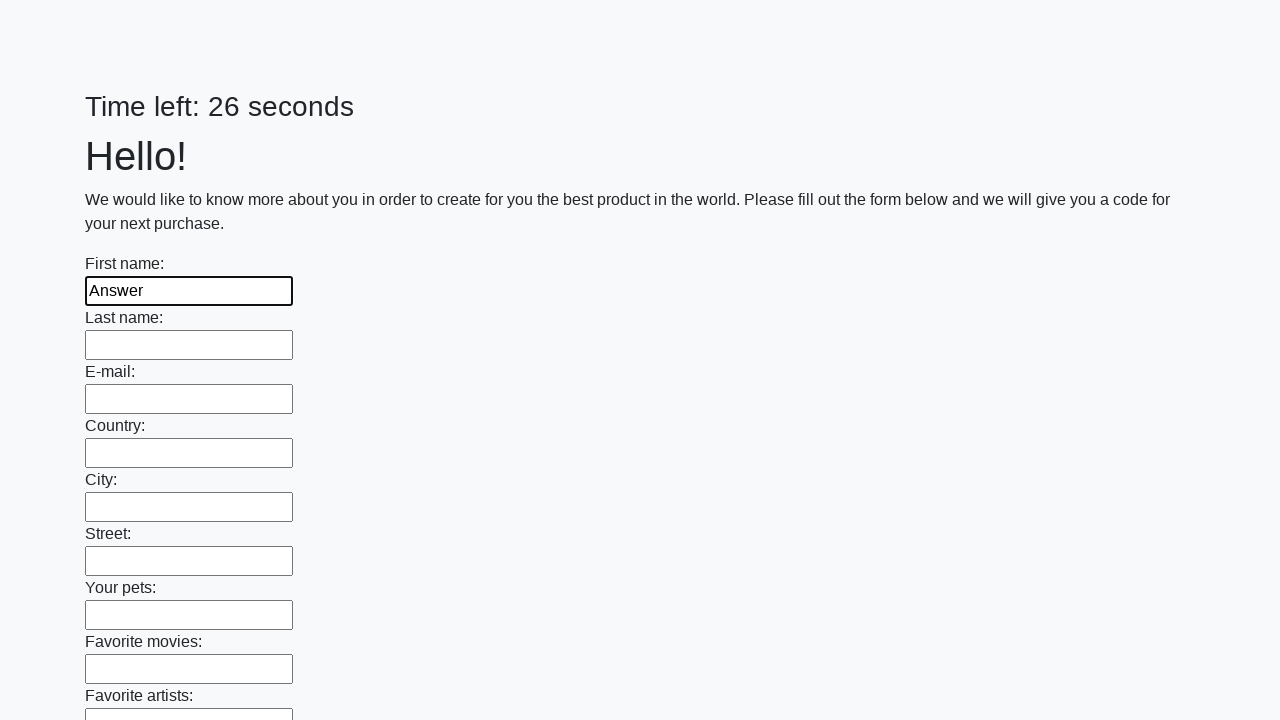

Filled an input field with 'Answer' on input >> nth=1
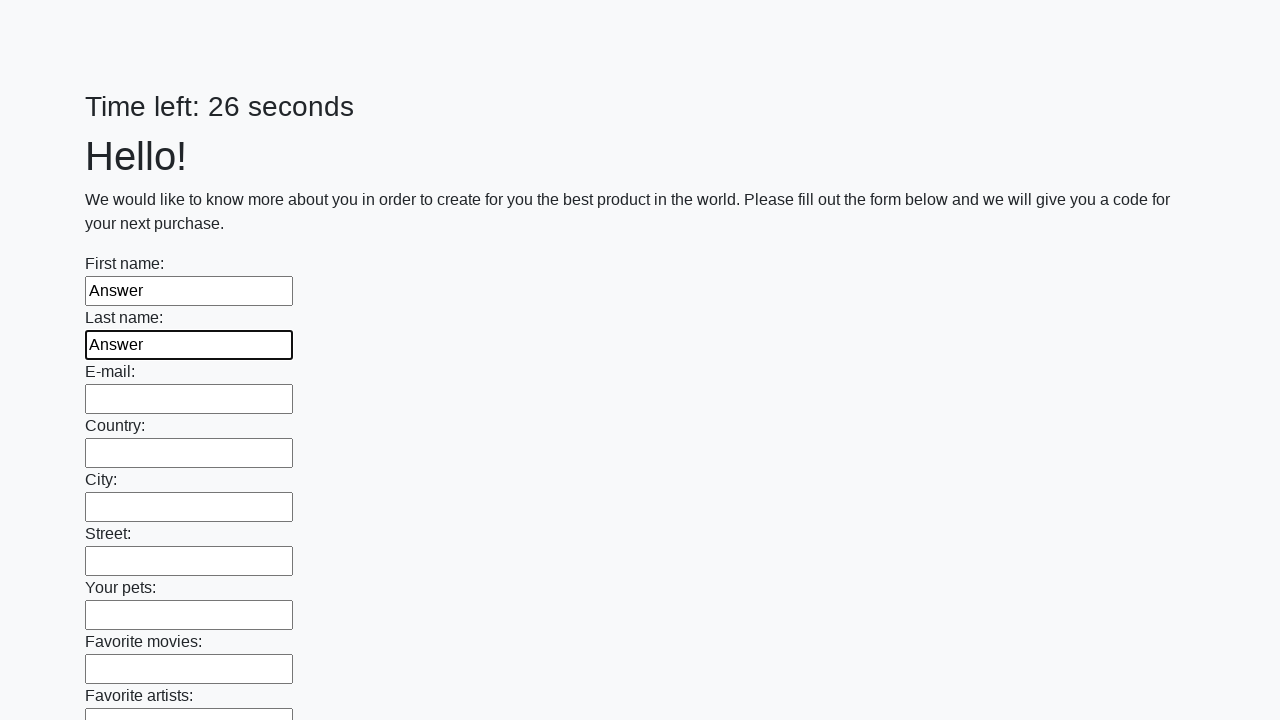

Filled an input field with 'Answer' on input >> nth=2
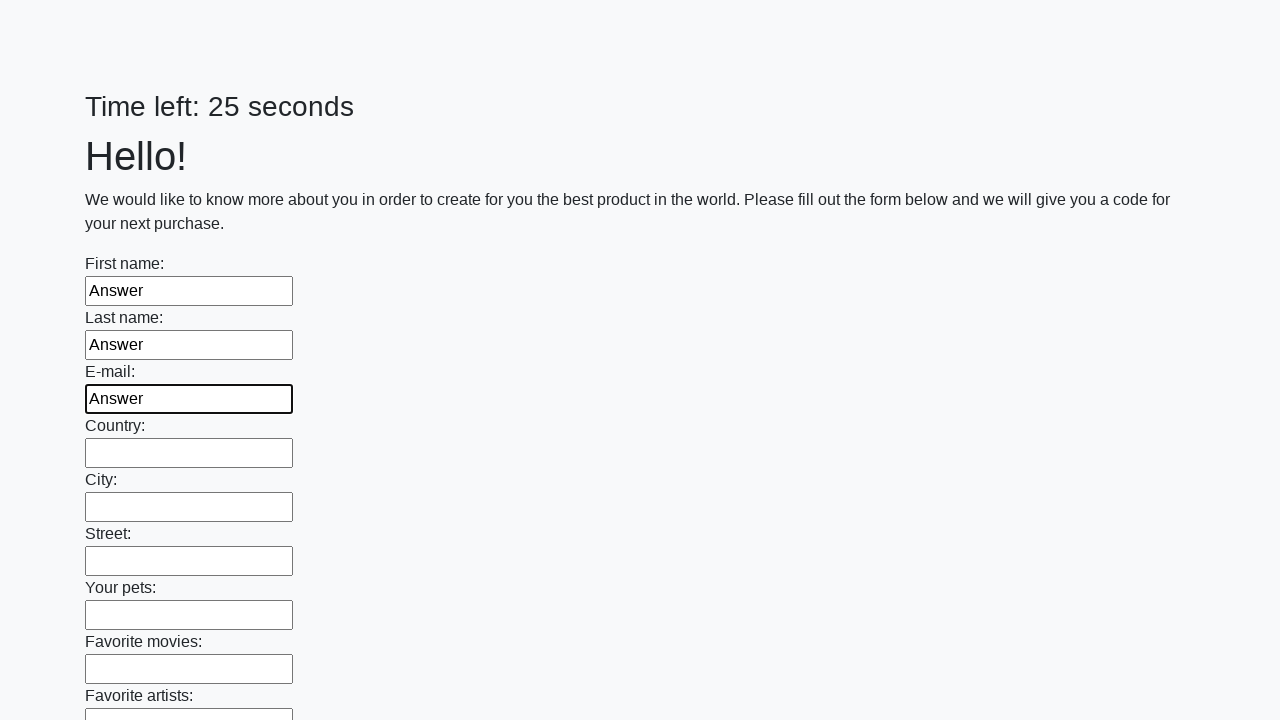

Filled an input field with 'Answer' on input >> nth=3
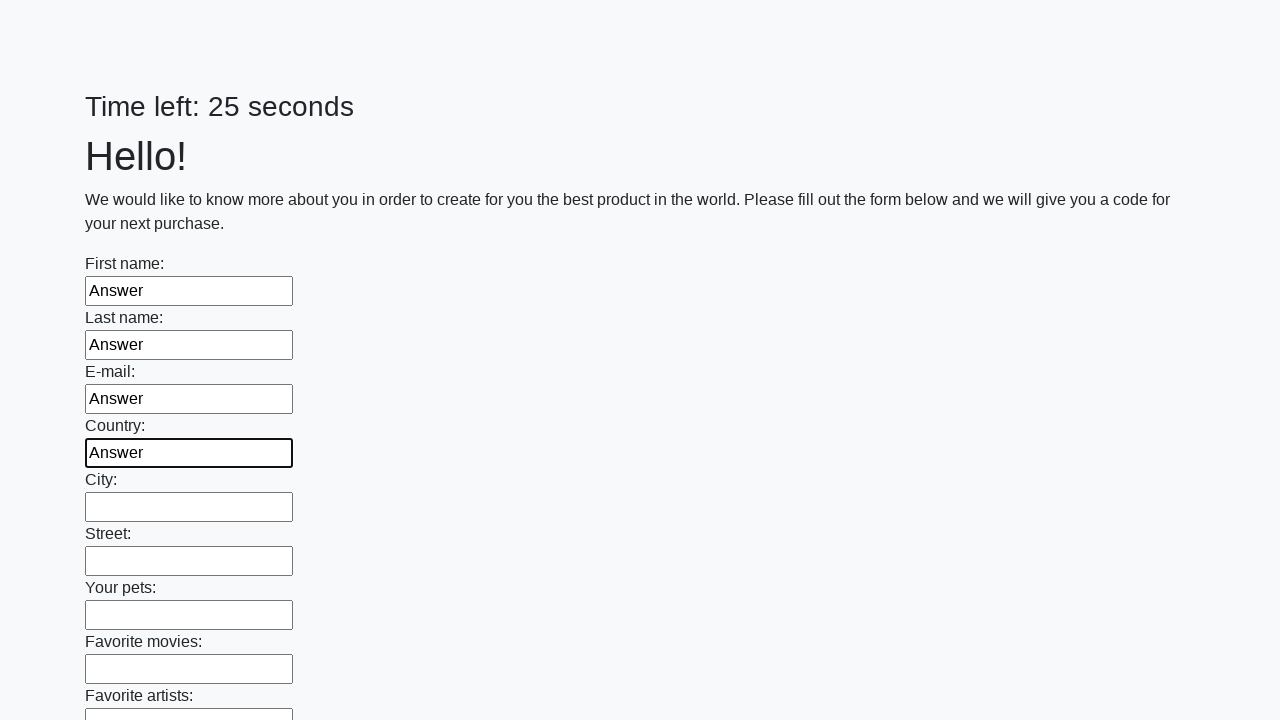

Filled an input field with 'Answer' on input >> nth=4
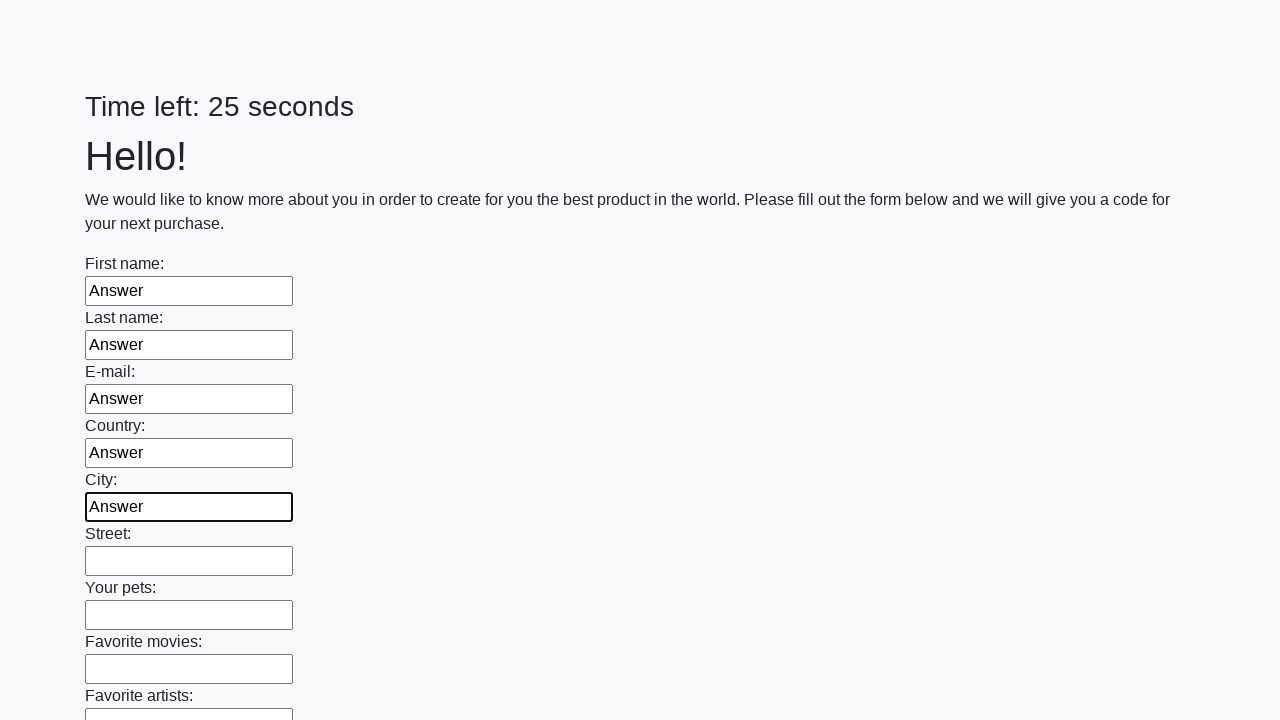

Filled an input field with 'Answer' on input >> nth=5
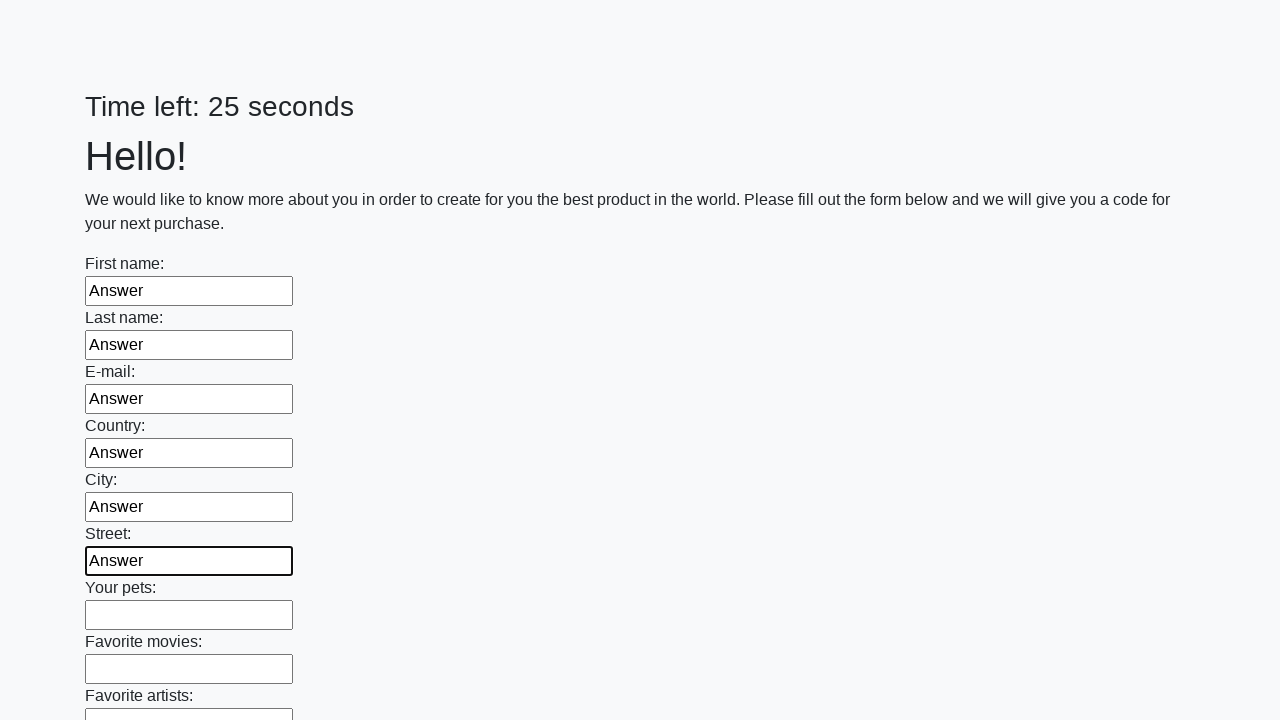

Filled an input field with 'Answer' on input >> nth=6
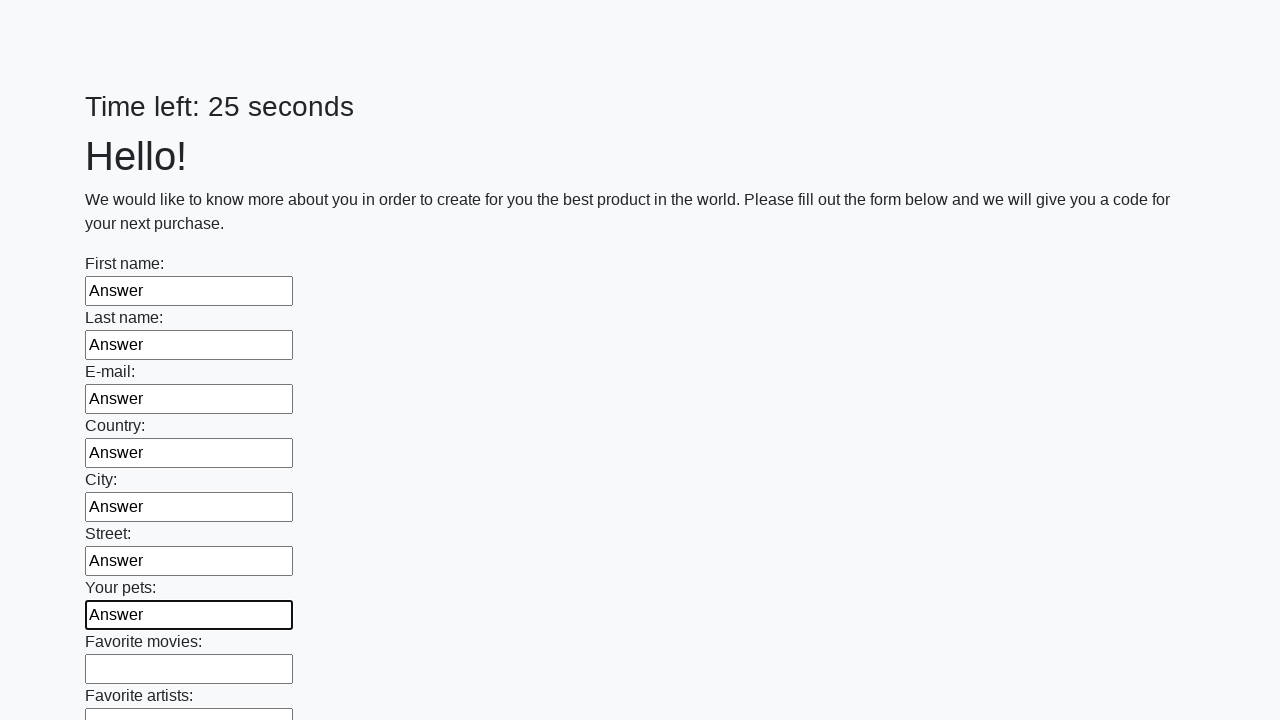

Filled an input field with 'Answer' on input >> nth=7
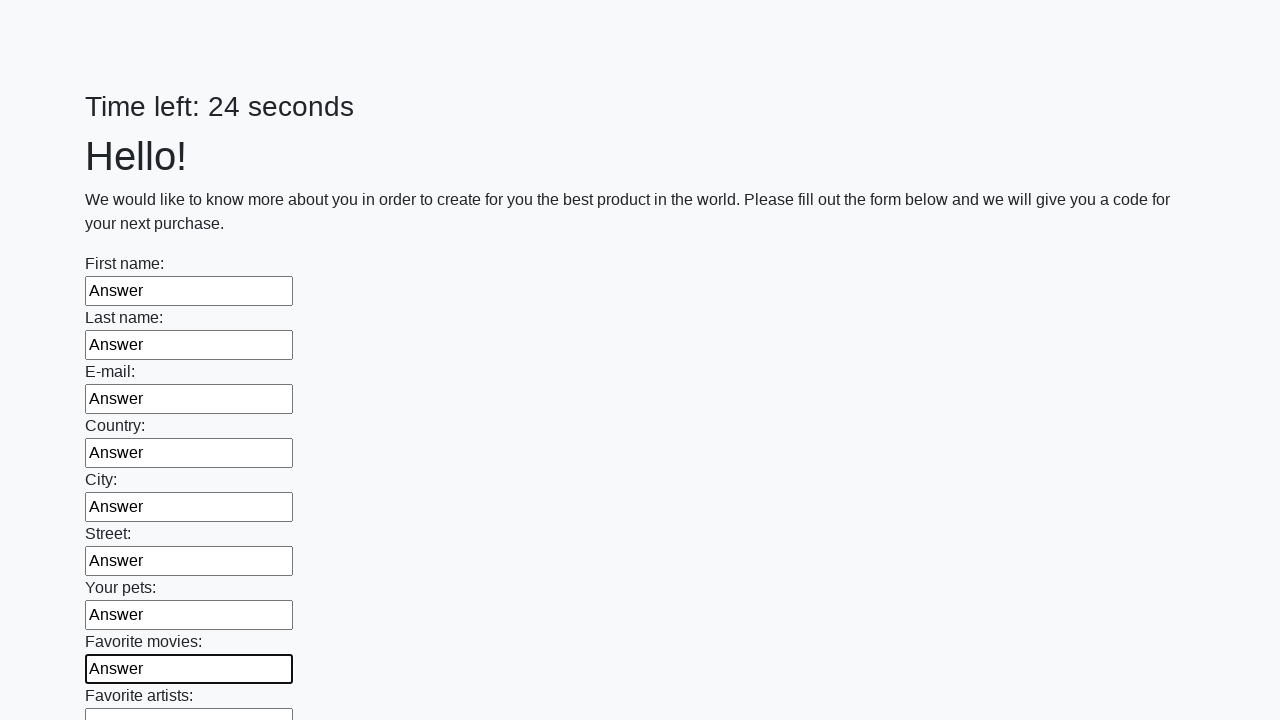

Filled an input field with 'Answer' on input >> nth=8
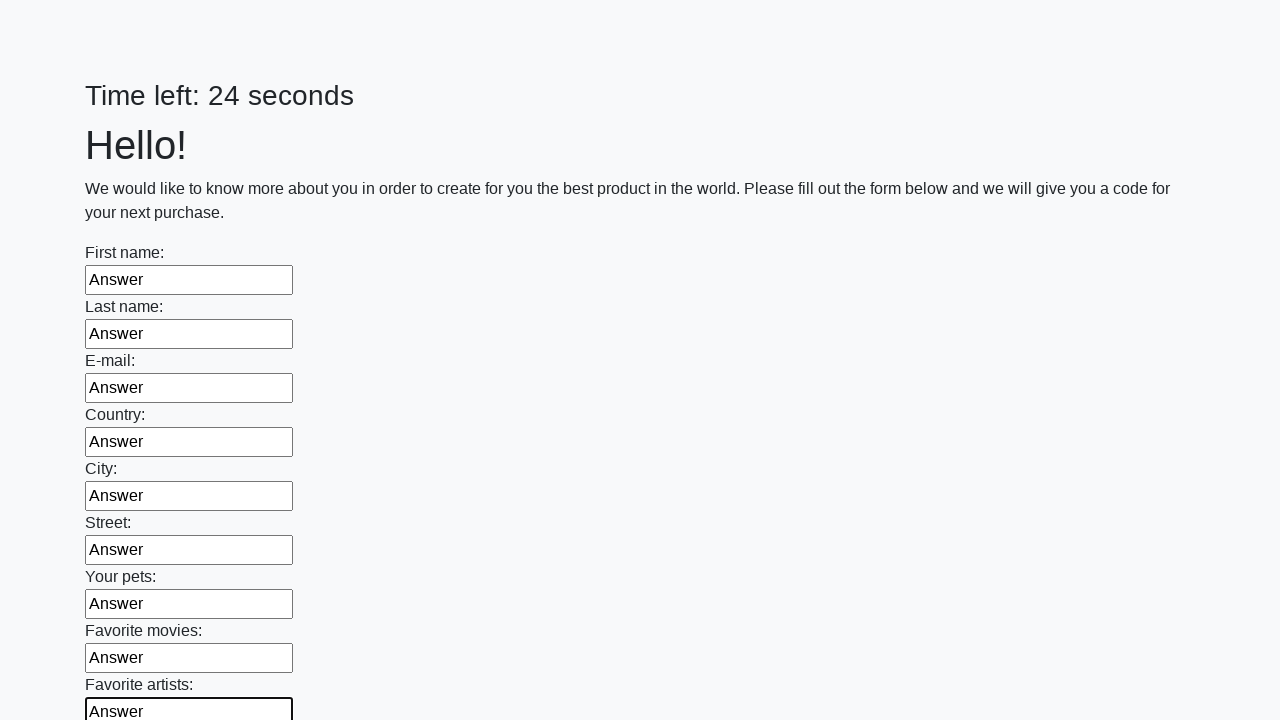

Filled an input field with 'Answer' on input >> nth=9
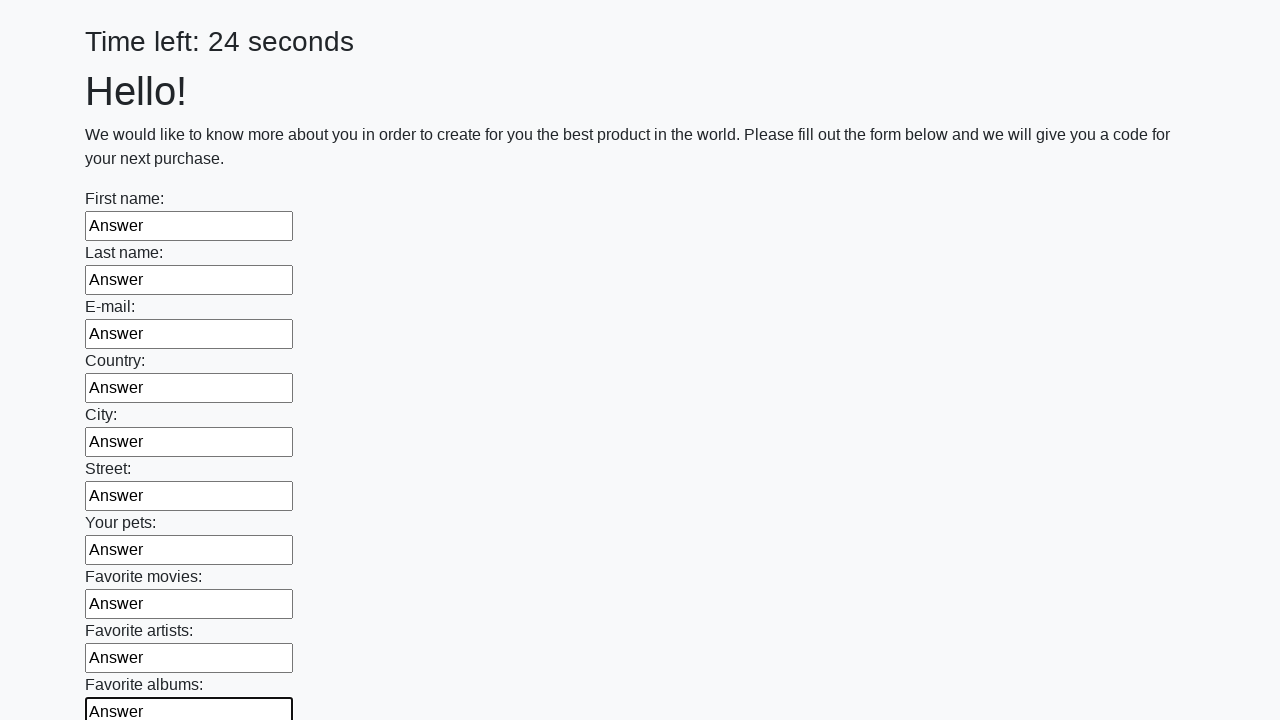

Filled an input field with 'Answer' on input >> nth=10
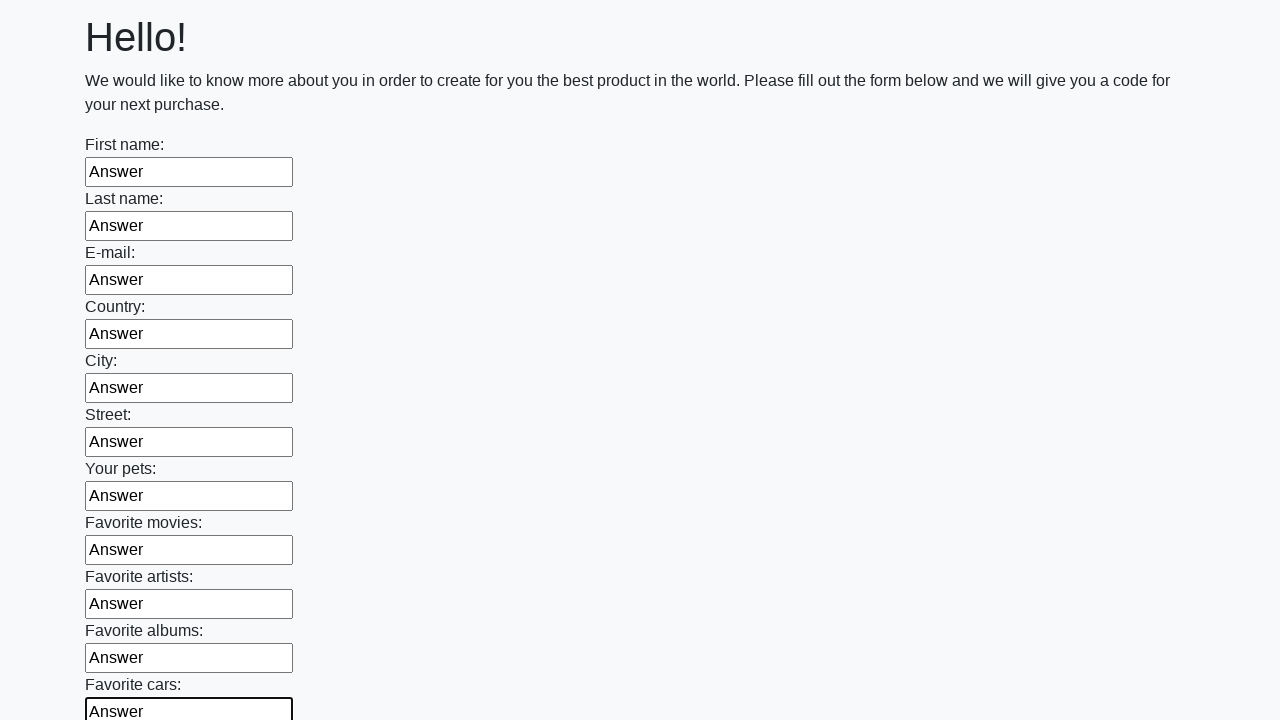

Filled an input field with 'Answer' on input >> nth=11
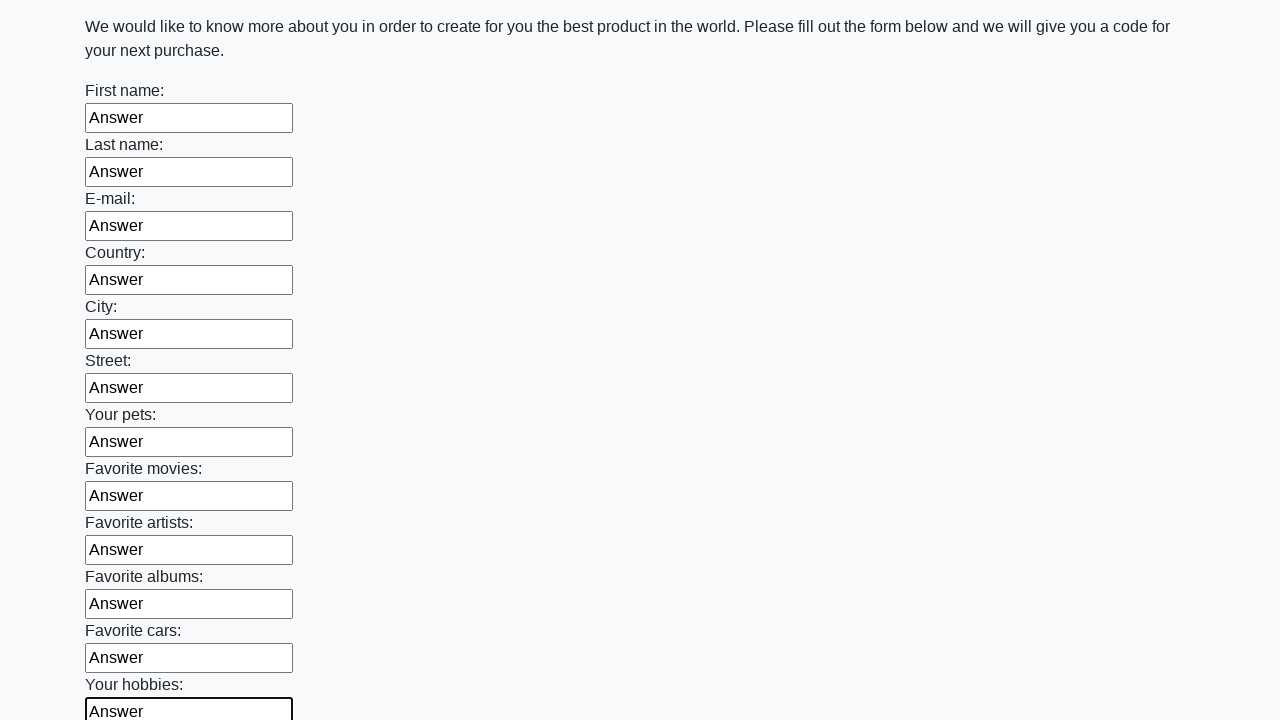

Filled an input field with 'Answer' on input >> nth=12
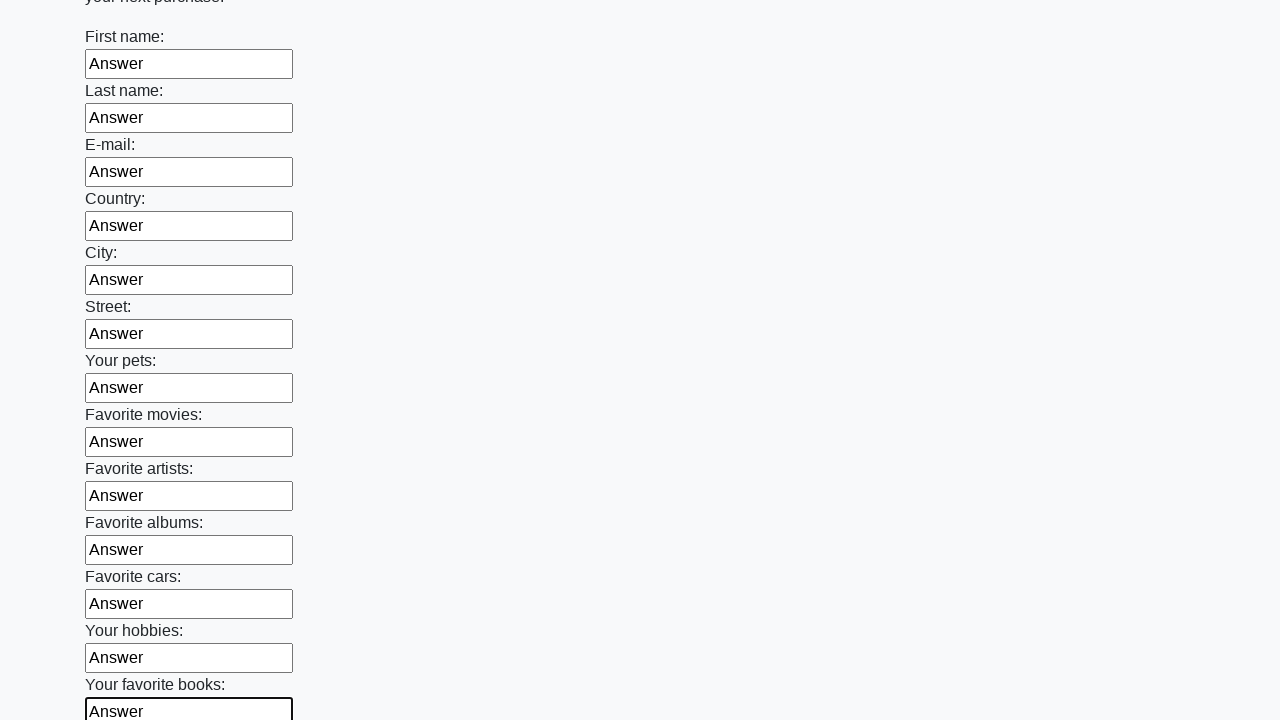

Filled an input field with 'Answer' on input >> nth=13
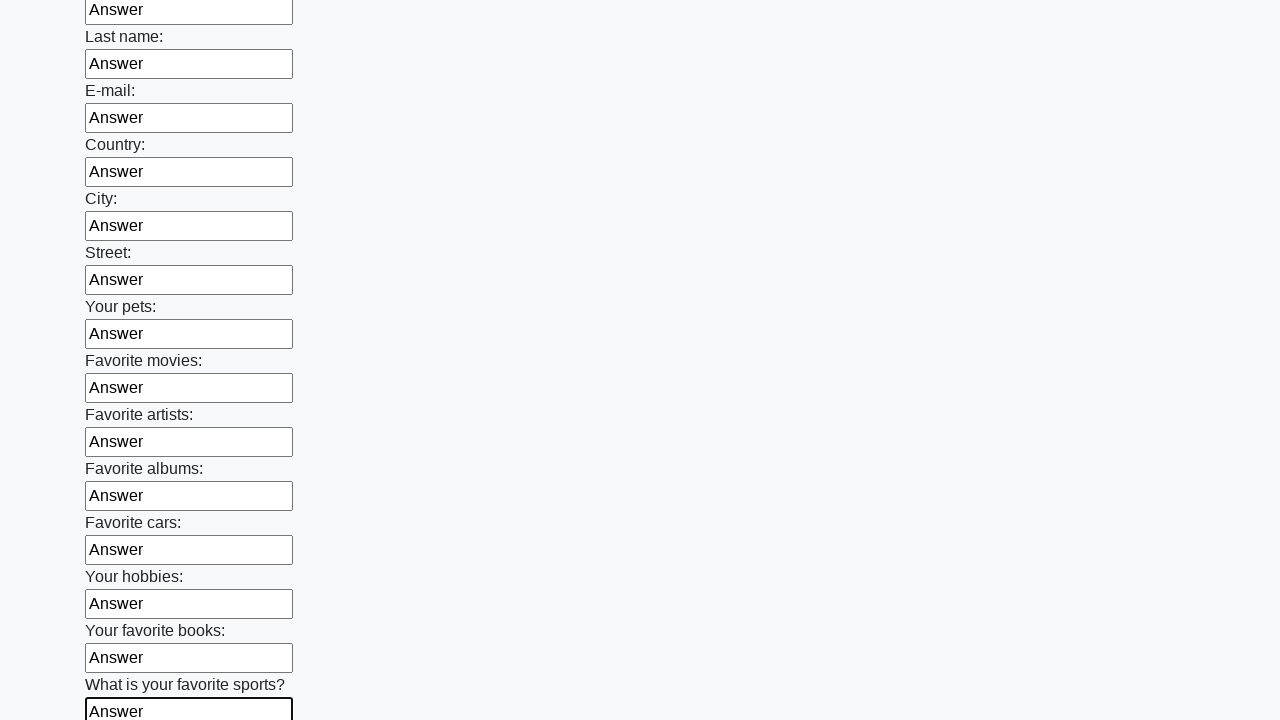

Filled an input field with 'Answer' on input >> nth=14
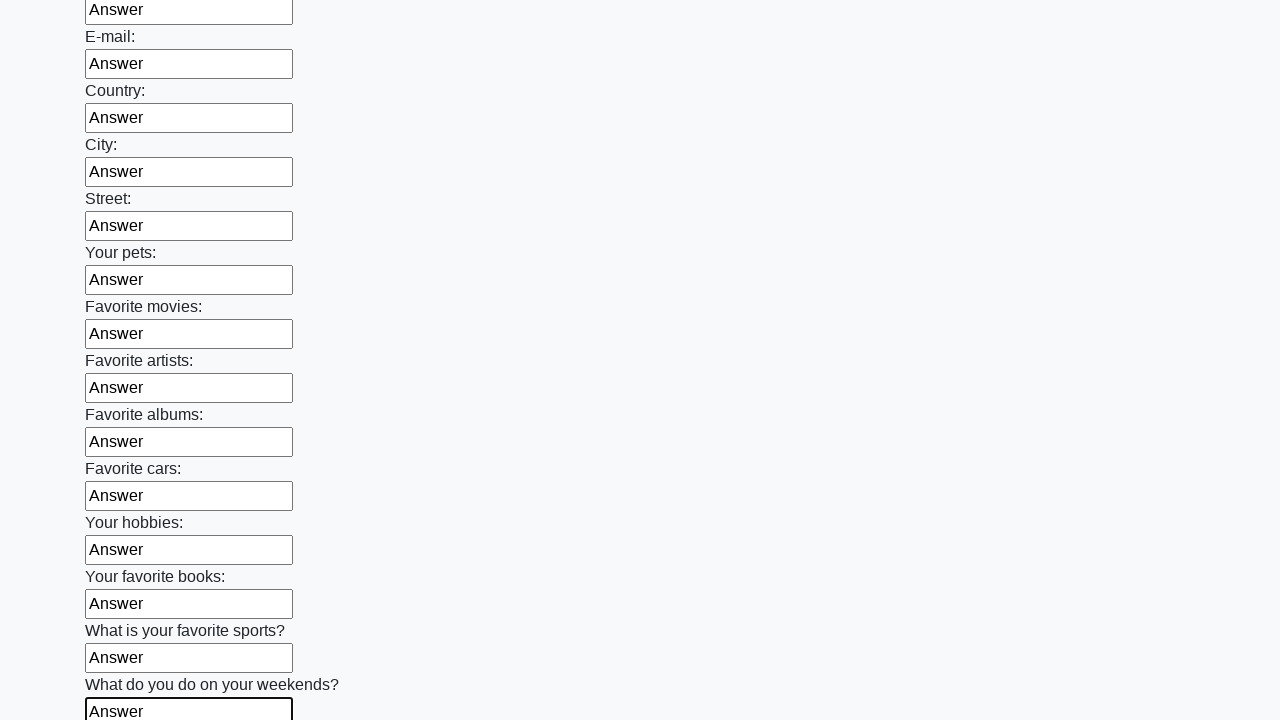

Filled an input field with 'Answer' on input >> nth=15
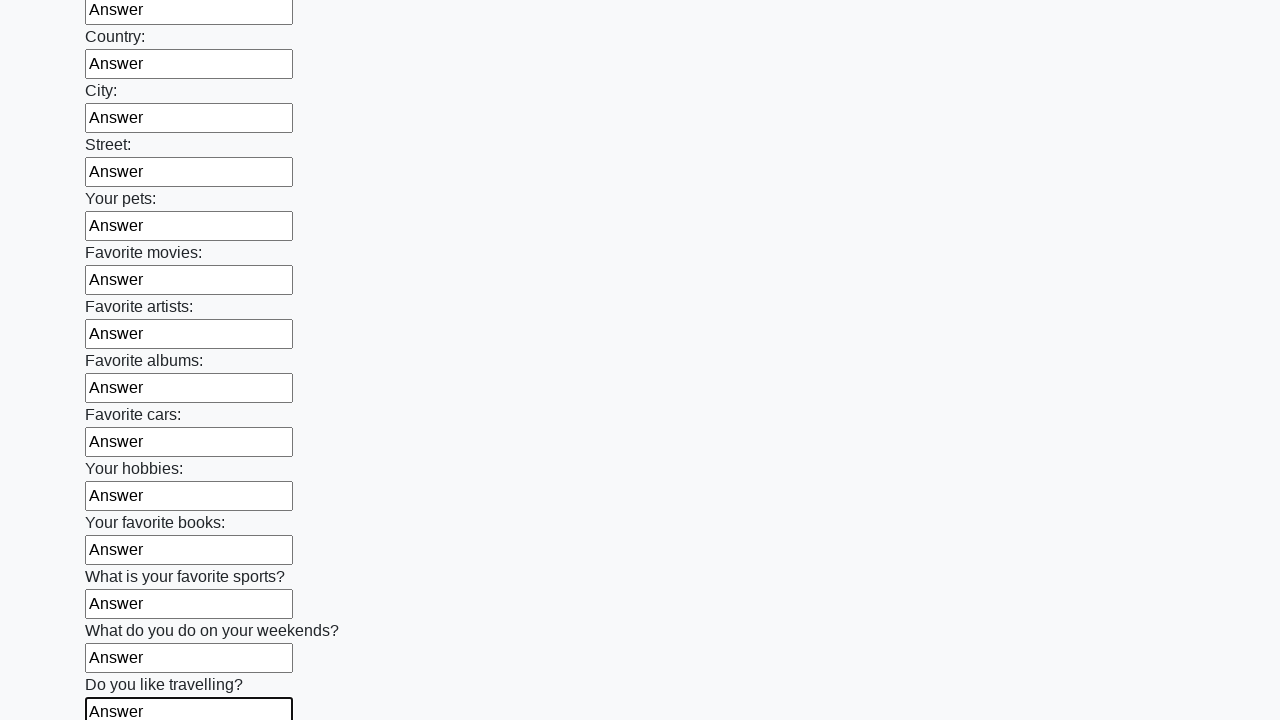

Filled an input field with 'Answer' on input >> nth=16
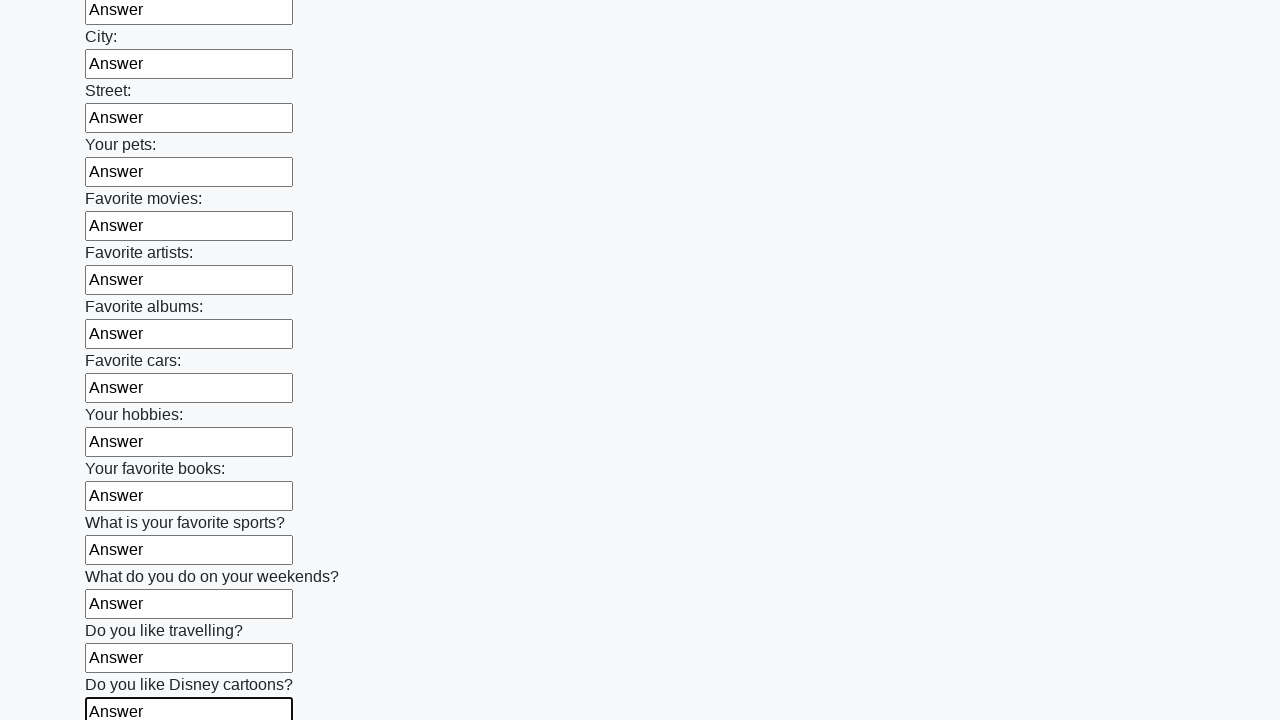

Filled an input field with 'Answer' on input >> nth=17
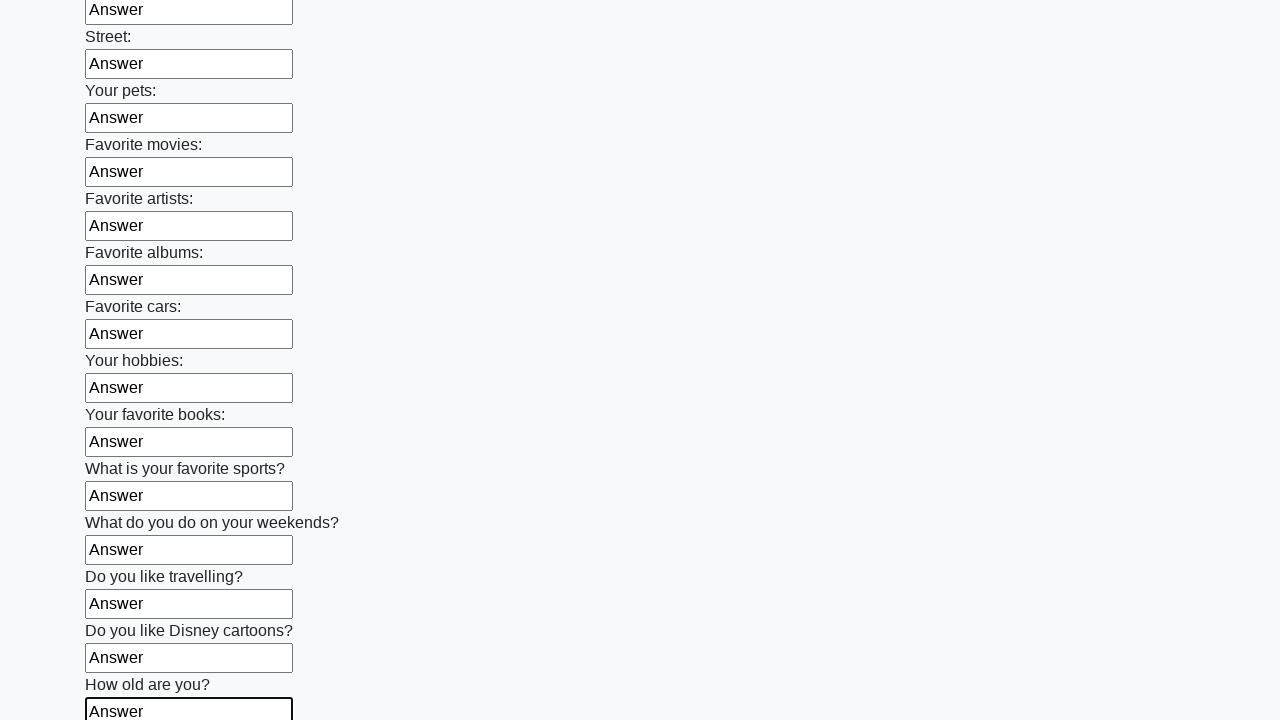

Filled an input field with 'Answer' on input >> nth=18
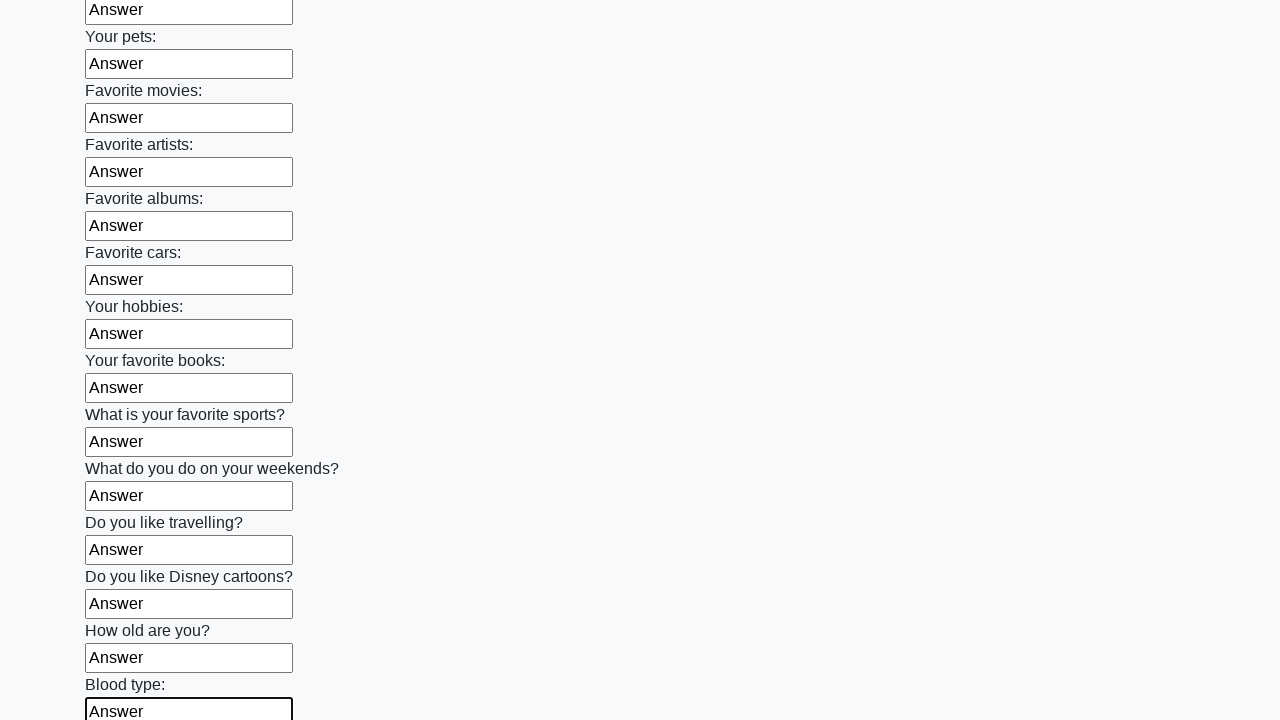

Filled an input field with 'Answer' on input >> nth=19
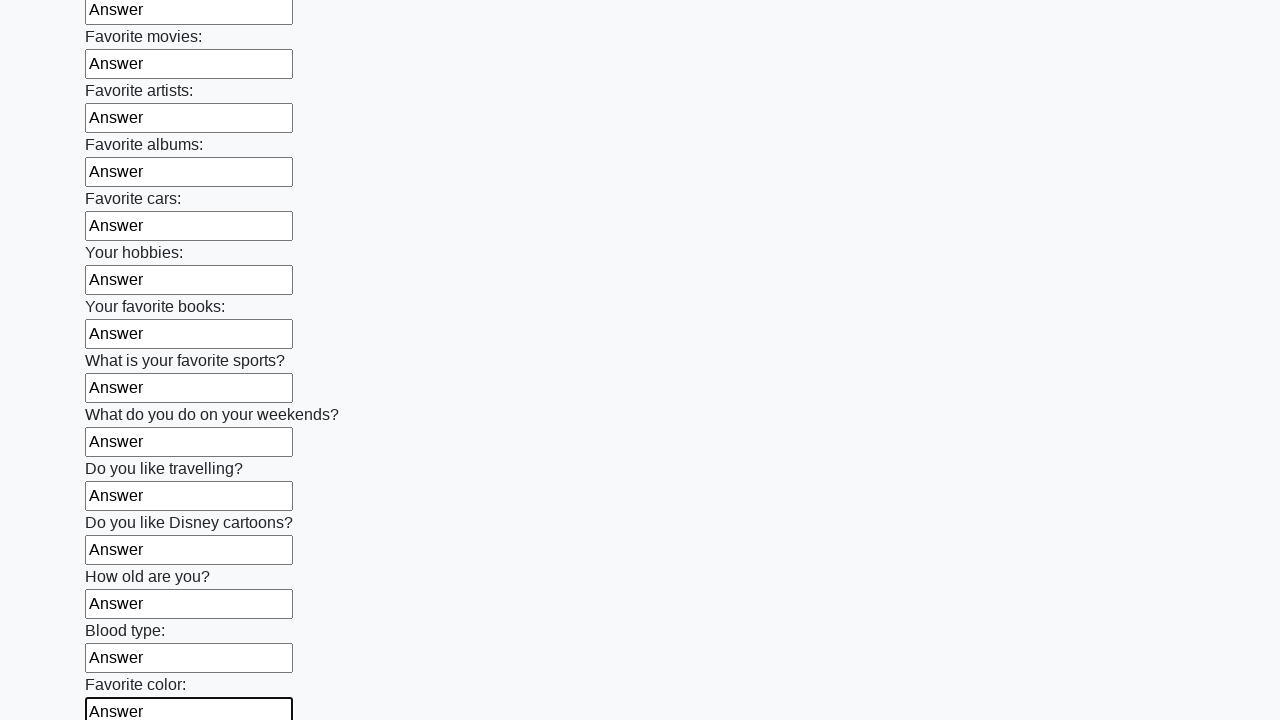

Filled an input field with 'Answer' on input >> nth=20
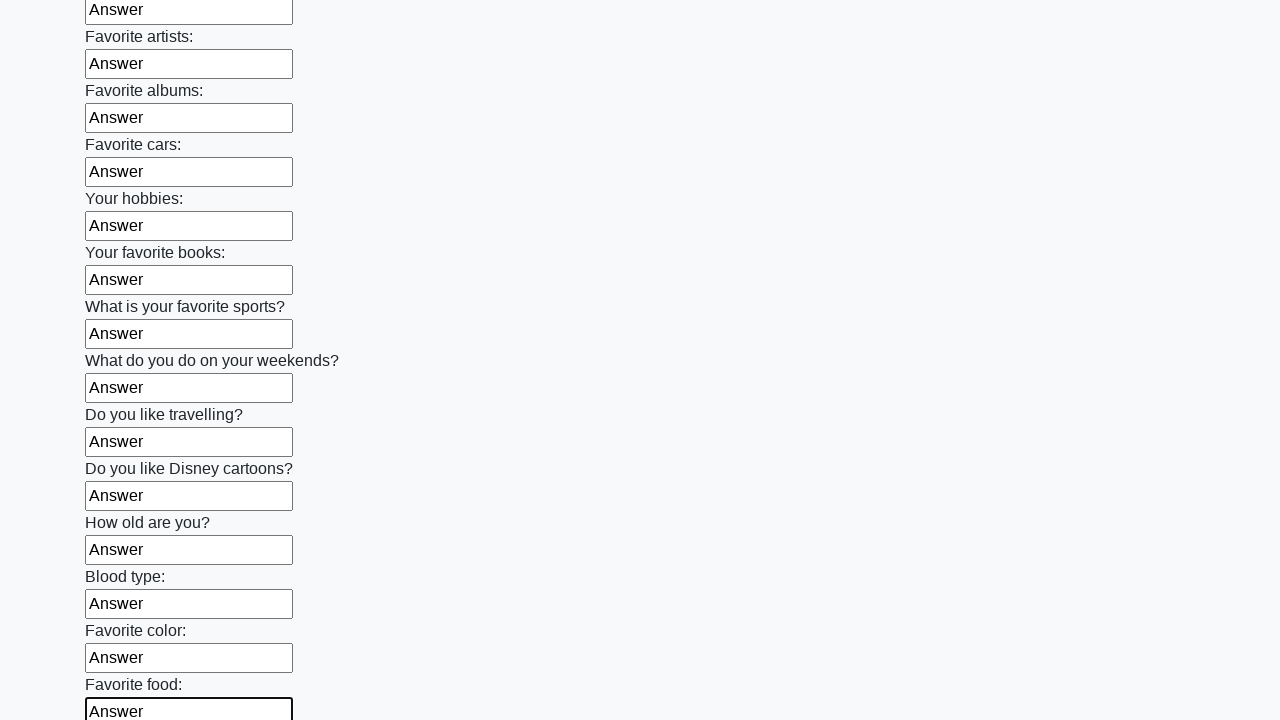

Filled an input field with 'Answer' on input >> nth=21
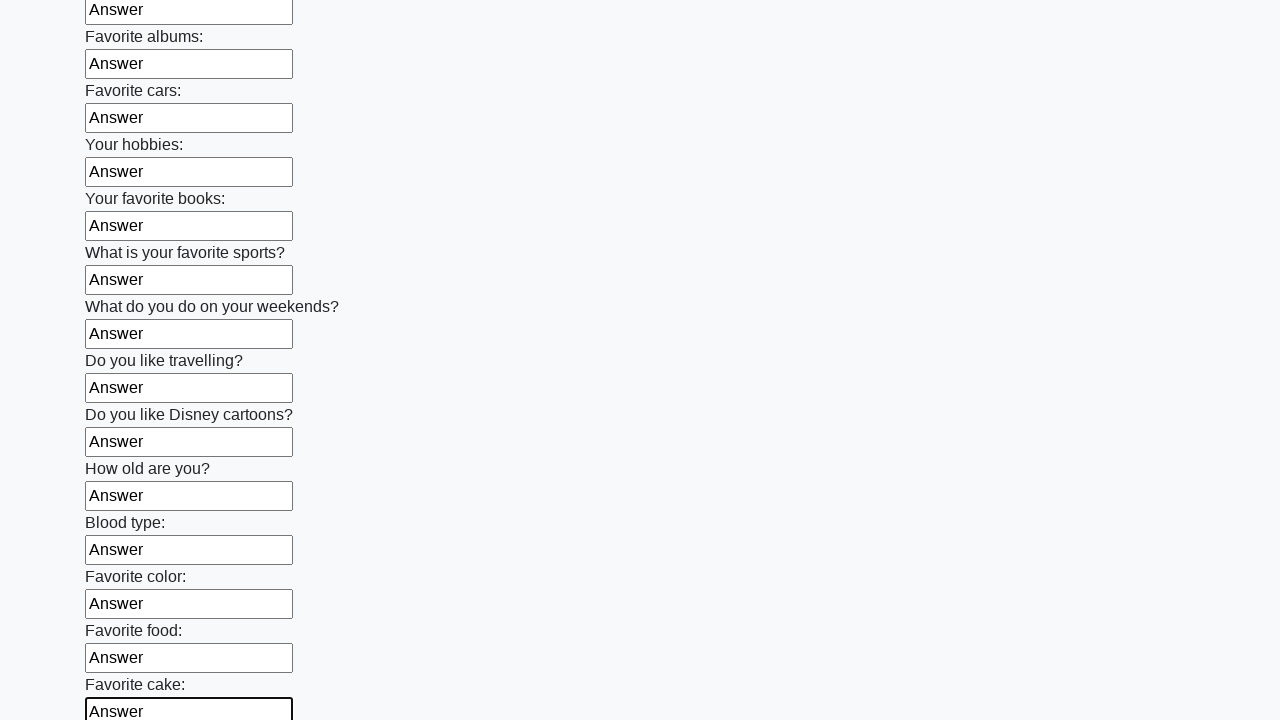

Filled an input field with 'Answer' on input >> nth=22
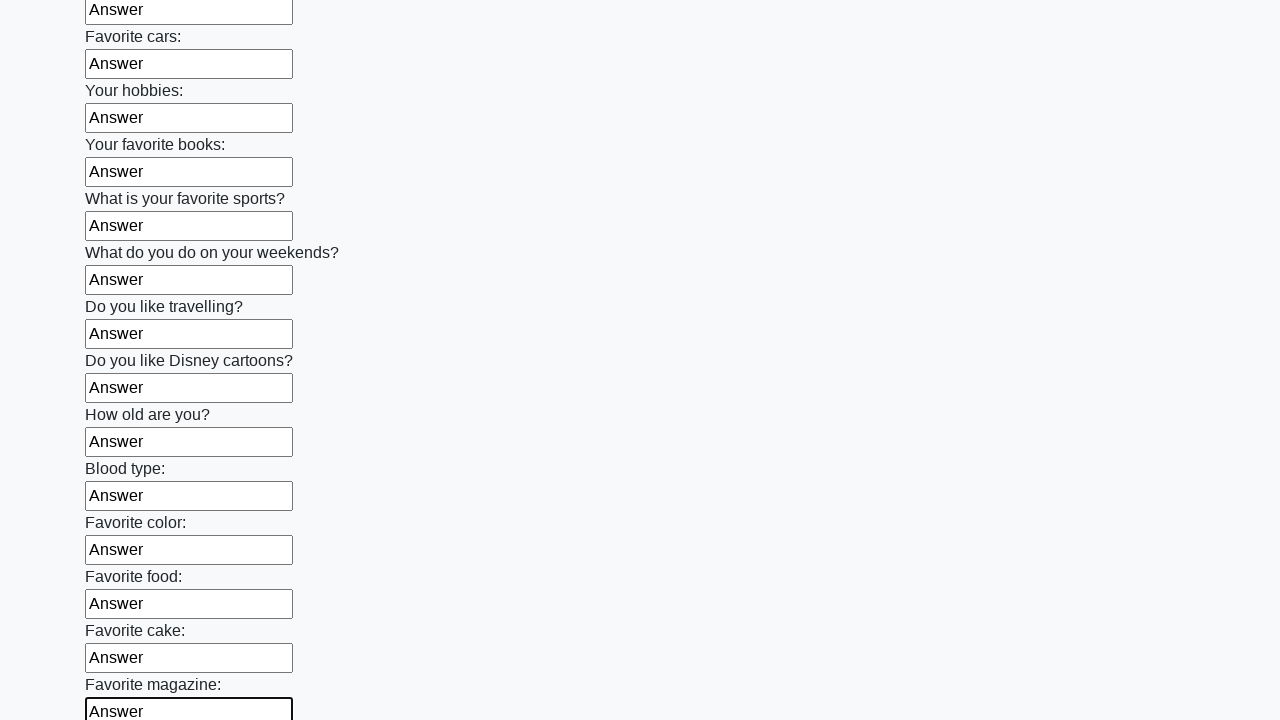

Filled an input field with 'Answer' on input >> nth=23
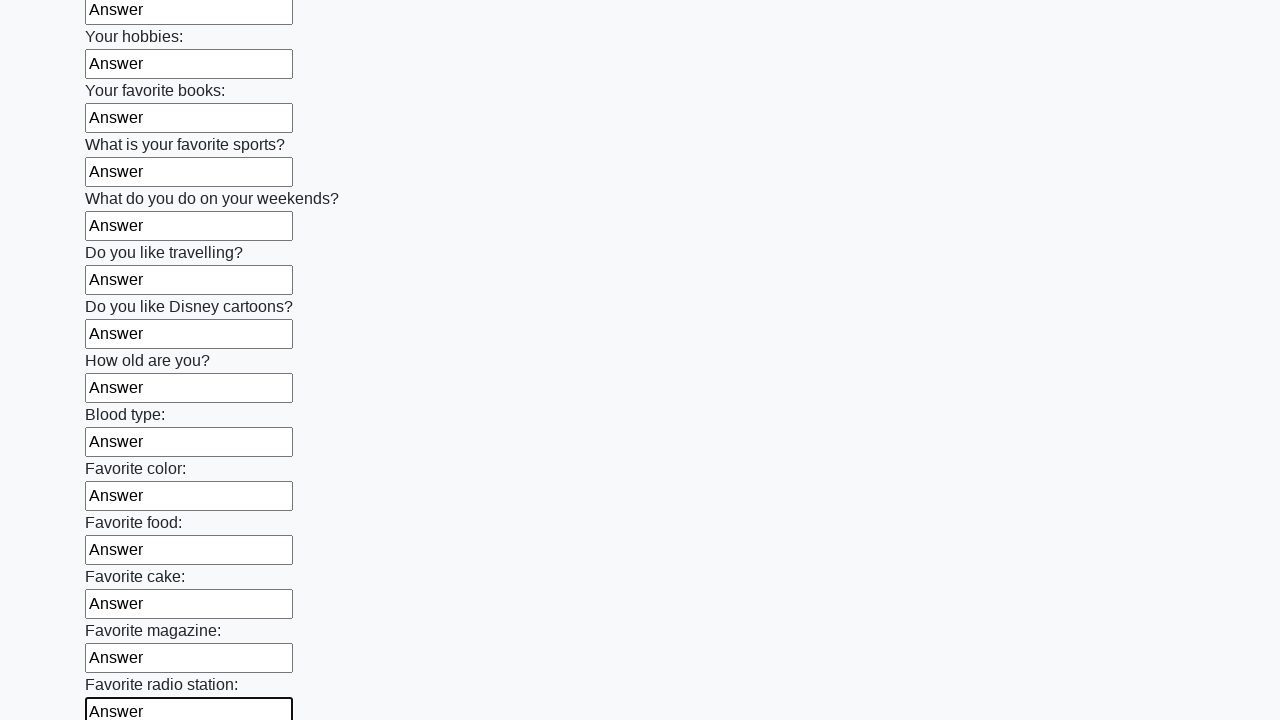

Filled an input field with 'Answer' on input >> nth=24
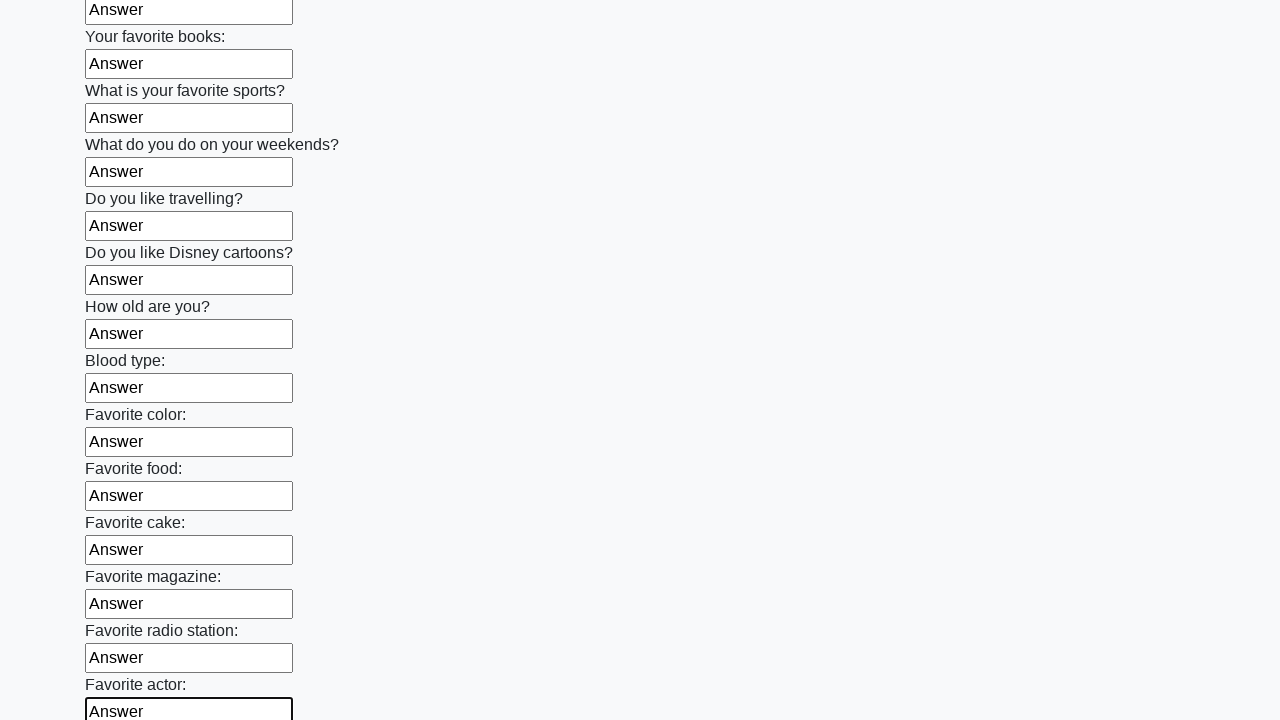

Filled an input field with 'Answer' on input >> nth=25
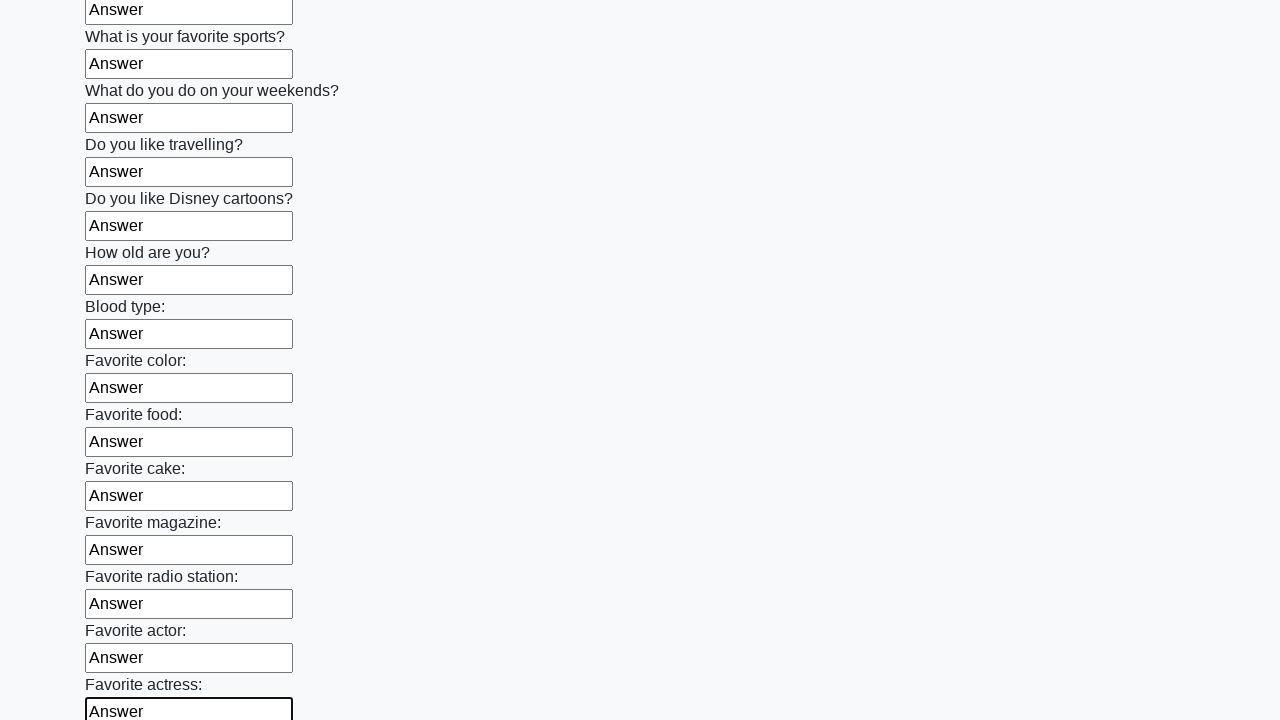

Filled an input field with 'Answer' on input >> nth=26
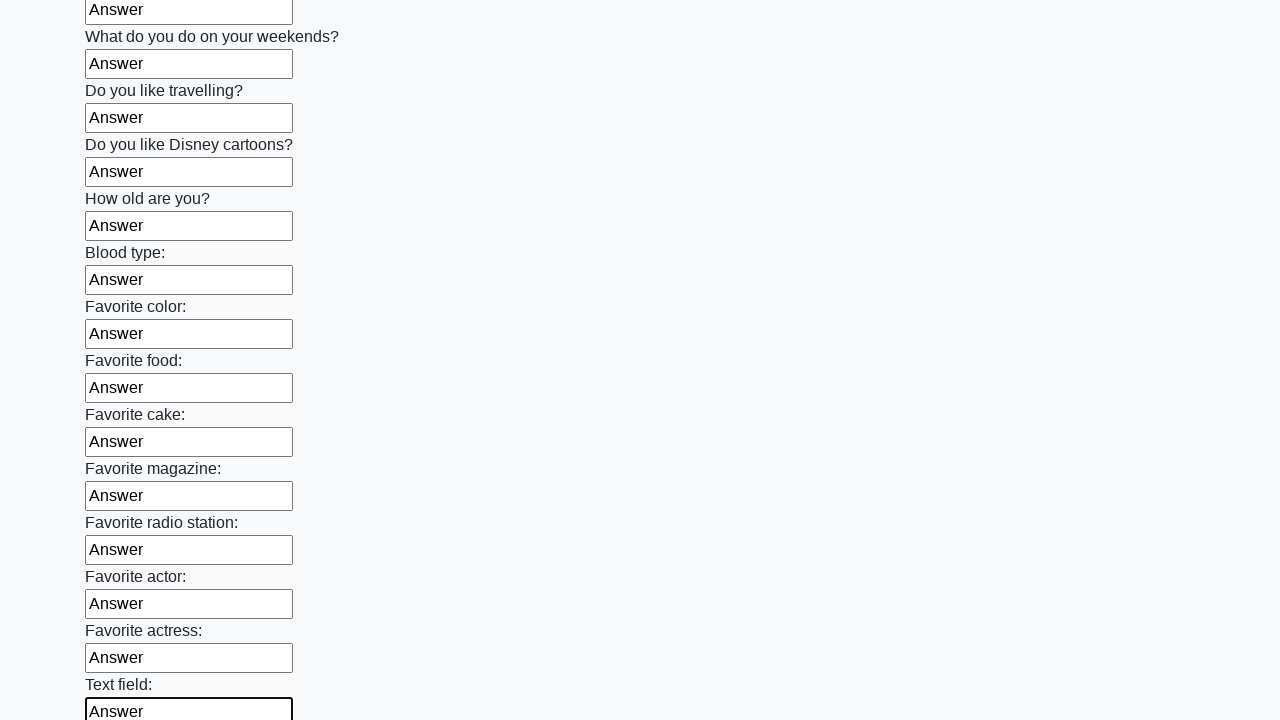

Filled an input field with 'Answer' on input >> nth=27
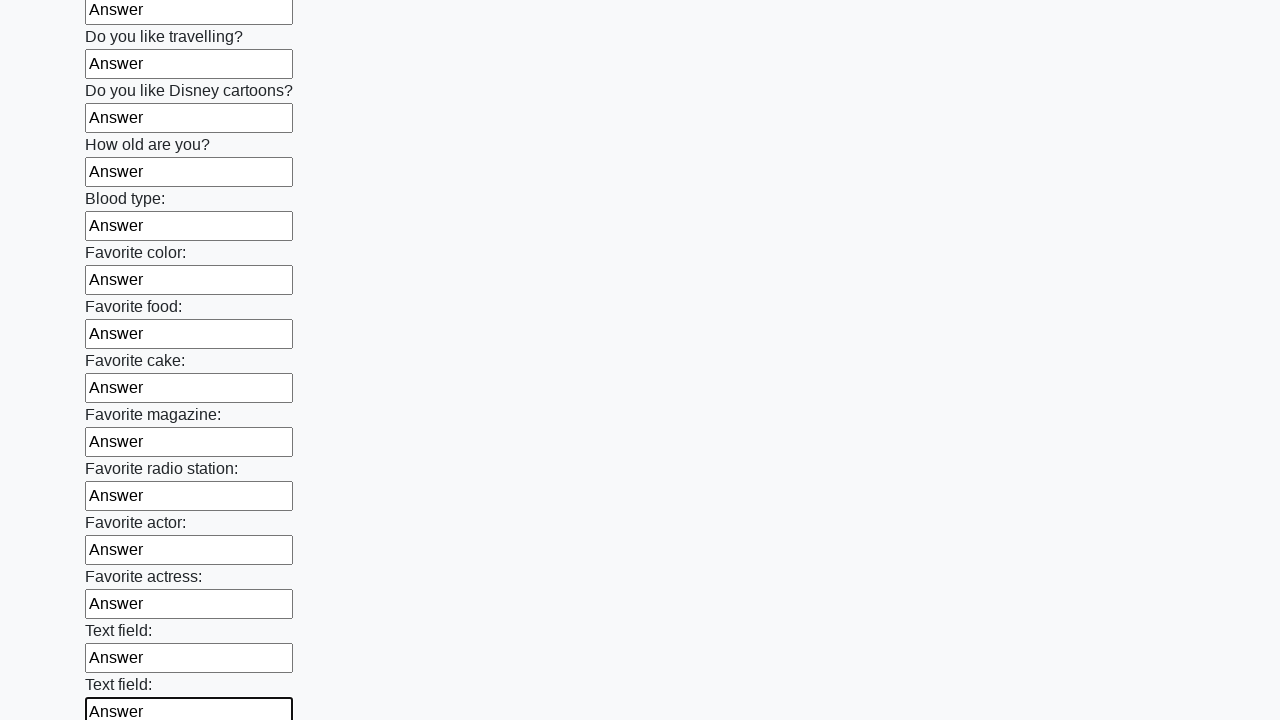

Filled an input field with 'Answer' on input >> nth=28
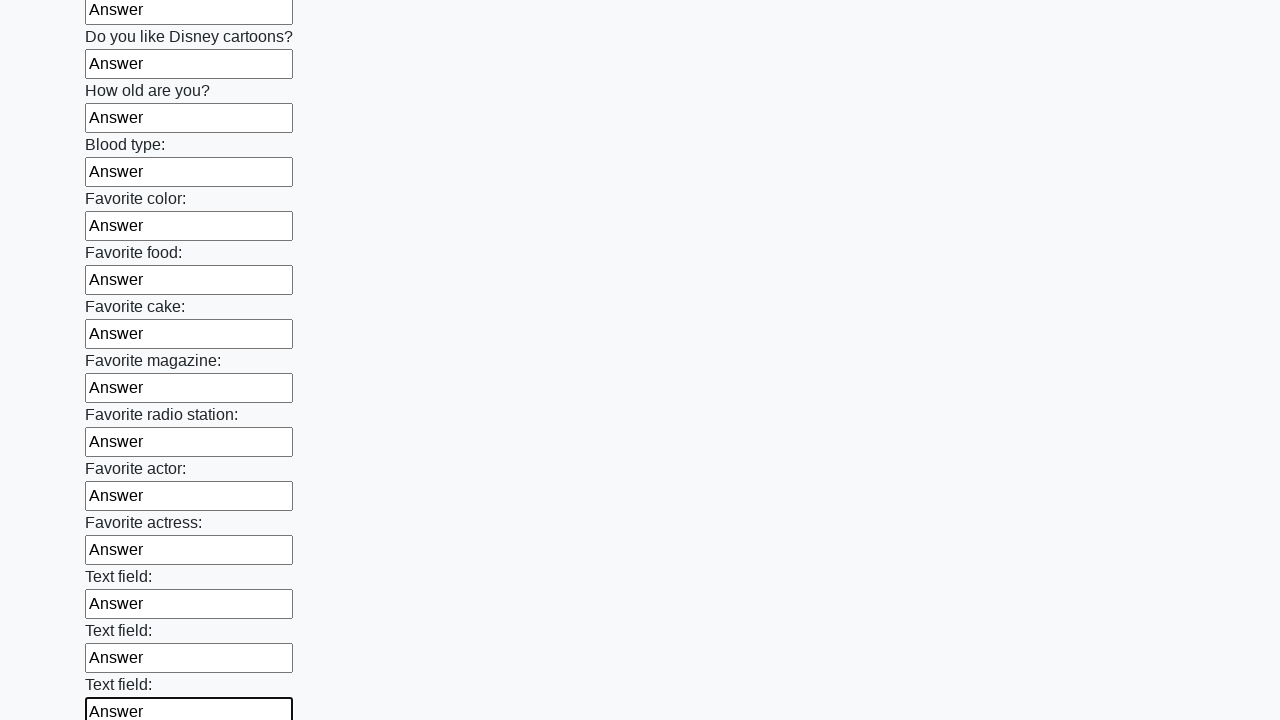

Filled an input field with 'Answer' on input >> nth=29
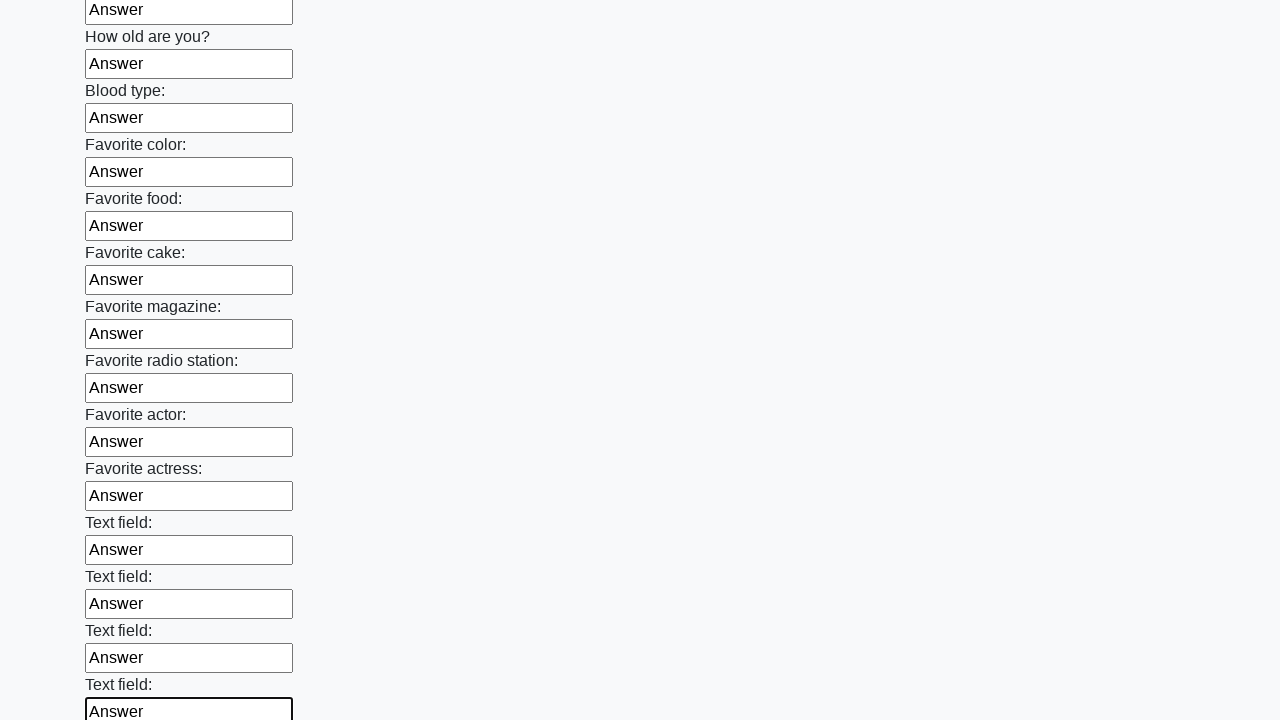

Filled an input field with 'Answer' on input >> nth=30
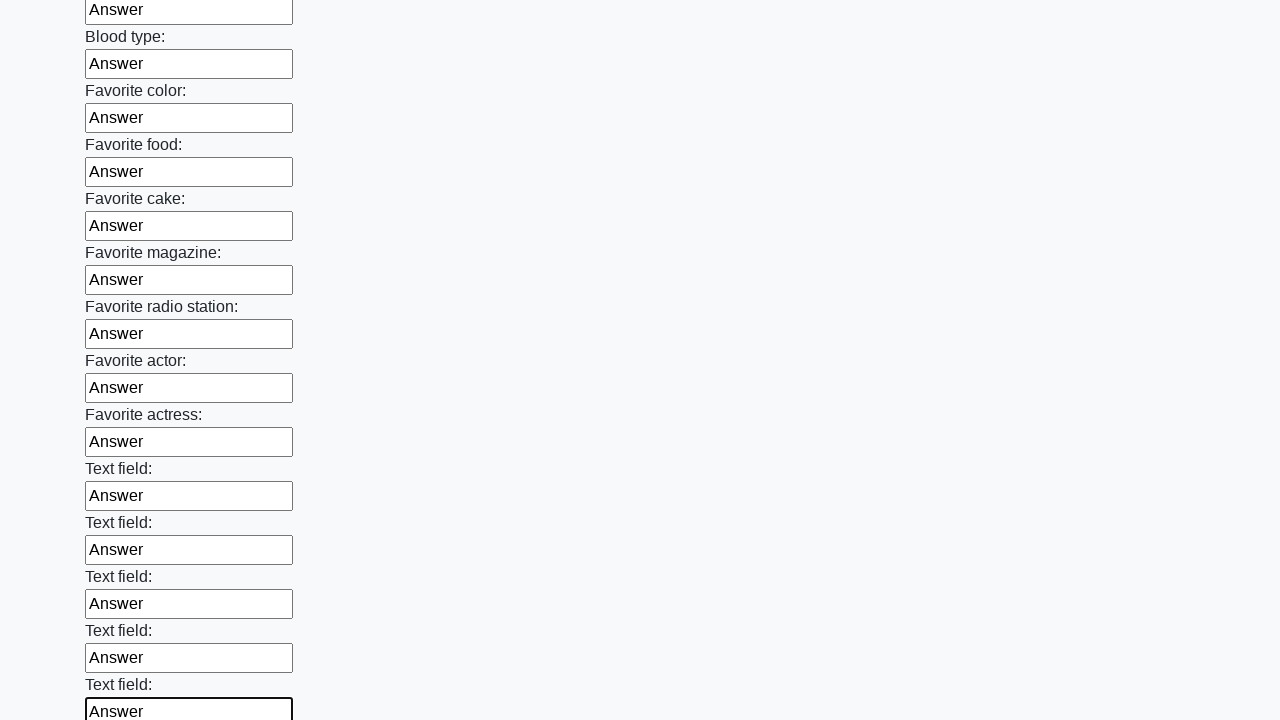

Filled an input field with 'Answer' on input >> nth=31
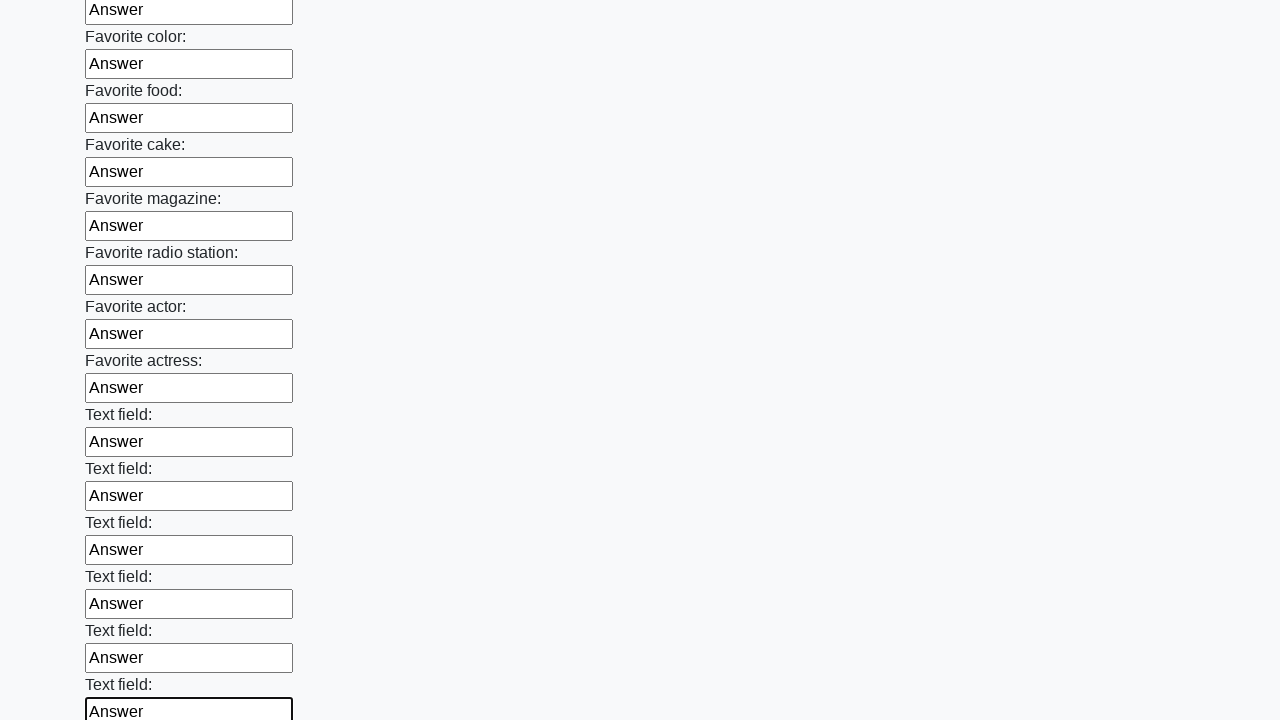

Filled an input field with 'Answer' on input >> nth=32
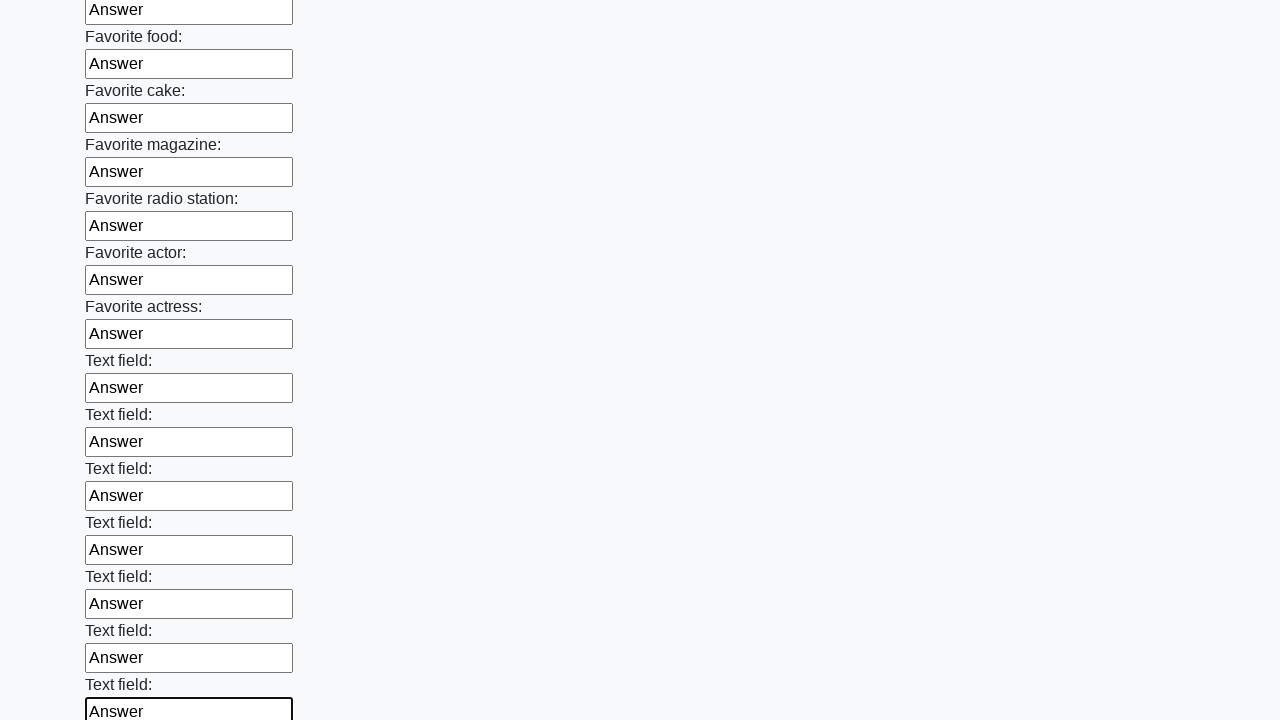

Filled an input field with 'Answer' on input >> nth=33
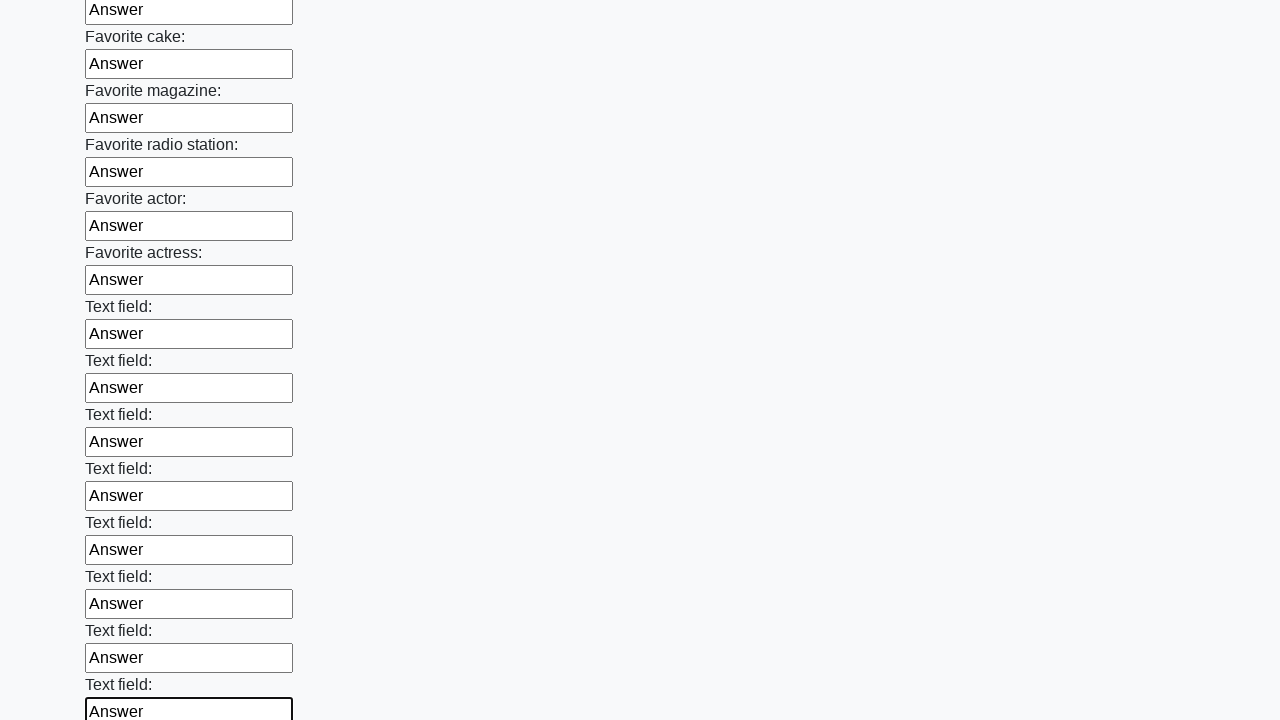

Filled an input field with 'Answer' on input >> nth=34
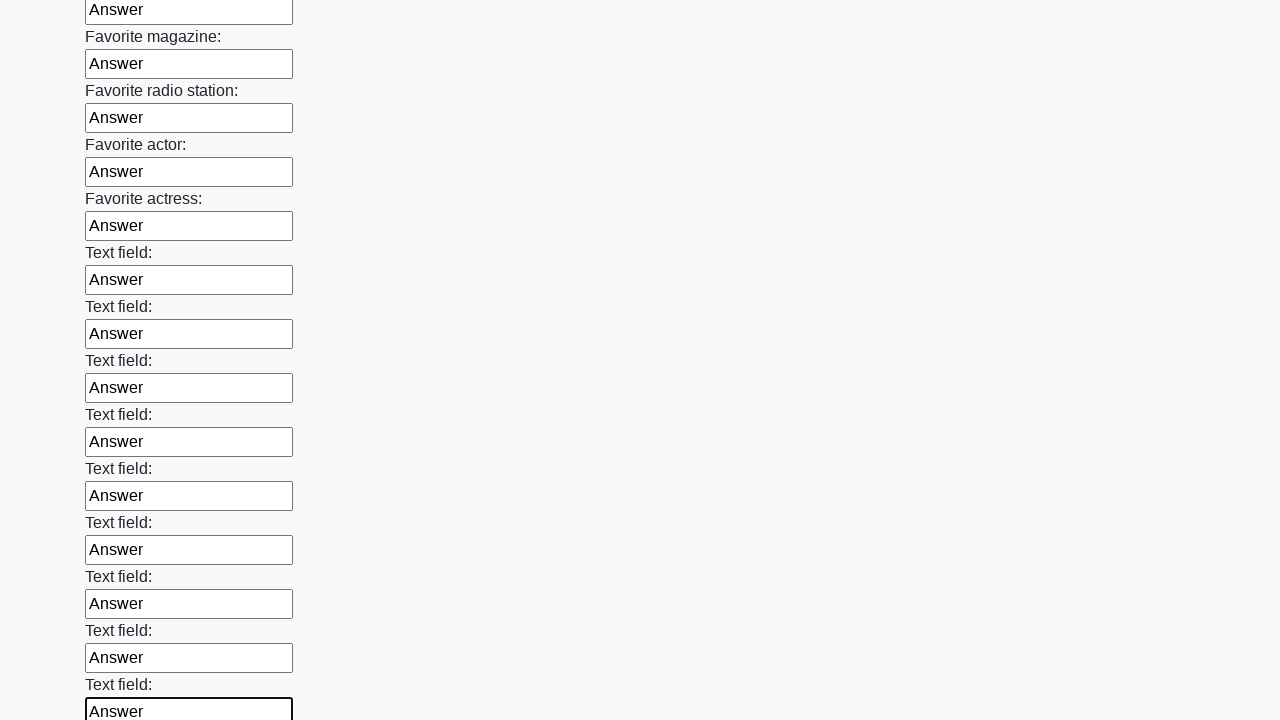

Filled an input field with 'Answer' on input >> nth=35
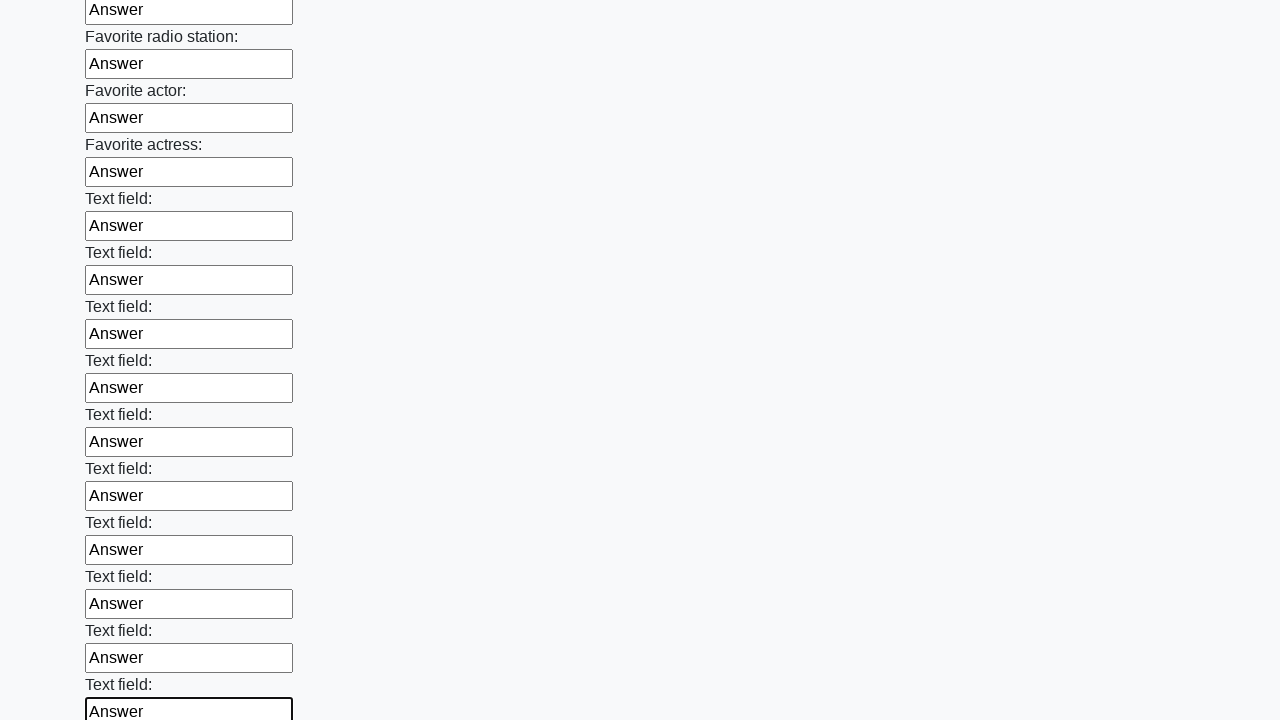

Filled an input field with 'Answer' on input >> nth=36
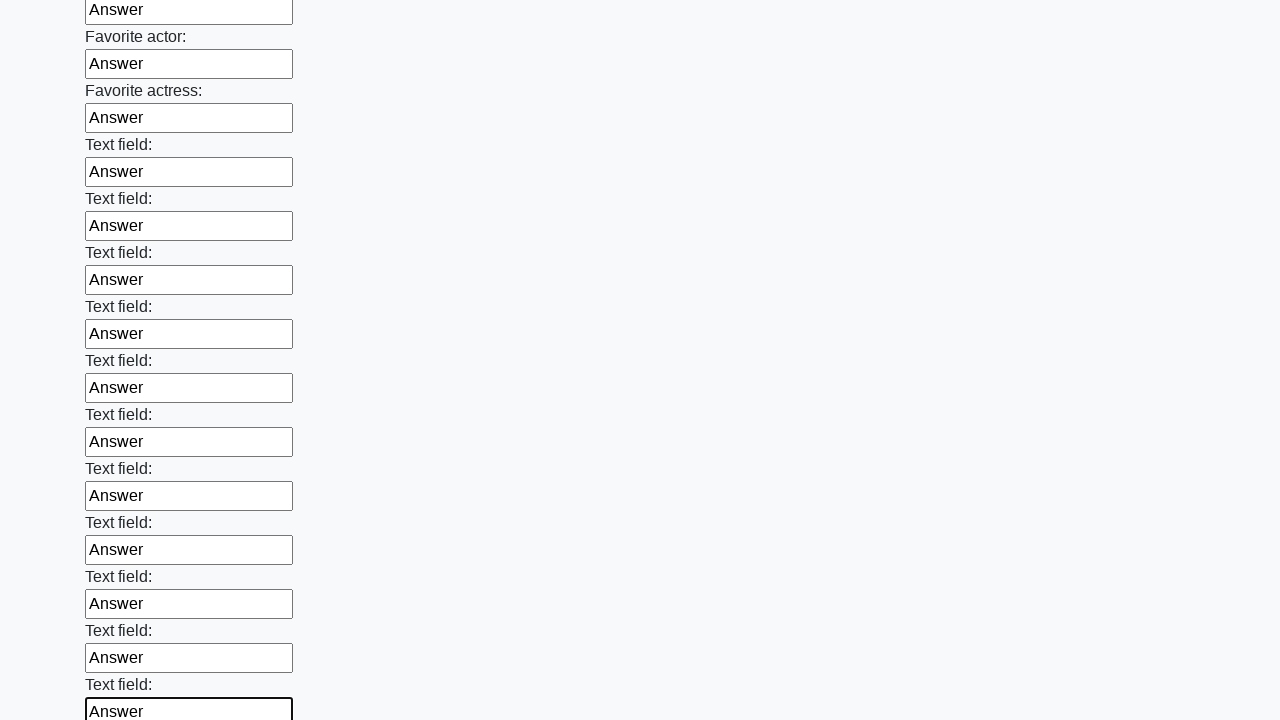

Filled an input field with 'Answer' on input >> nth=37
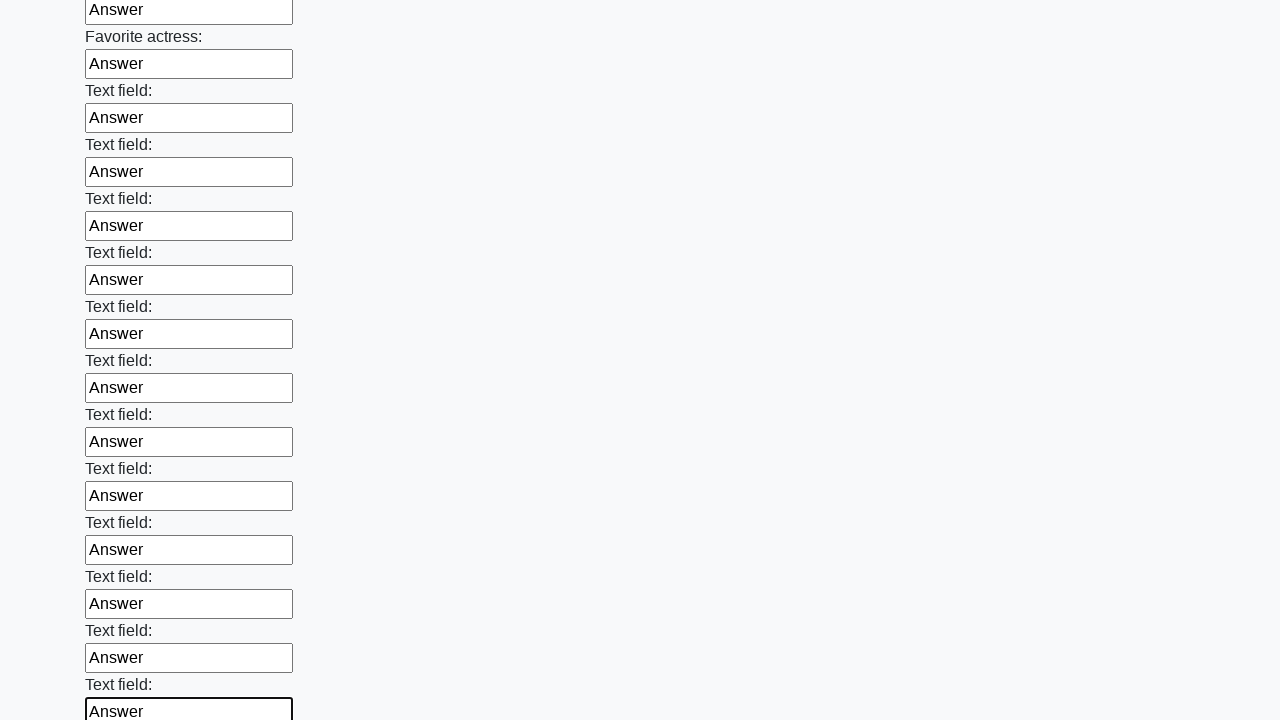

Filled an input field with 'Answer' on input >> nth=38
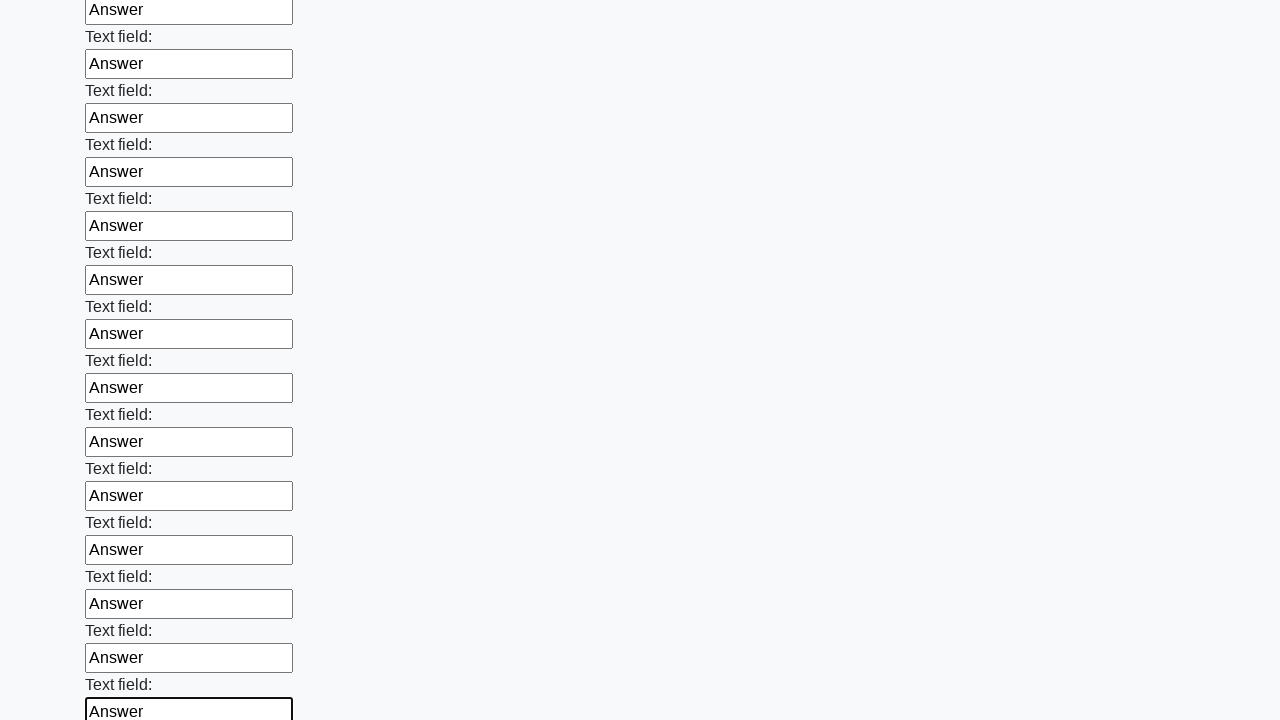

Filled an input field with 'Answer' on input >> nth=39
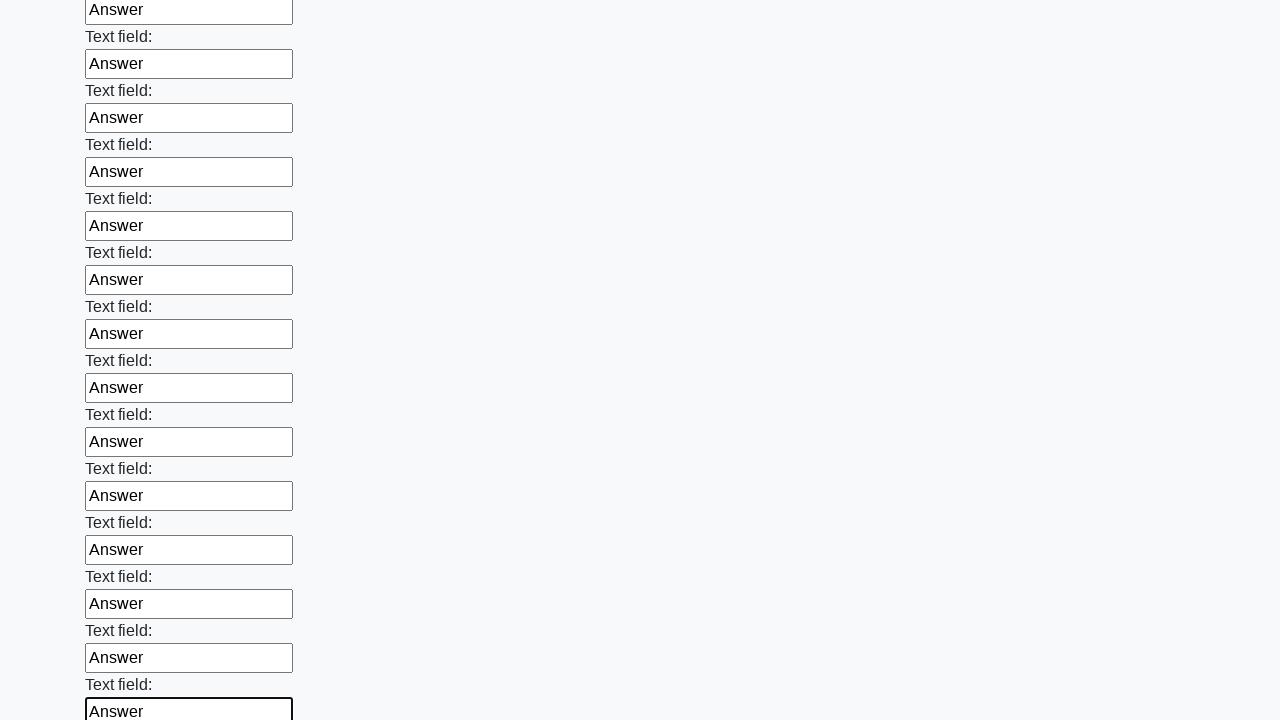

Filled an input field with 'Answer' on input >> nth=40
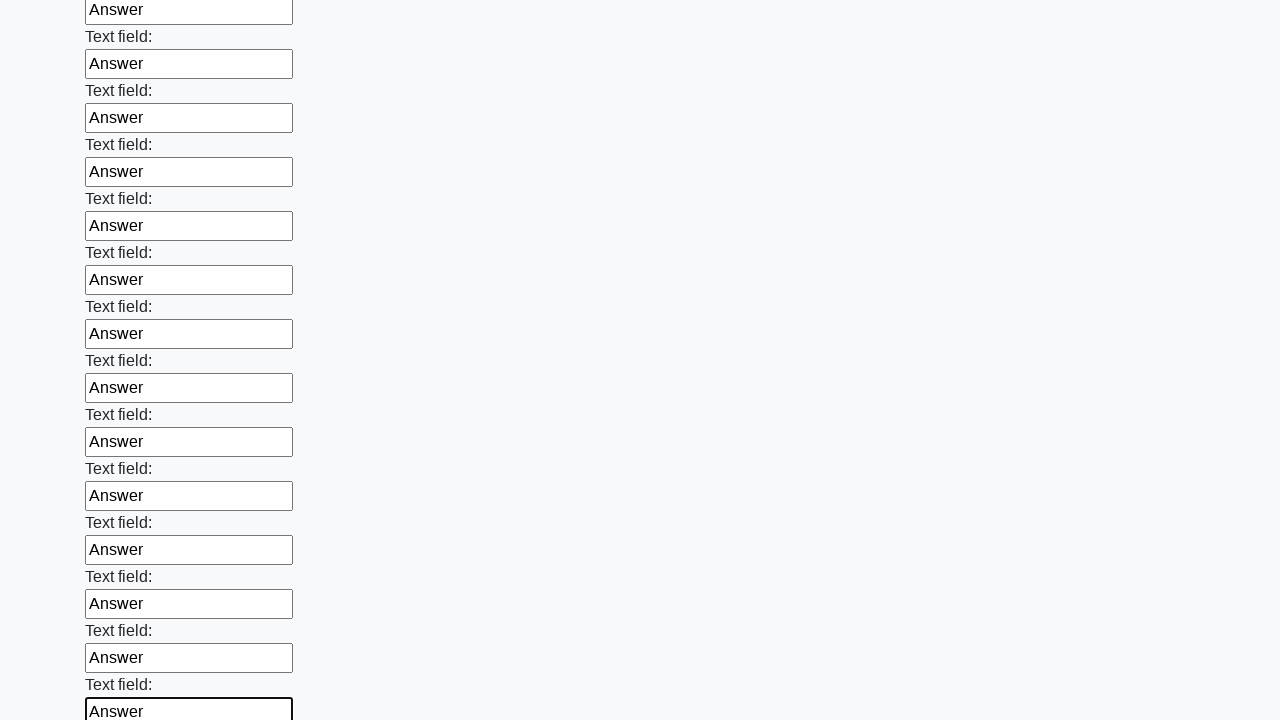

Filled an input field with 'Answer' on input >> nth=41
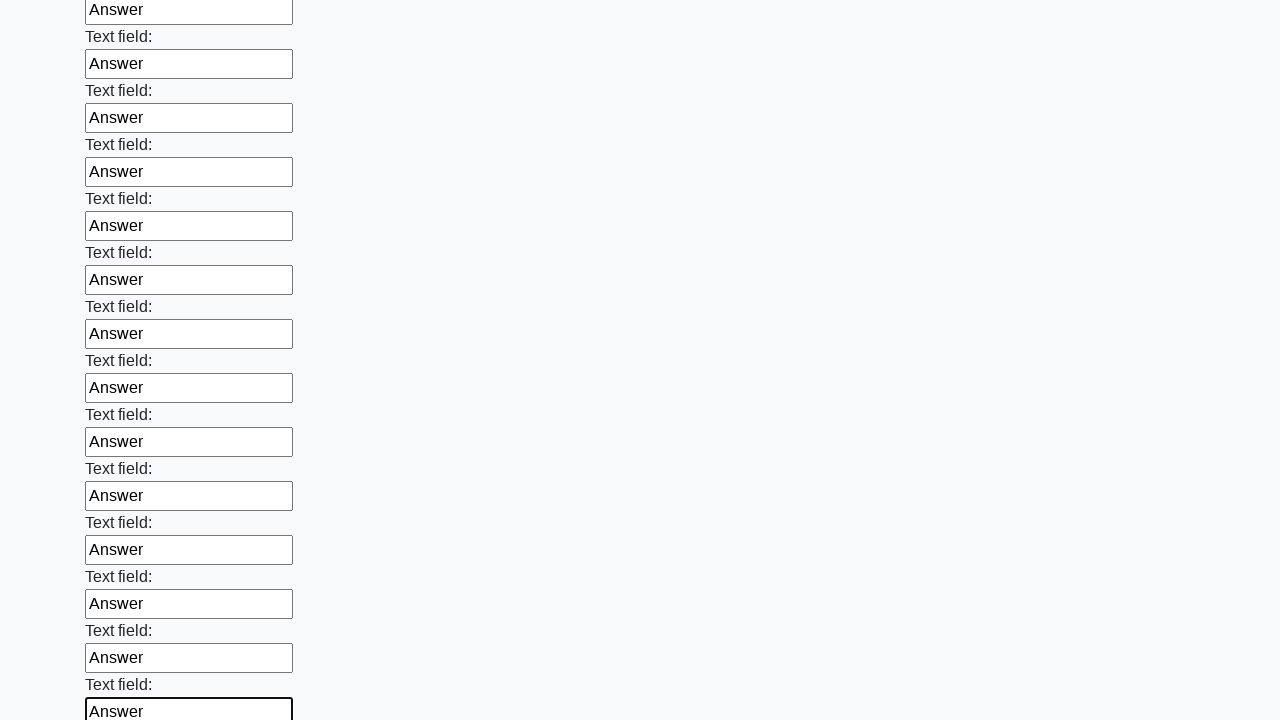

Filled an input field with 'Answer' on input >> nth=42
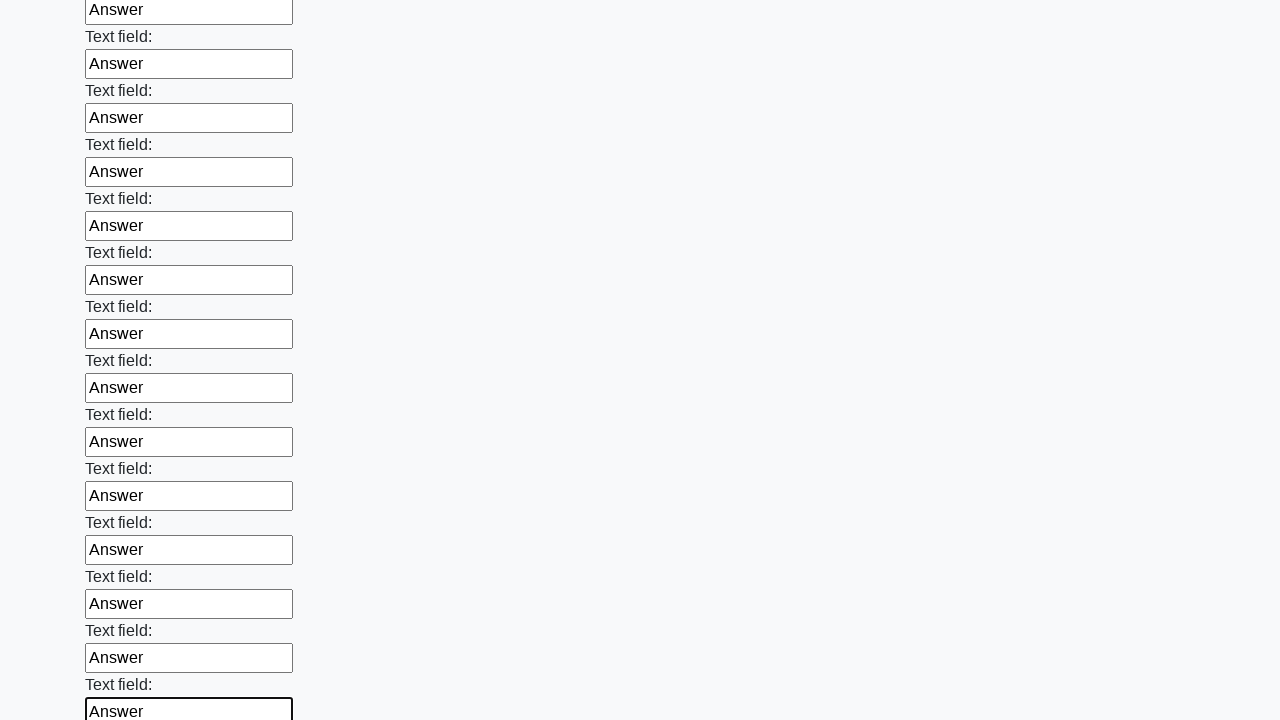

Filled an input field with 'Answer' on input >> nth=43
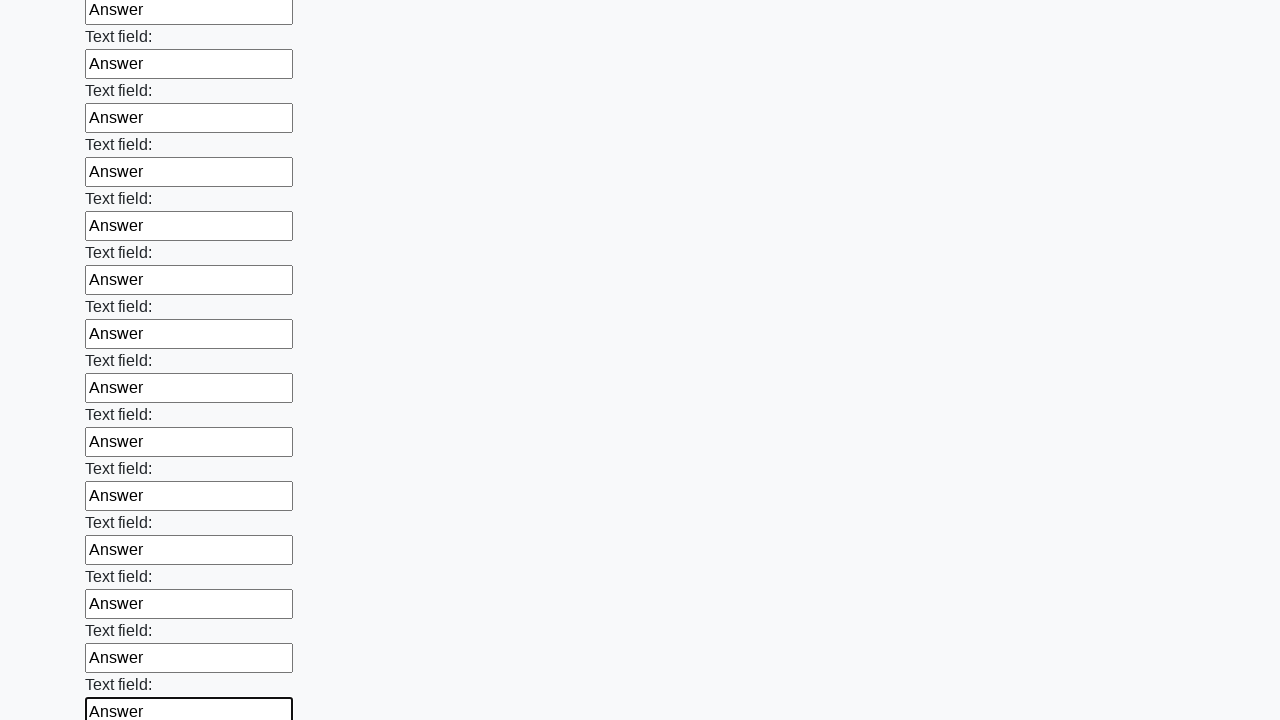

Filled an input field with 'Answer' on input >> nth=44
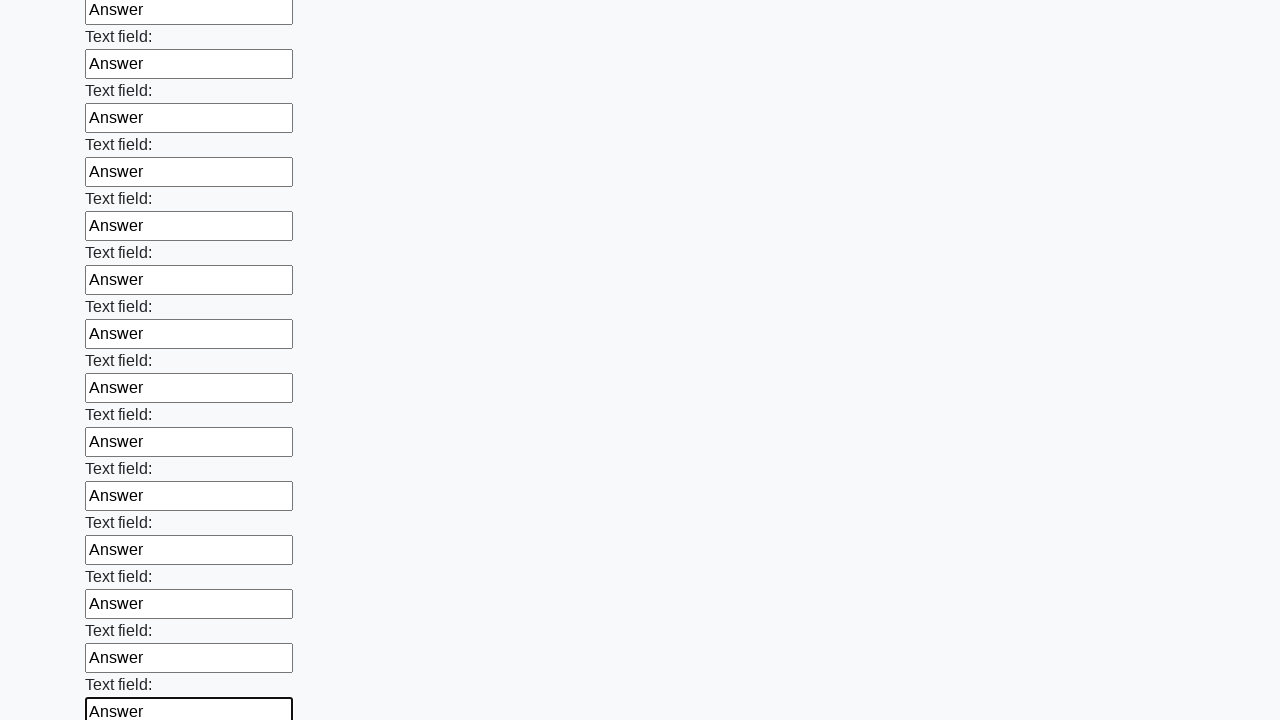

Filled an input field with 'Answer' on input >> nth=45
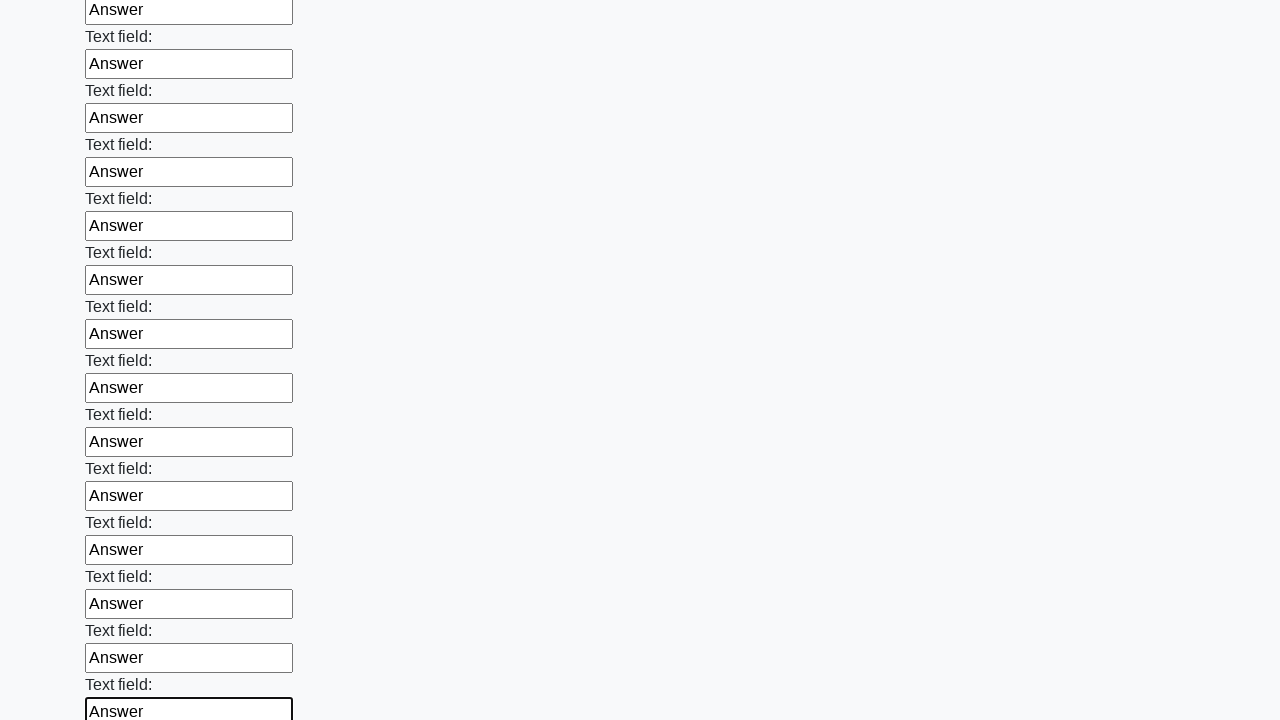

Filled an input field with 'Answer' on input >> nth=46
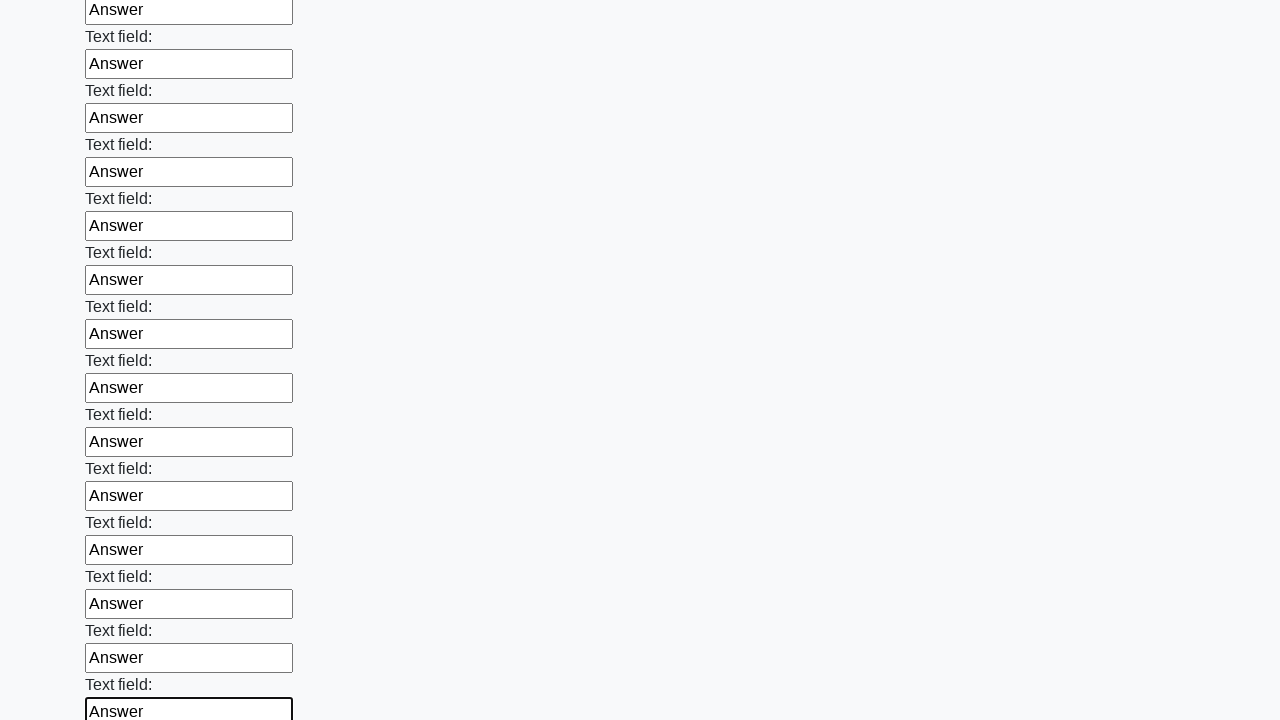

Filled an input field with 'Answer' on input >> nth=47
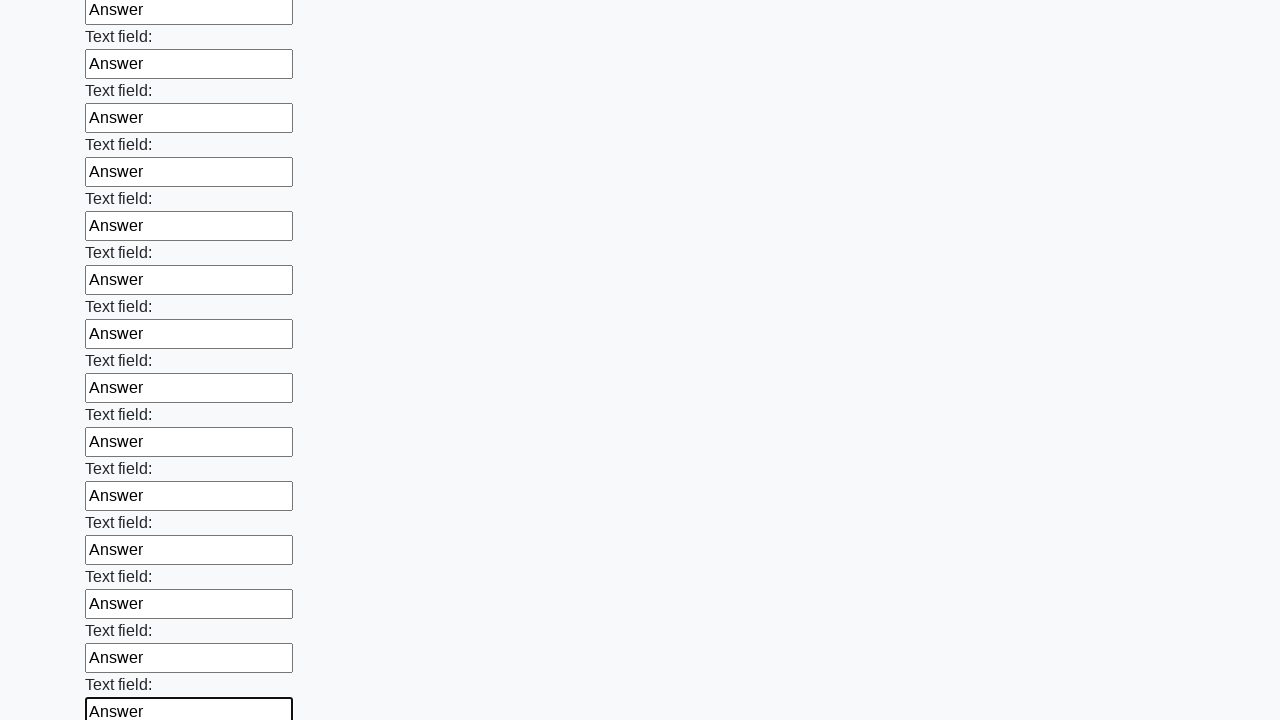

Filled an input field with 'Answer' on input >> nth=48
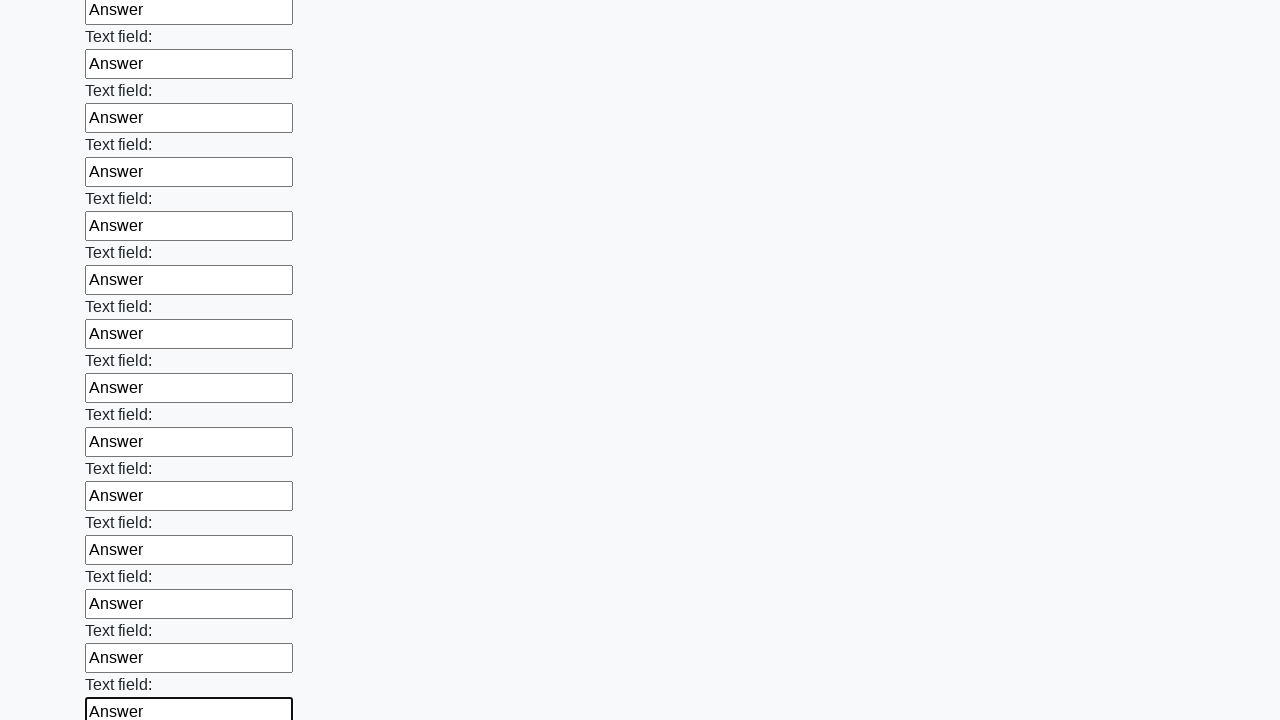

Filled an input field with 'Answer' on input >> nth=49
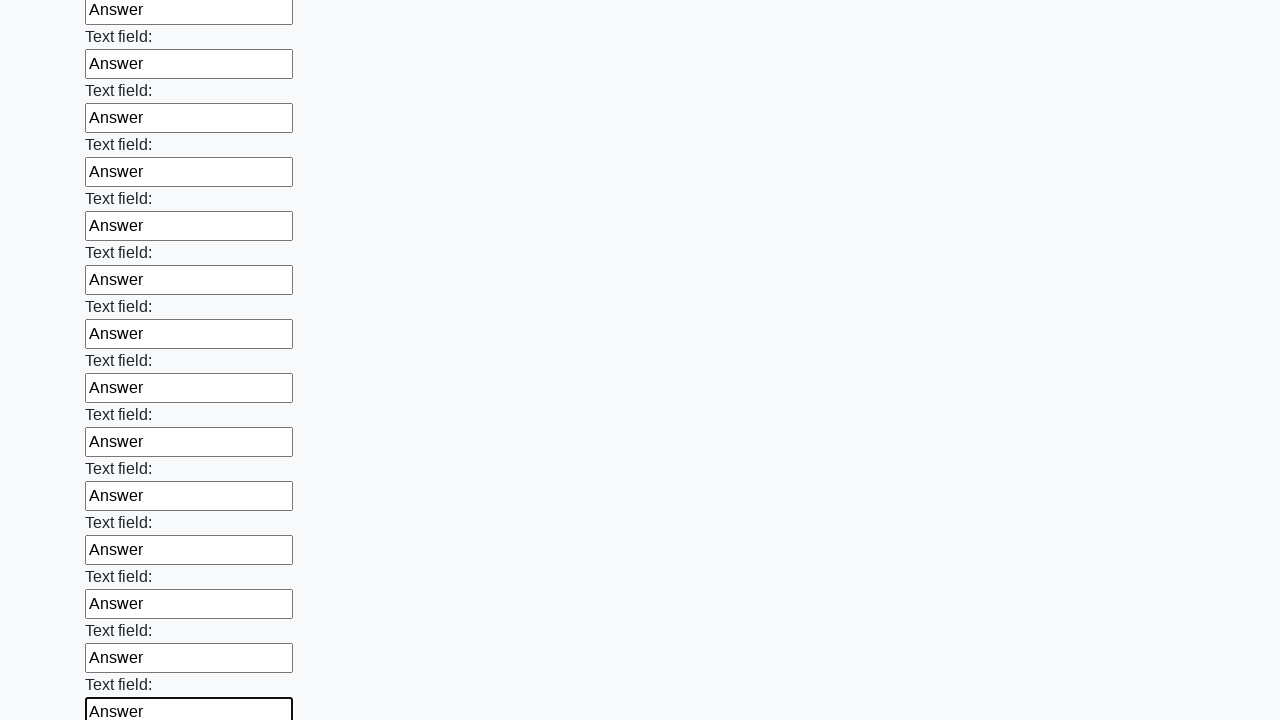

Filled an input field with 'Answer' on input >> nth=50
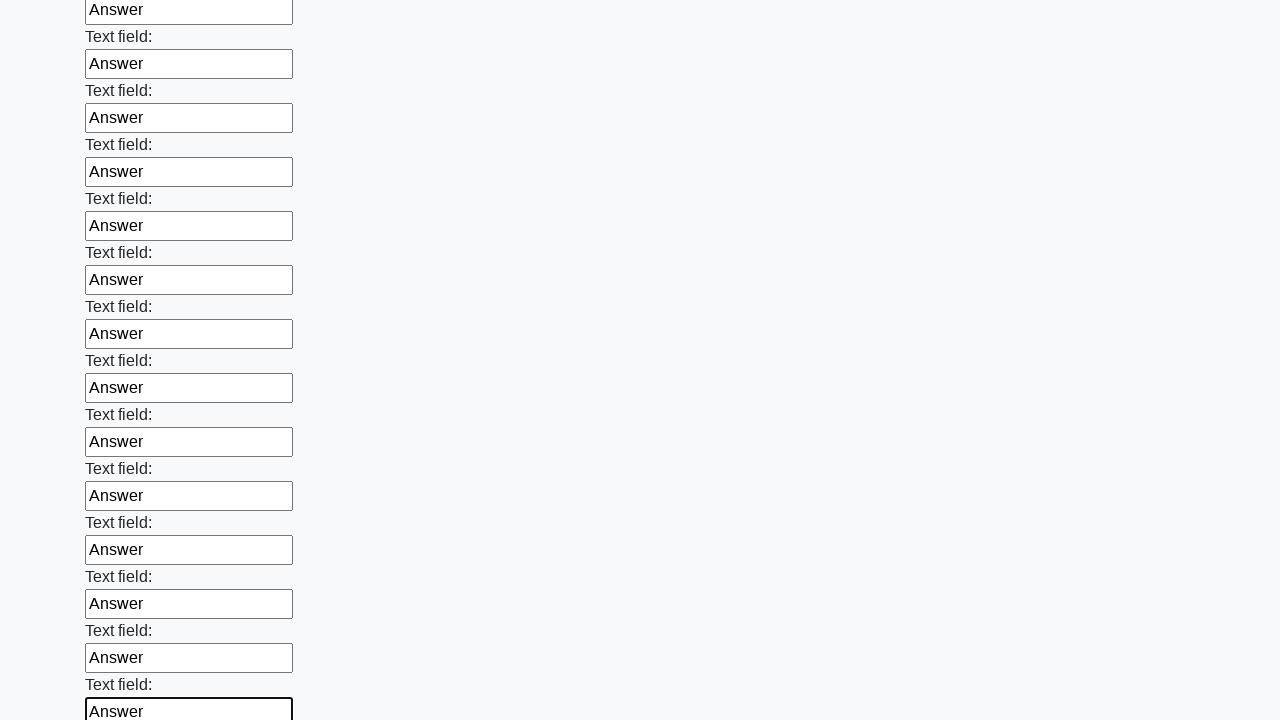

Filled an input field with 'Answer' on input >> nth=51
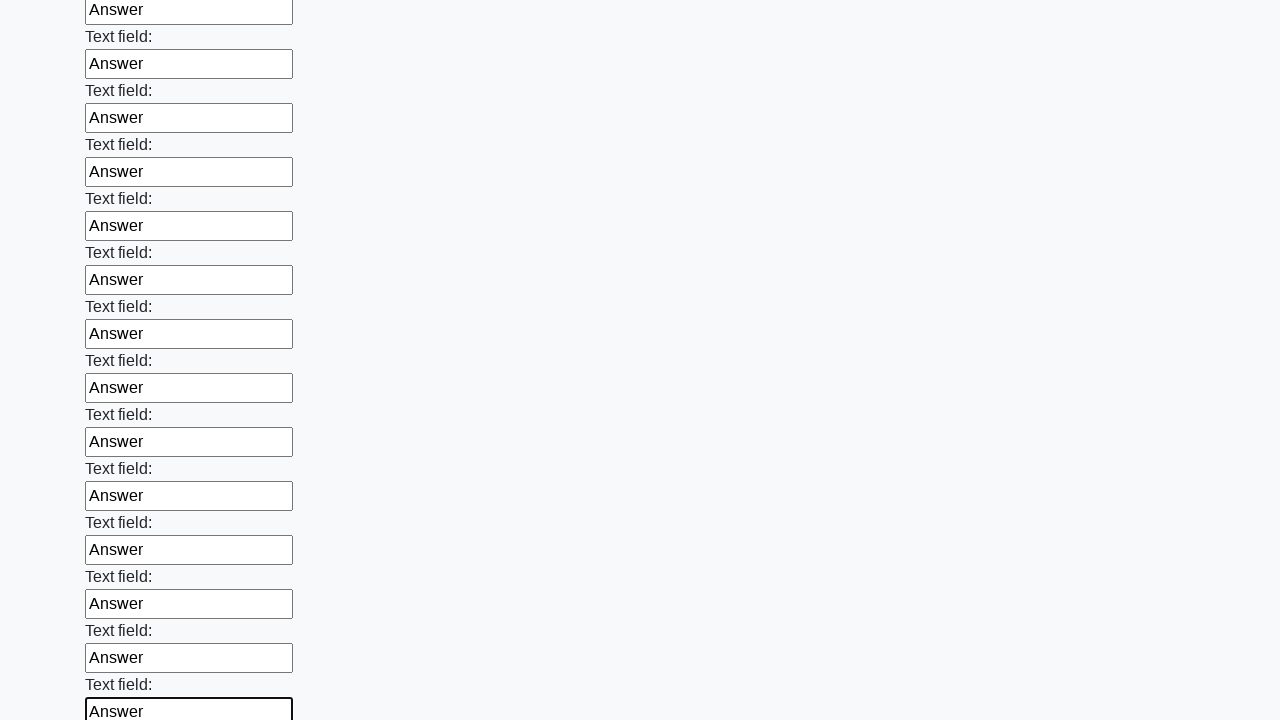

Filled an input field with 'Answer' on input >> nth=52
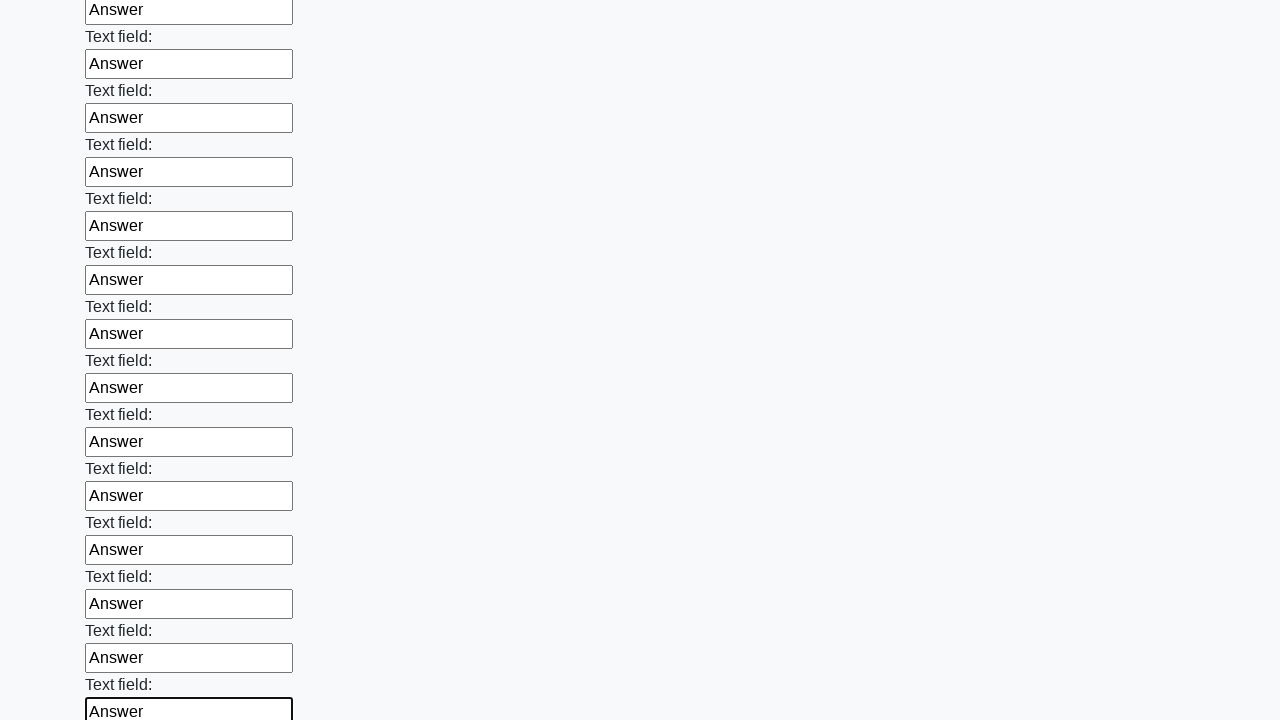

Filled an input field with 'Answer' on input >> nth=53
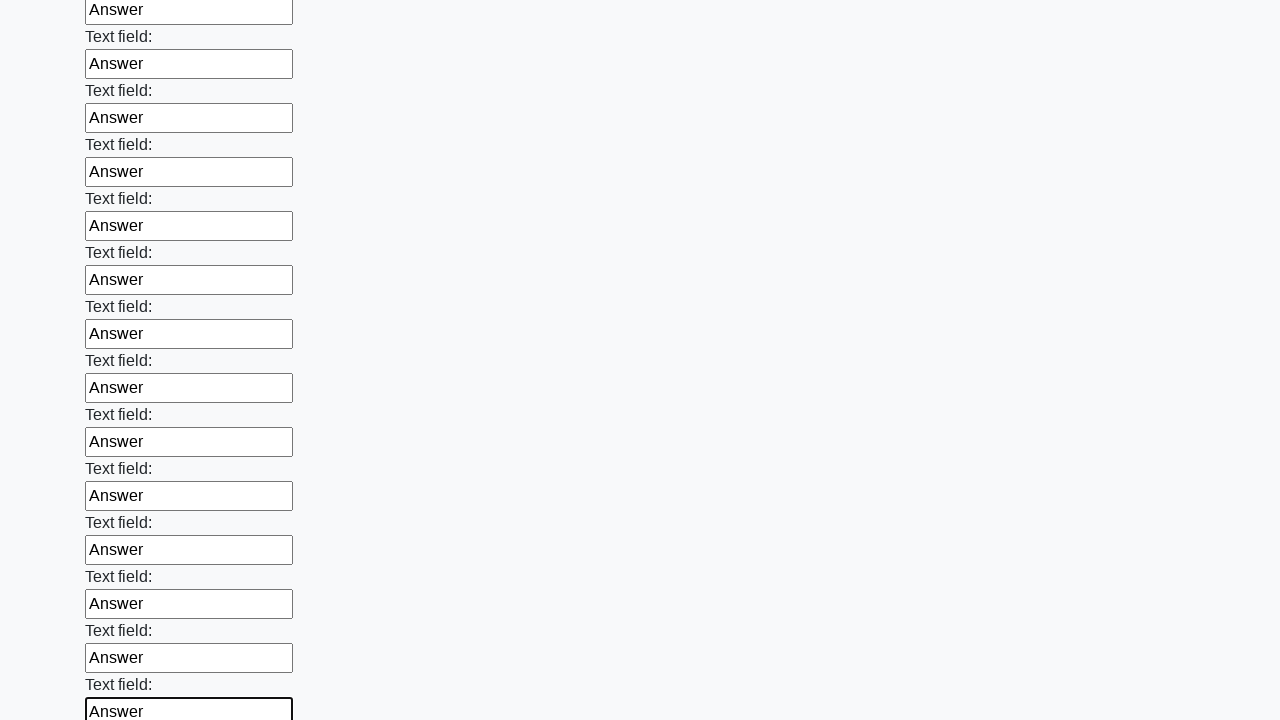

Filled an input field with 'Answer' on input >> nth=54
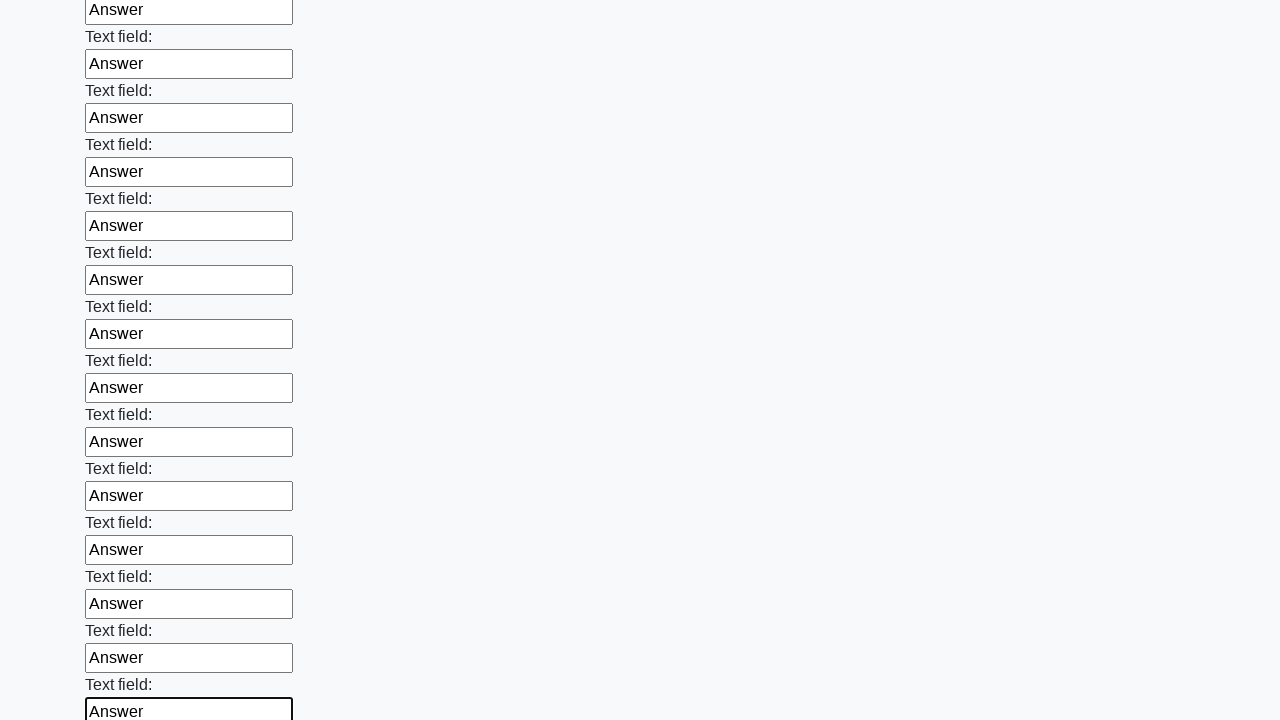

Filled an input field with 'Answer' on input >> nth=55
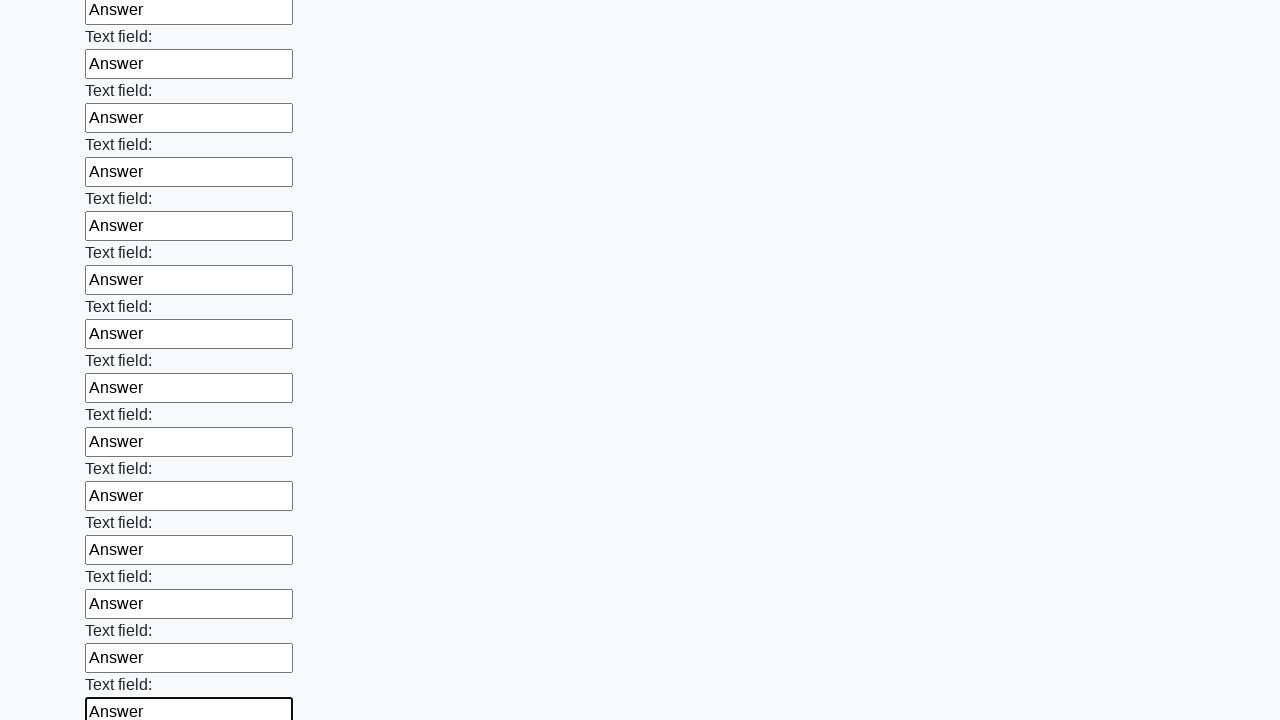

Filled an input field with 'Answer' on input >> nth=56
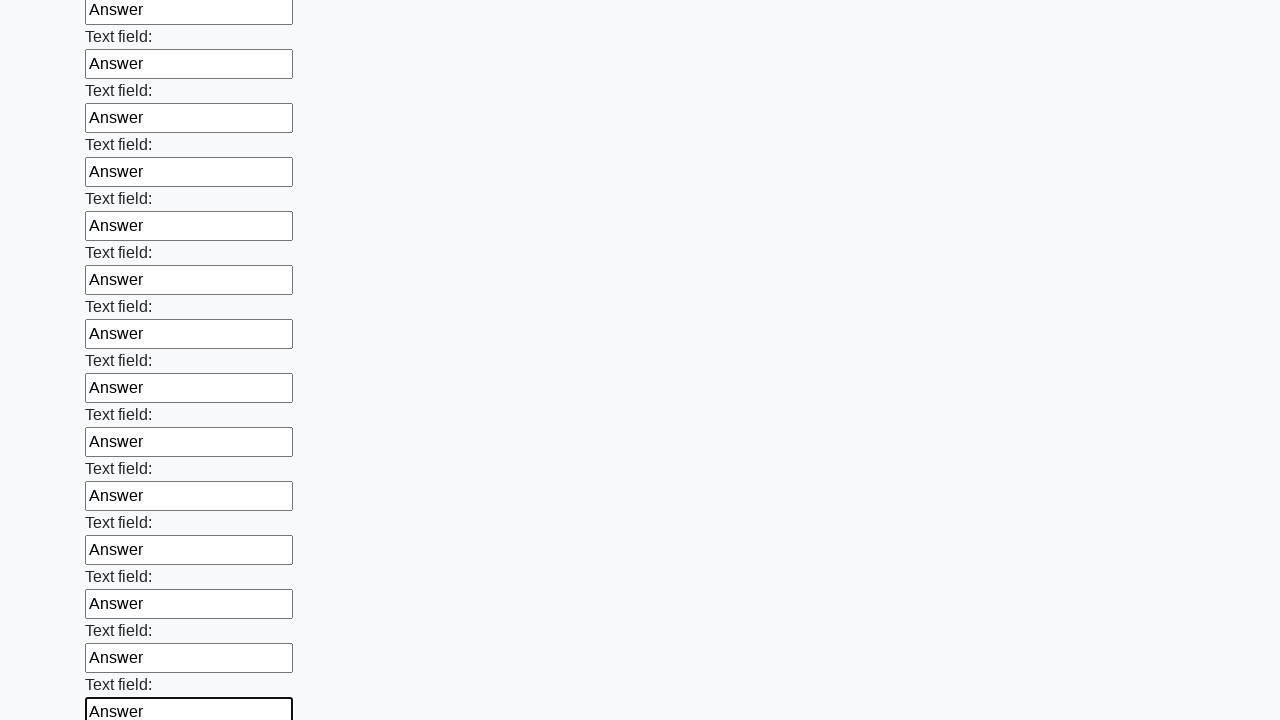

Filled an input field with 'Answer' on input >> nth=57
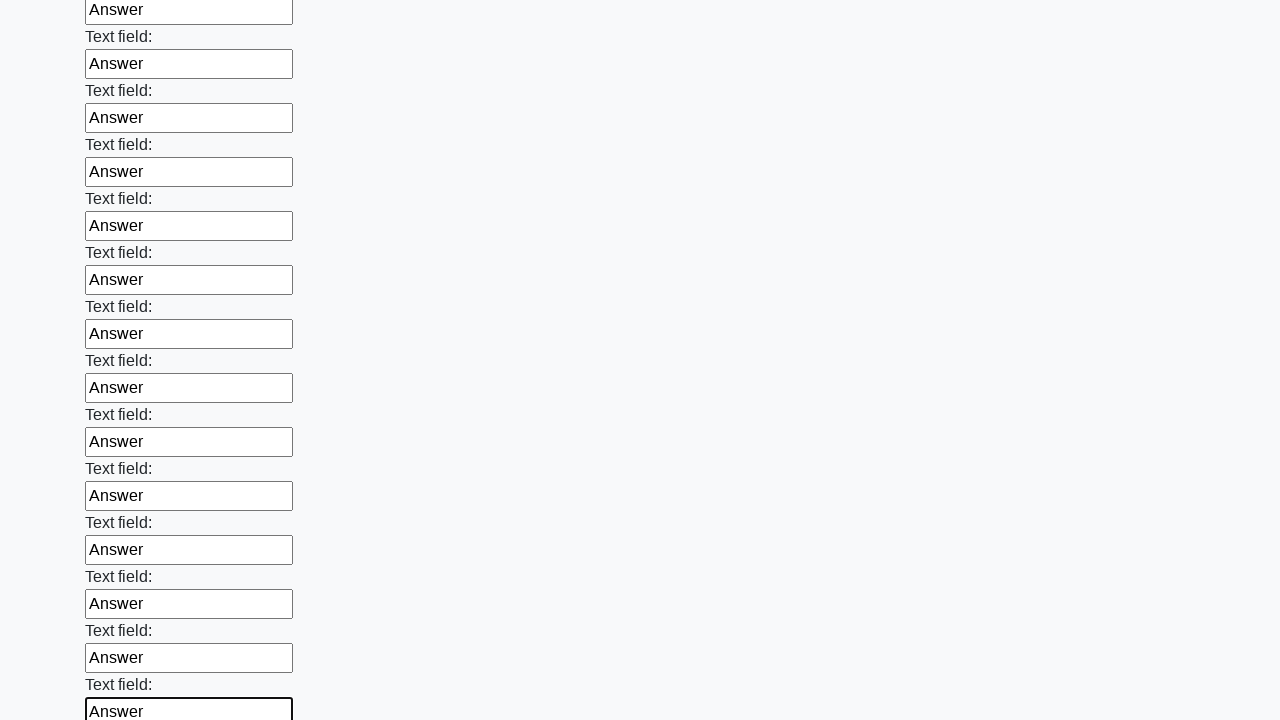

Filled an input field with 'Answer' on input >> nth=58
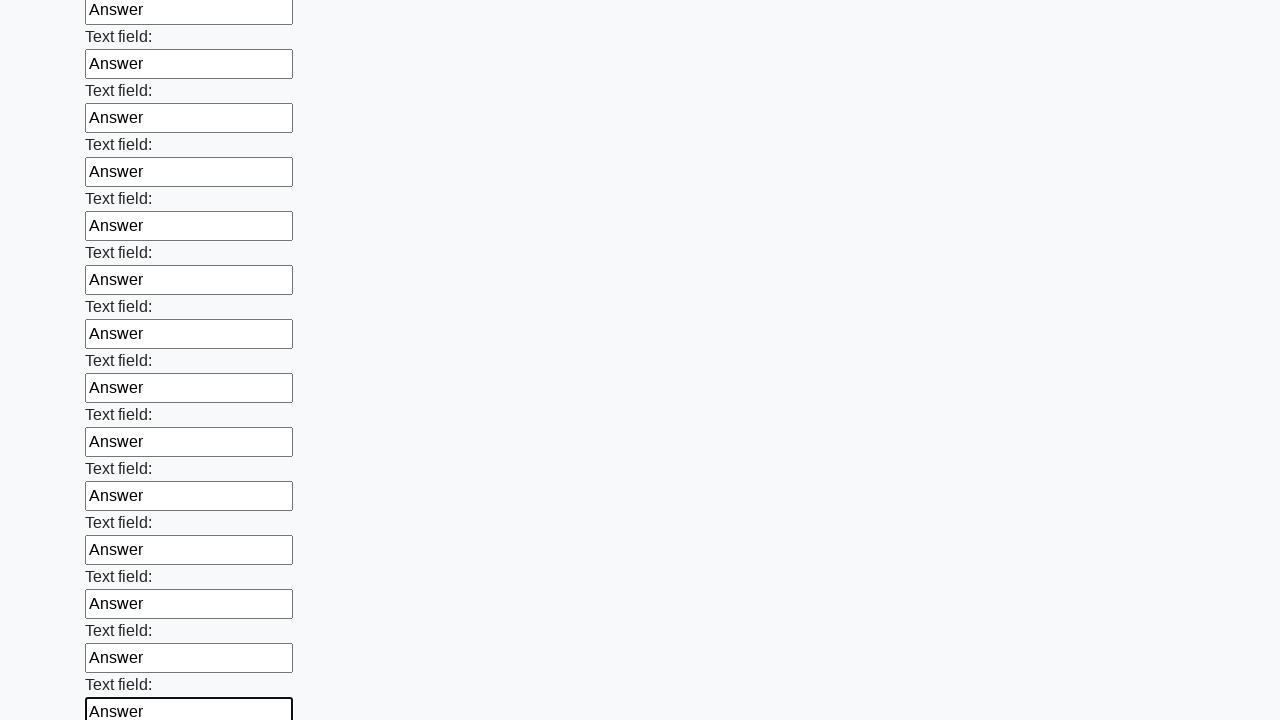

Filled an input field with 'Answer' on input >> nth=59
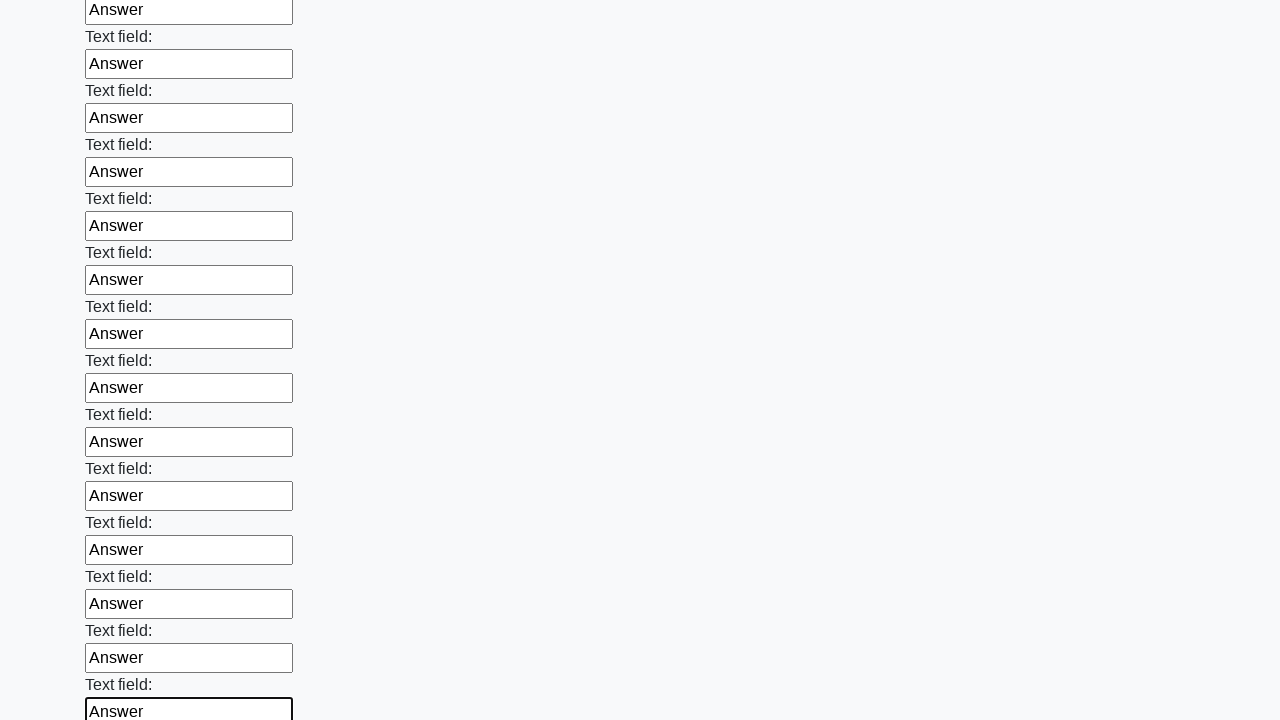

Filled an input field with 'Answer' on input >> nth=60
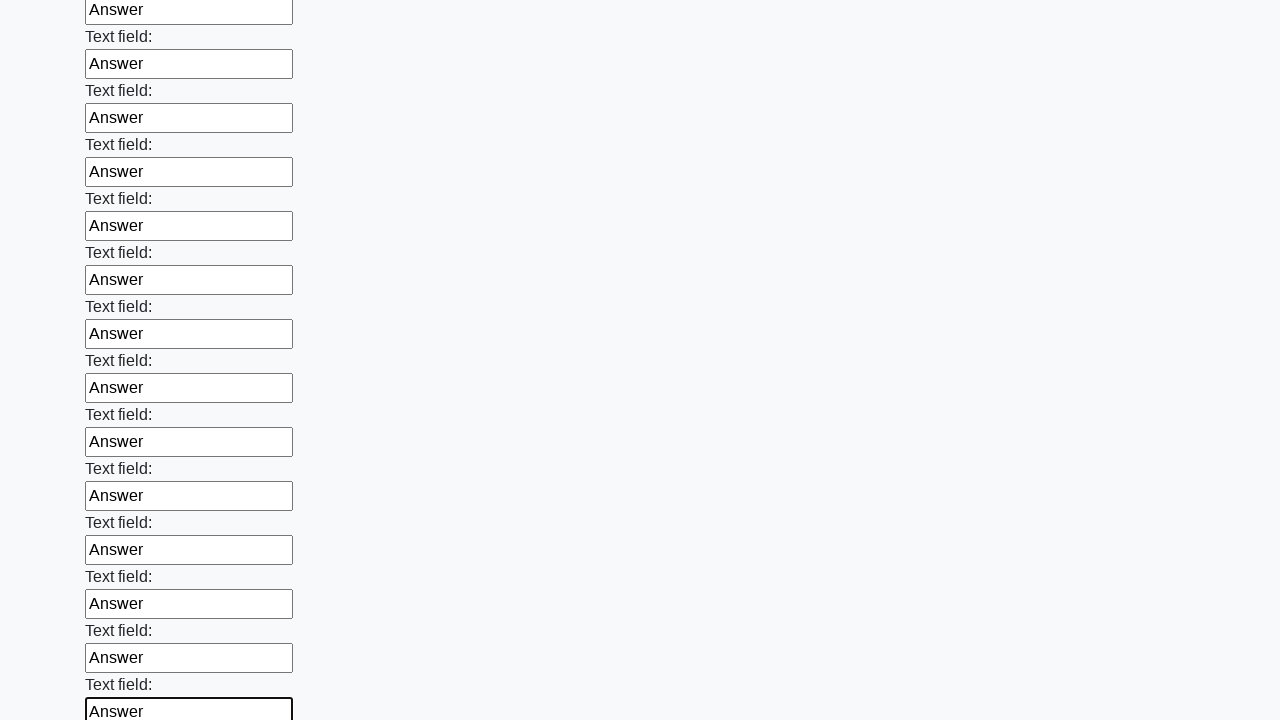

Filled an input field with 'Answer' on input >> nth=61
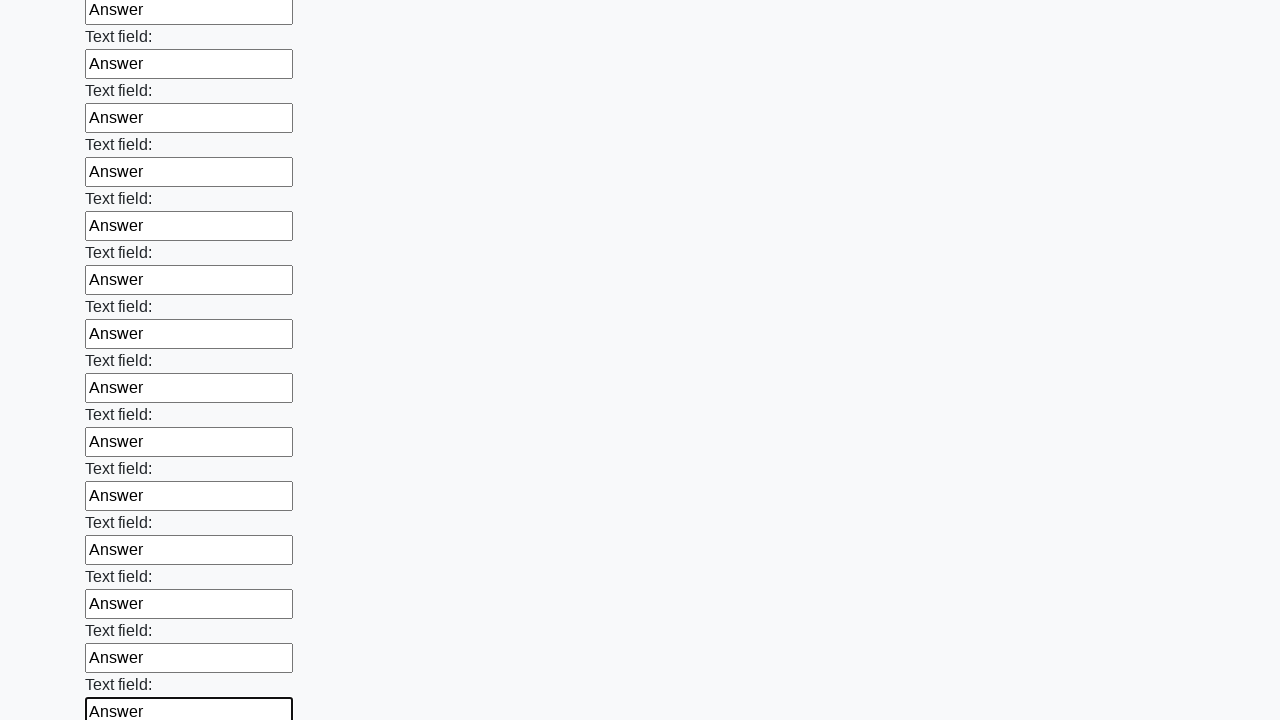

Filled an input field with 'Answer' on input >> nth=62
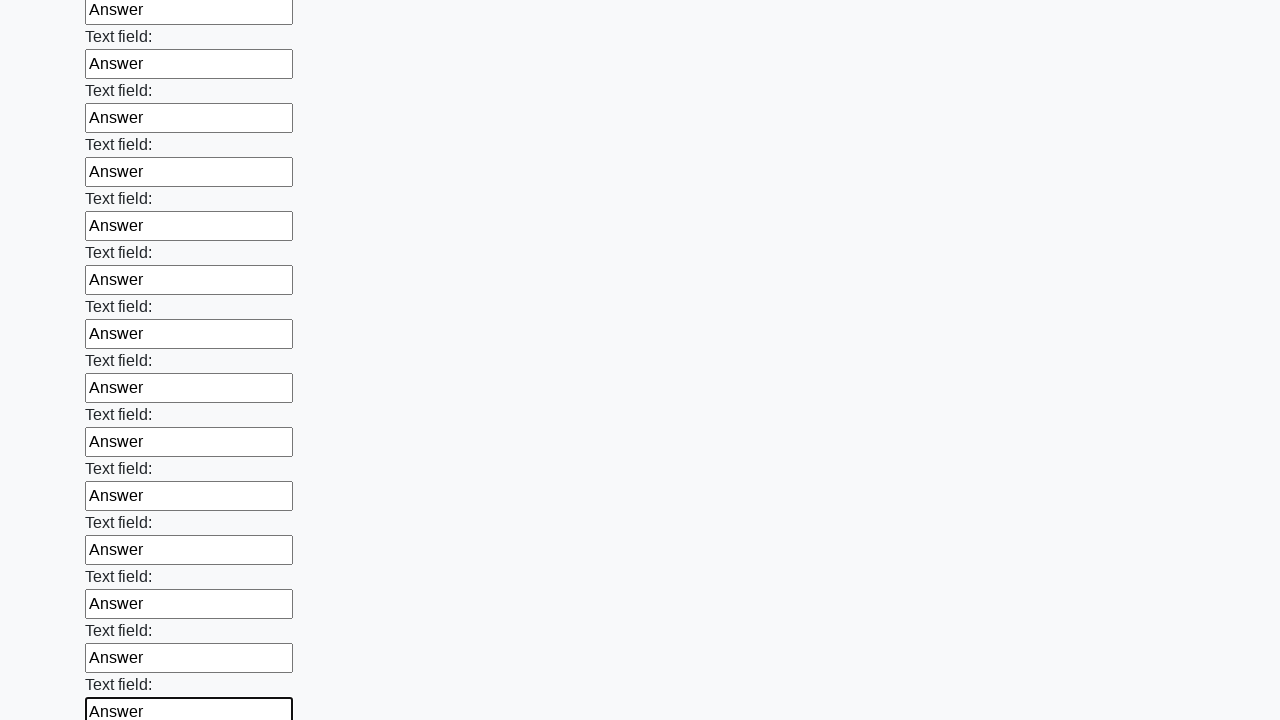

Filled an input field with 'Answer' on input >> nth=63
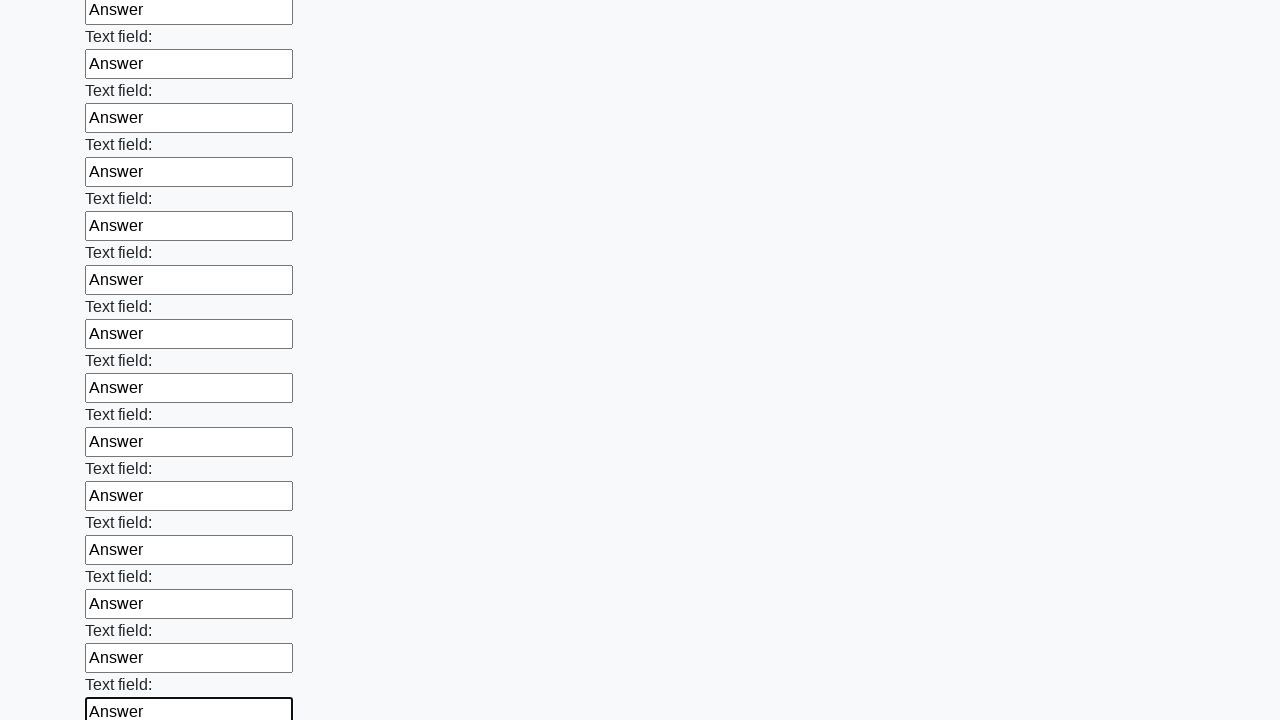

Filled an input field with 'Answer' on input >> nth=64
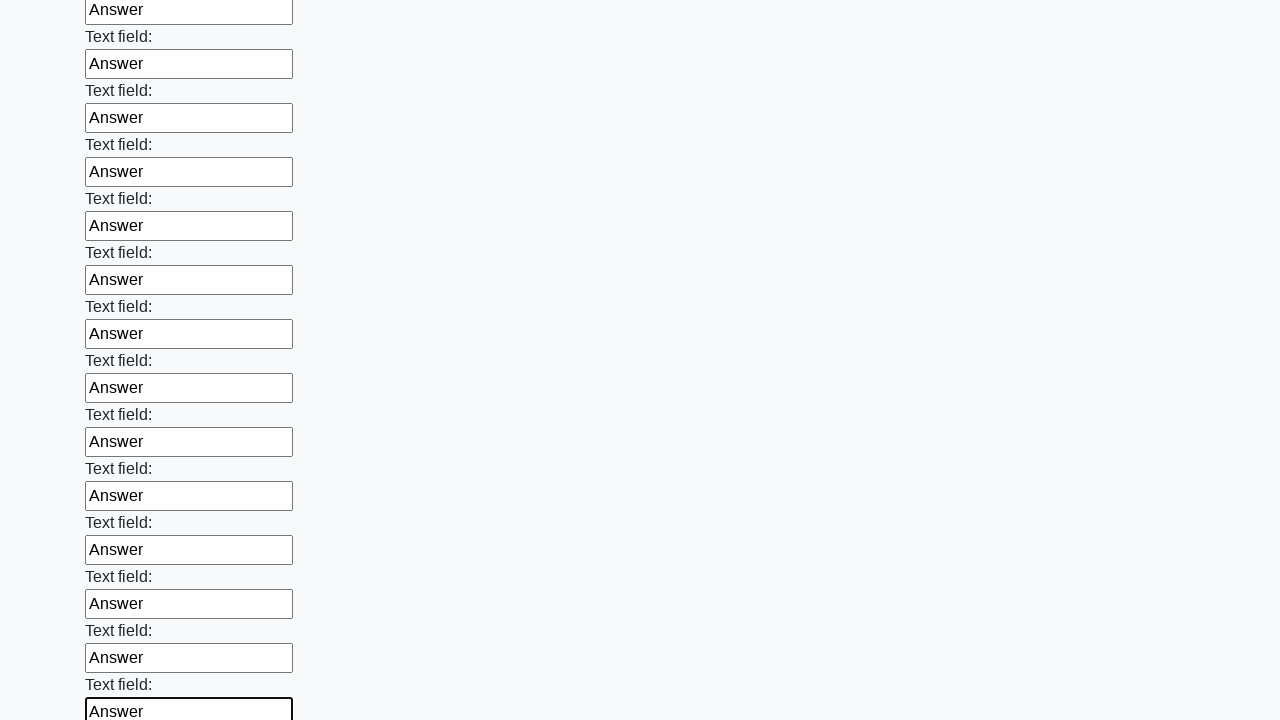

Filled an input field with 'Answer' on input >> nth=65
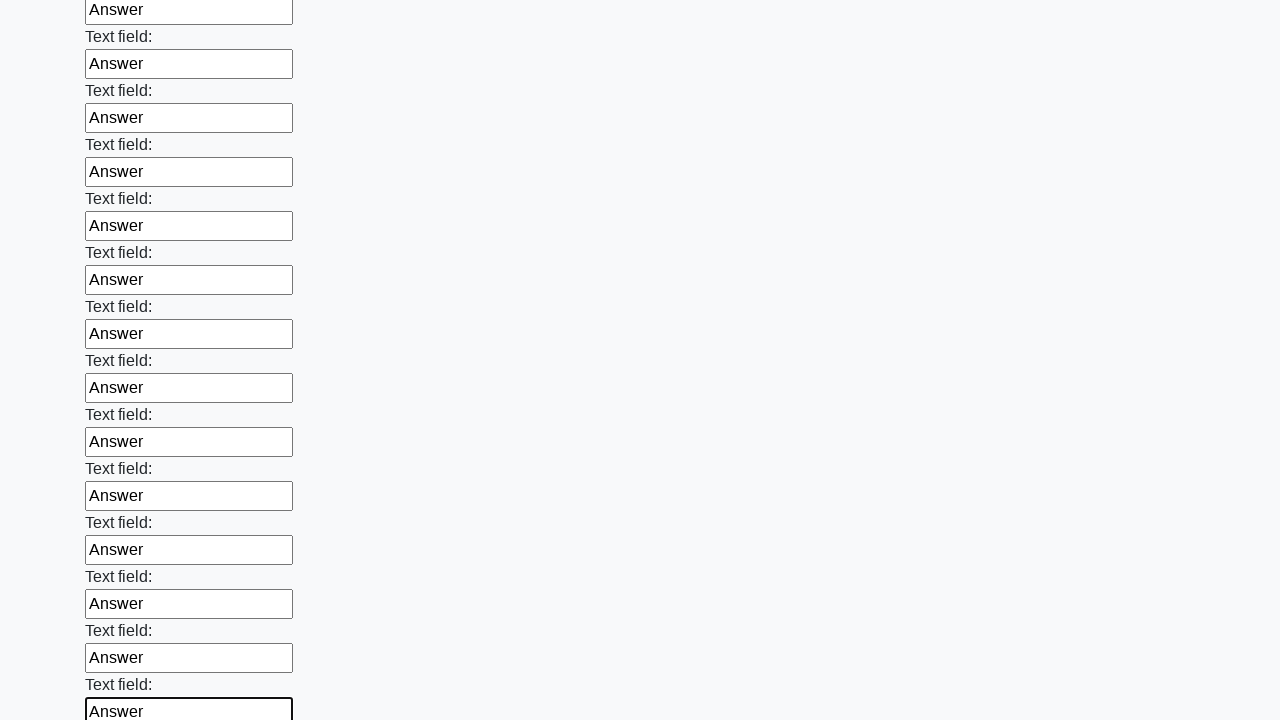

Filled an input field with 'Answer' on input >> nth=66
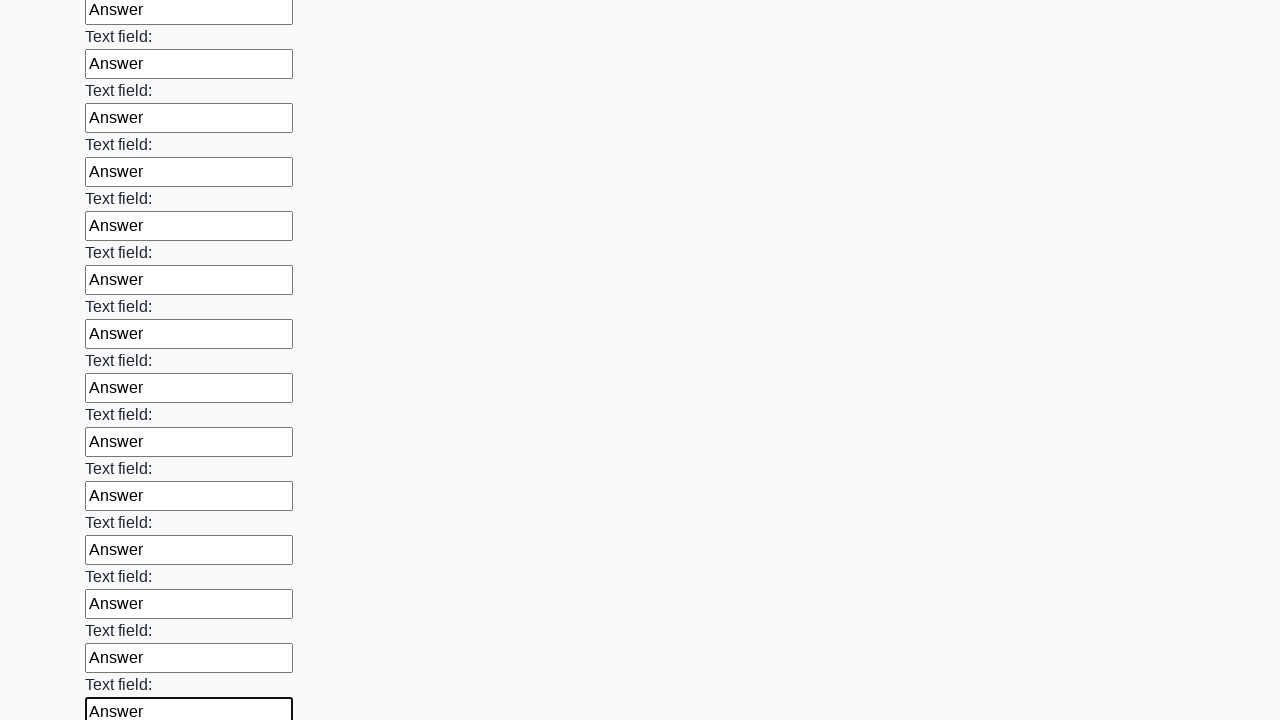

Filled an input field with 'Answer' on input >> nth=67
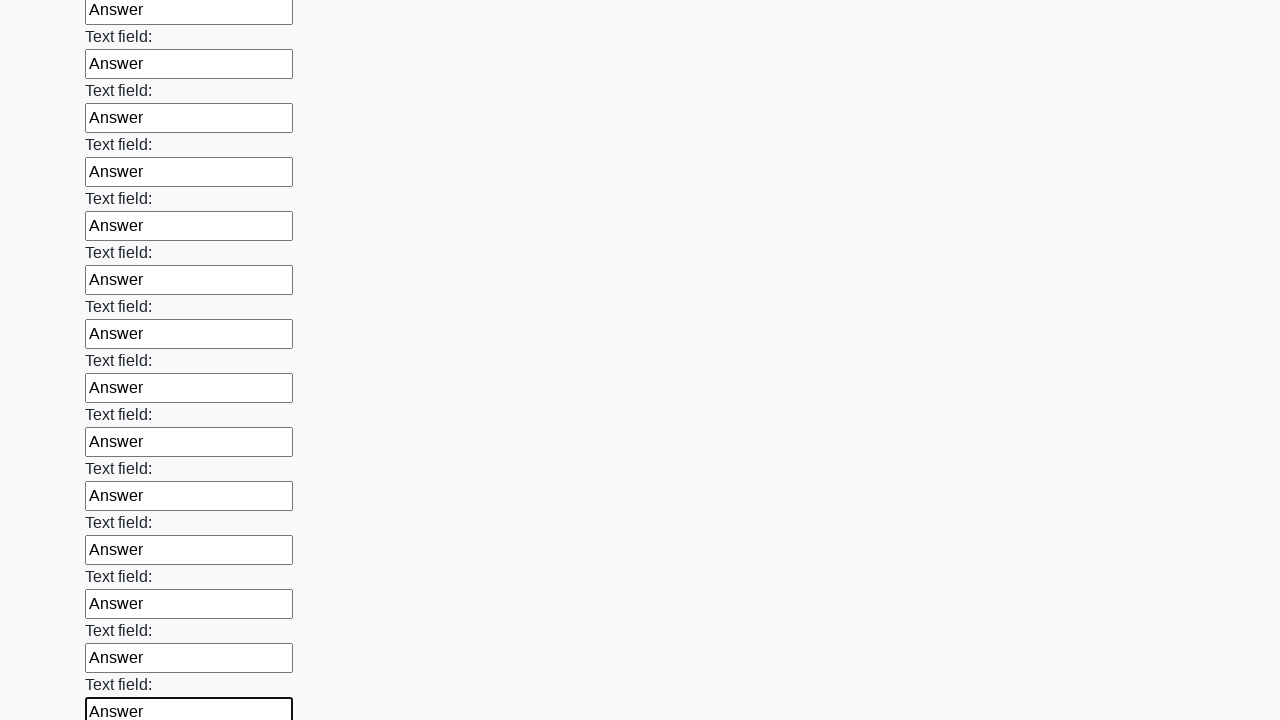

Filled an input field with 'Answer' on input >> nth=68
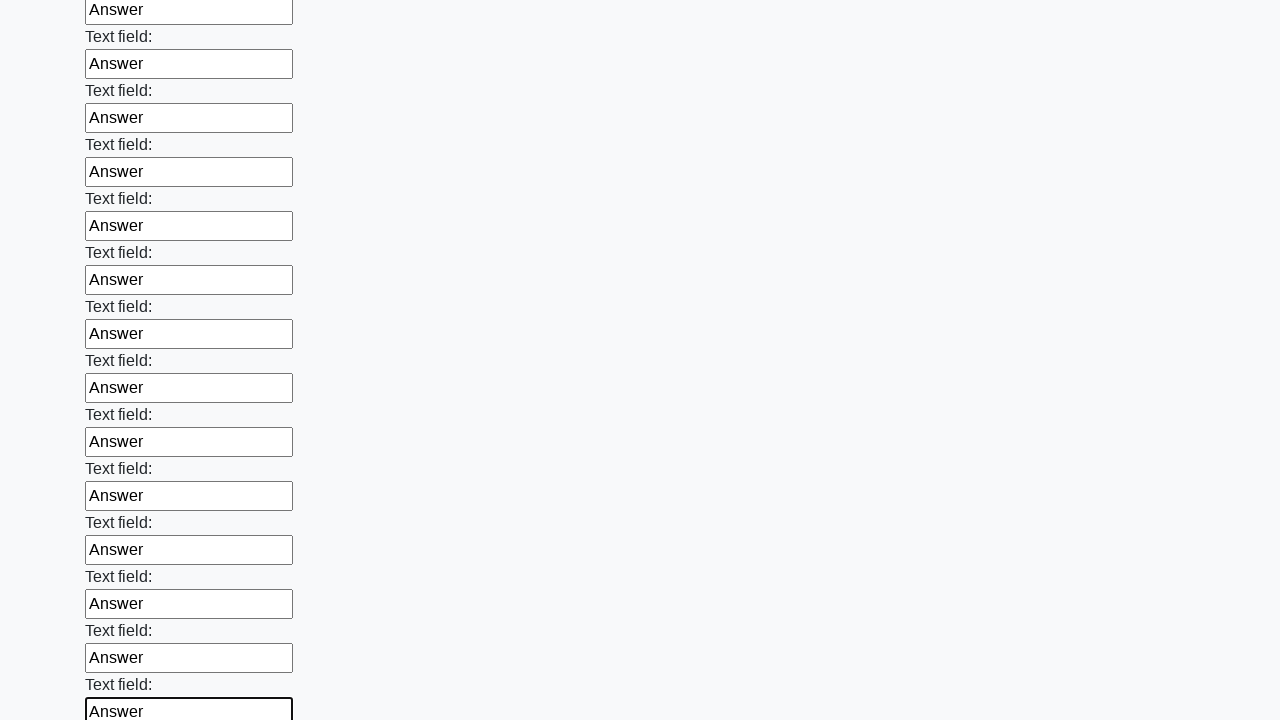

Filled an input field with 'Answer' on input >> nth=69
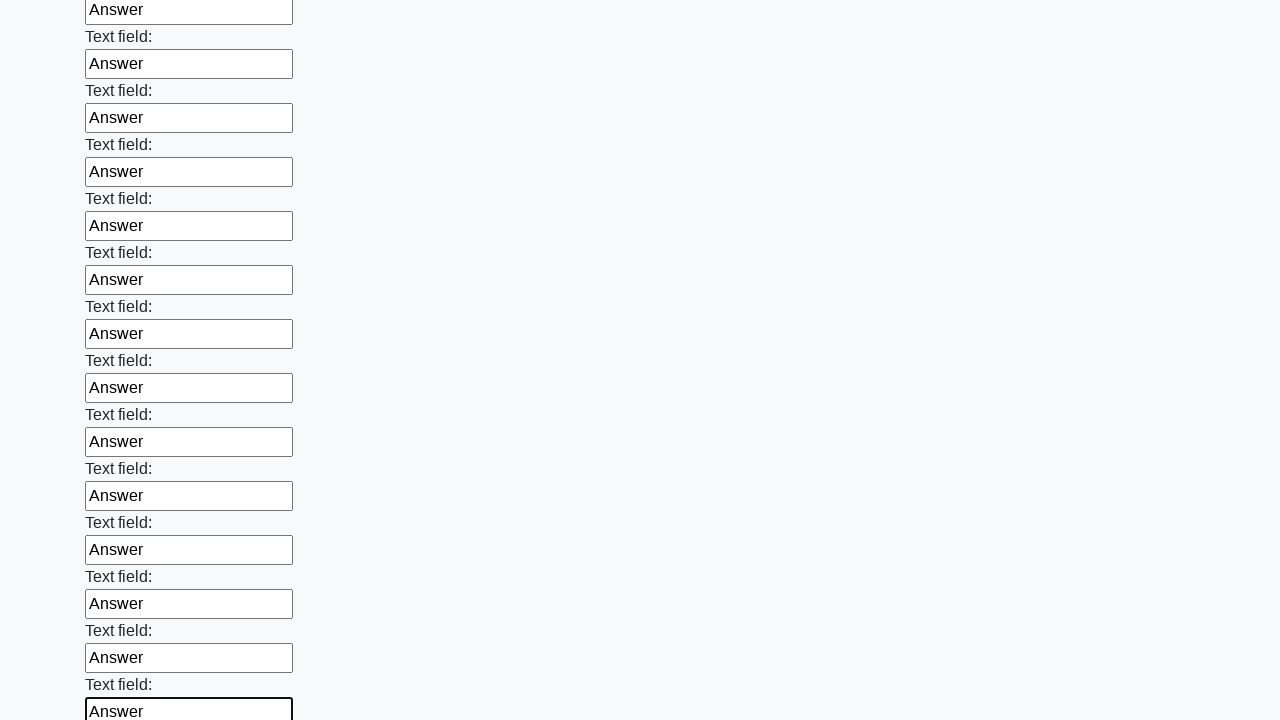

Filled an input field with 'Answer' on input >> nth=70
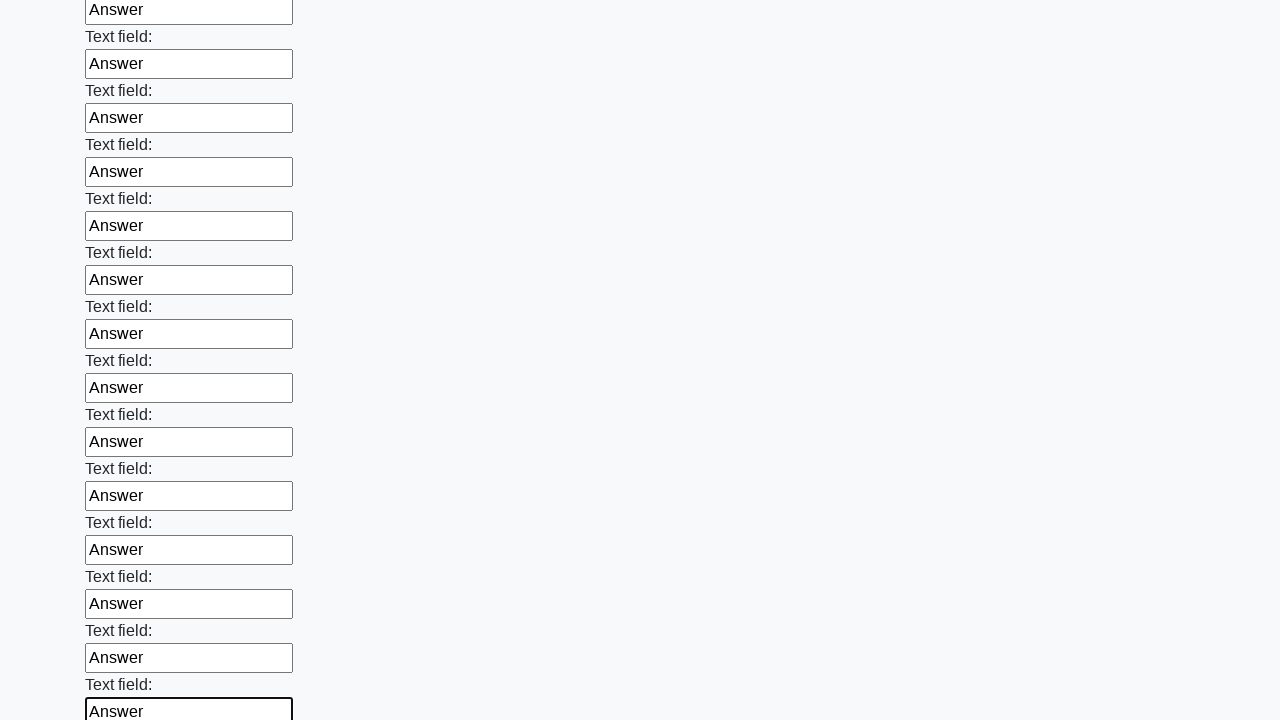

Filled an input field with 'Answer' on input >> nth=71
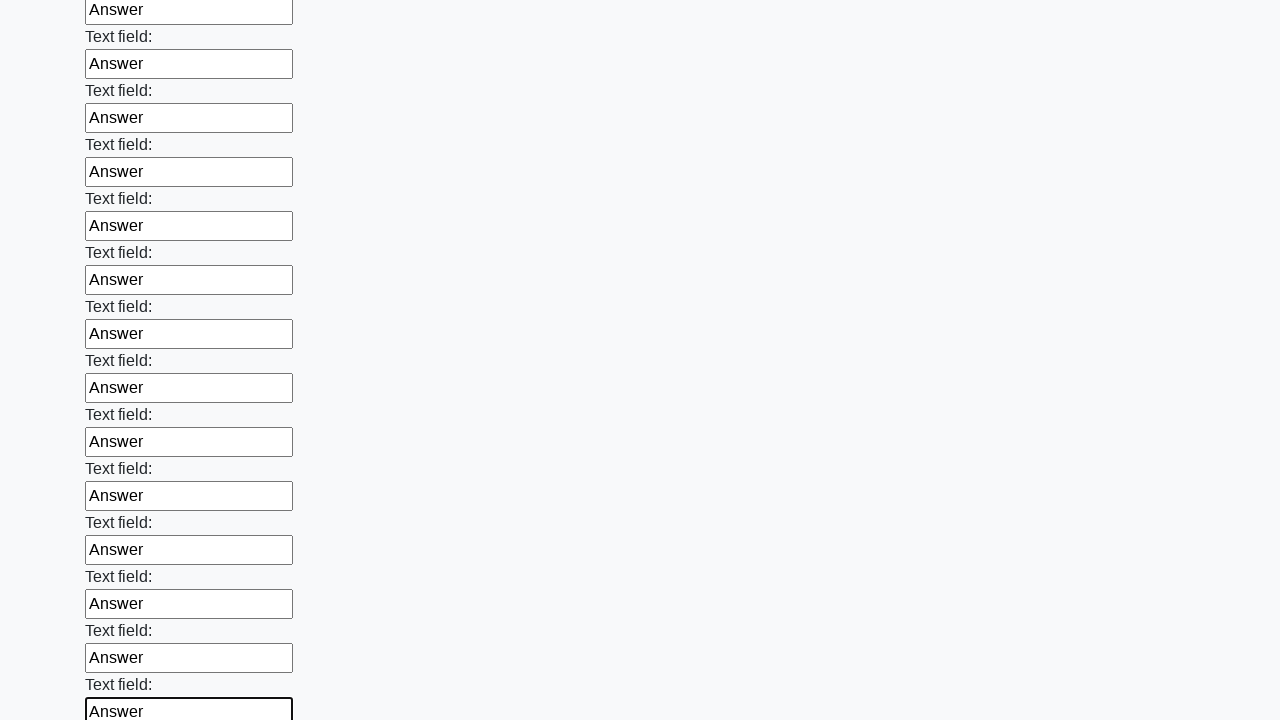

Filled an input field with 'Answer' on input >> nth=72
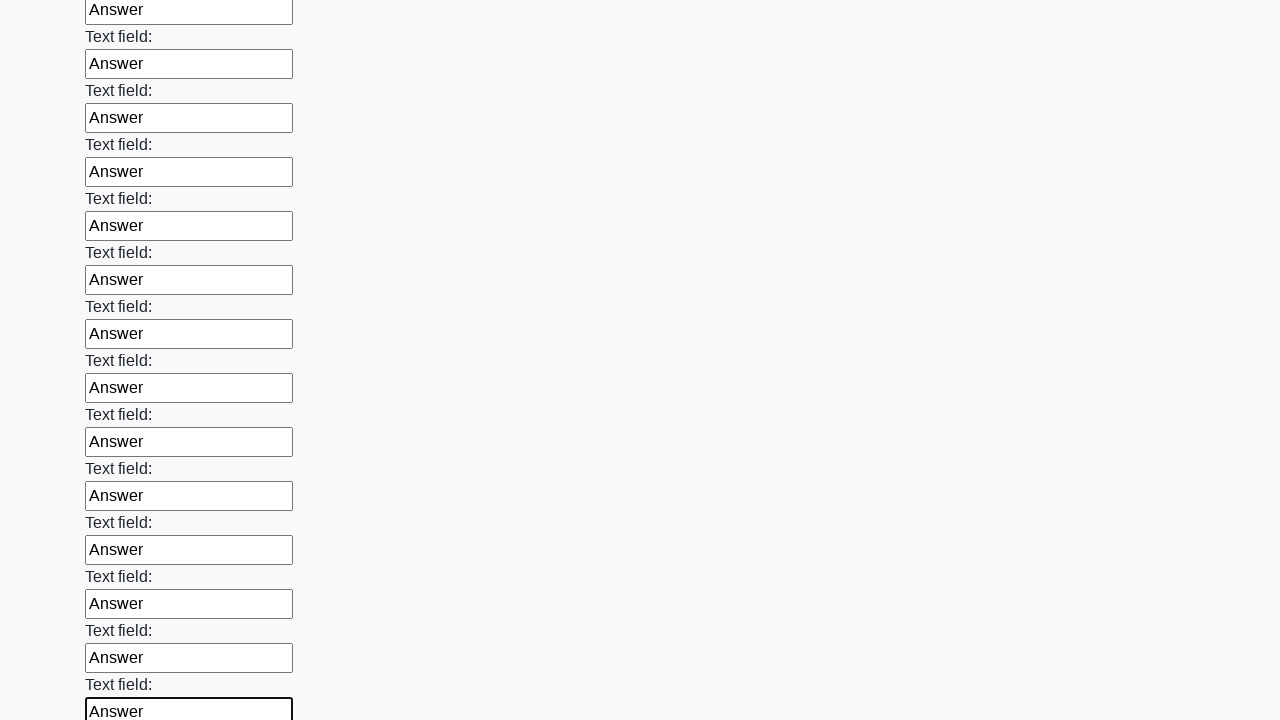

Filled an input field with 'Answer' on input >> nth=73
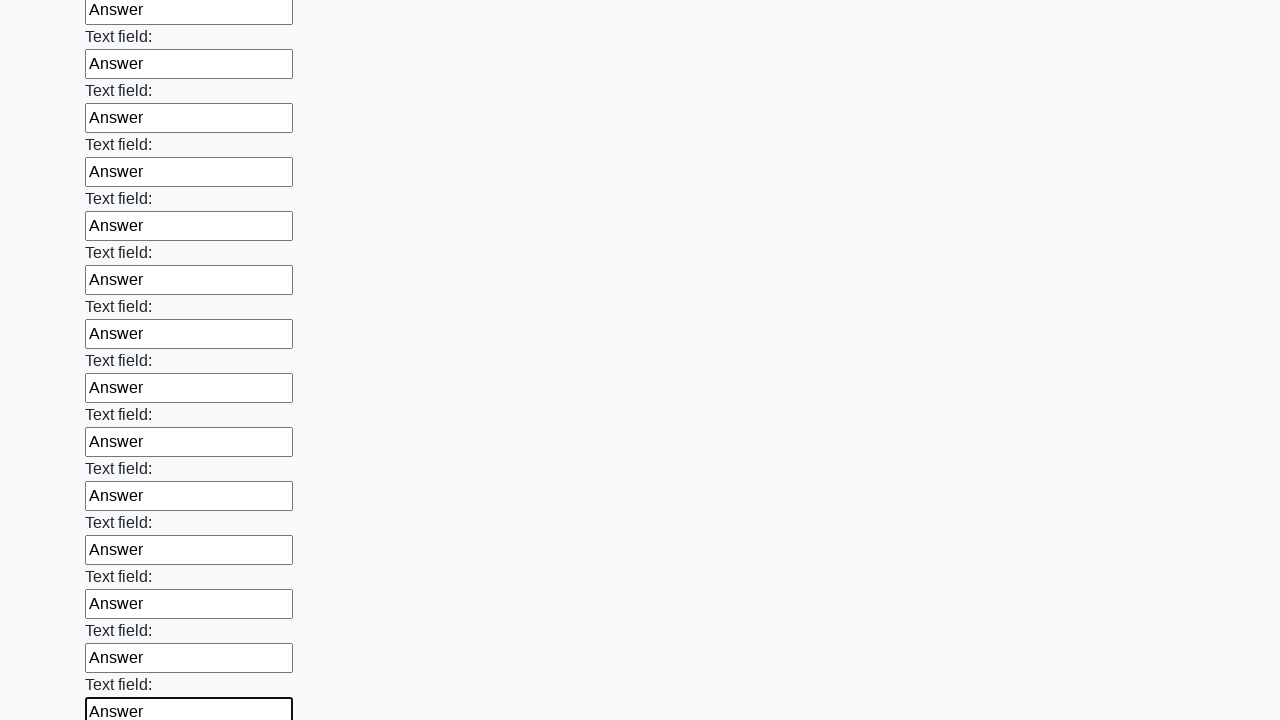

Filled an input field with 'Answer' on input >> nth=74
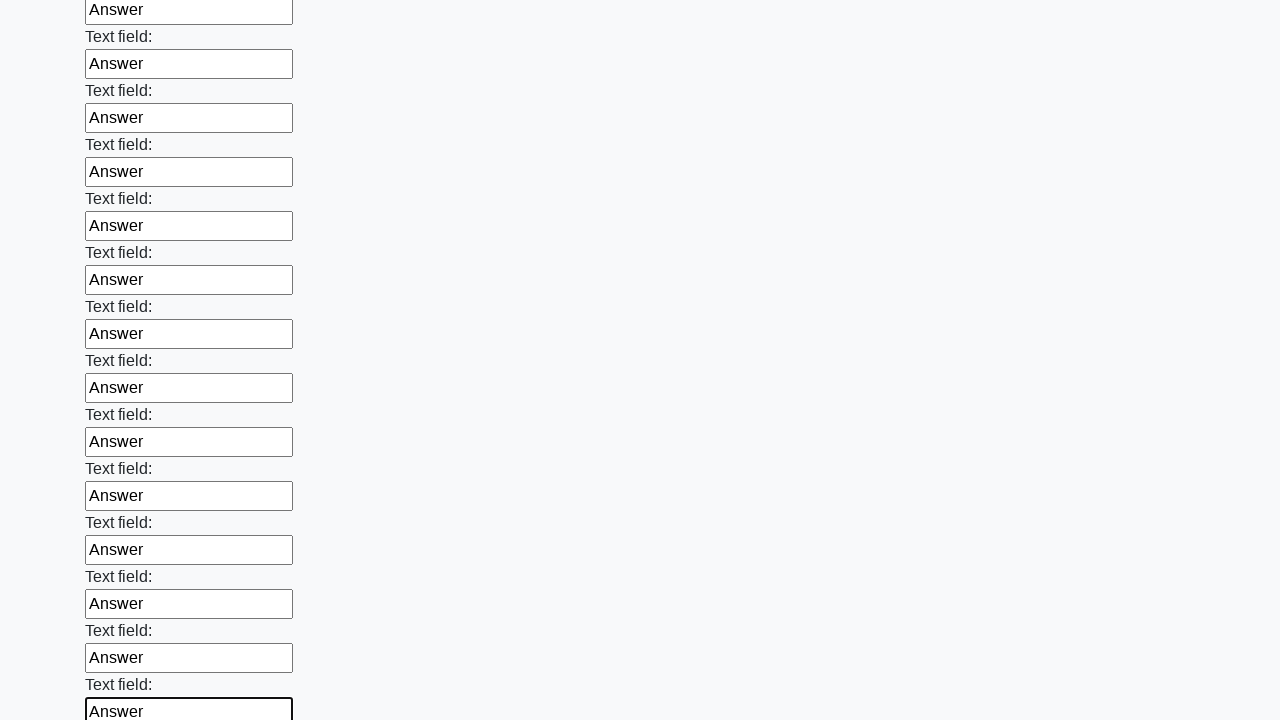

Filled an input field with 'Answer' on input >> nth=75
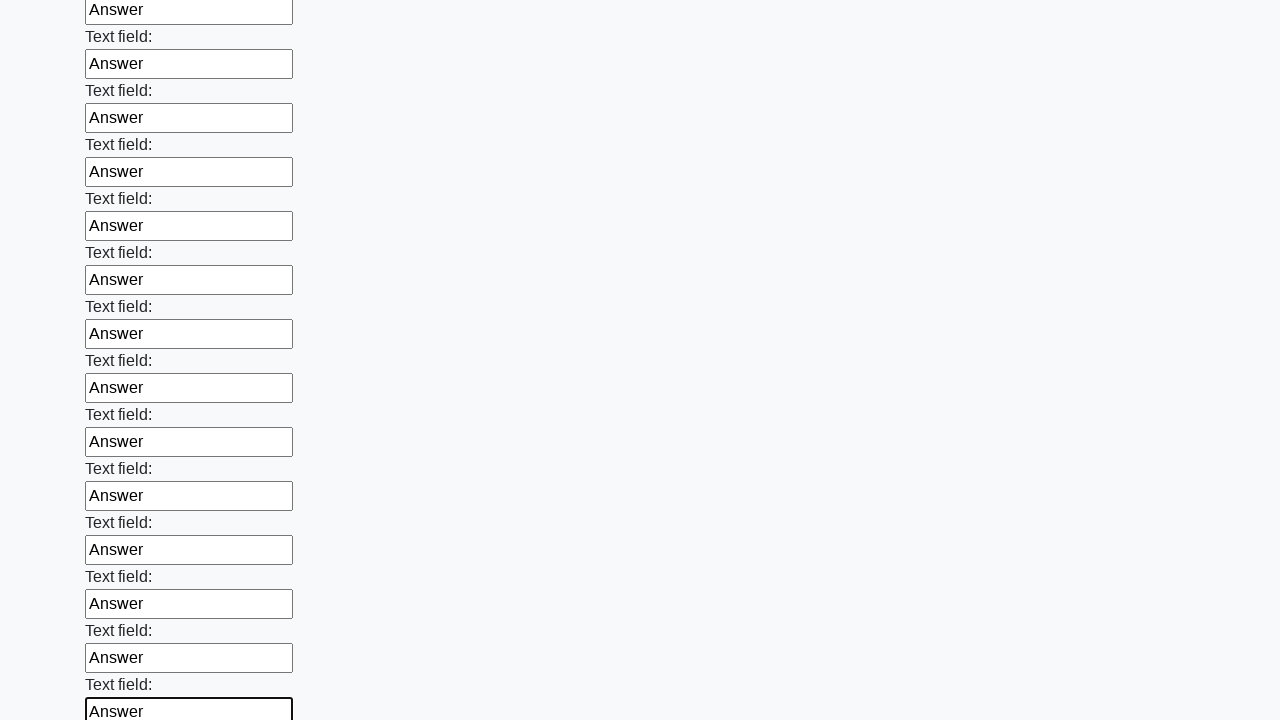

Filled an input field with 'Answer' on input >> nth=76
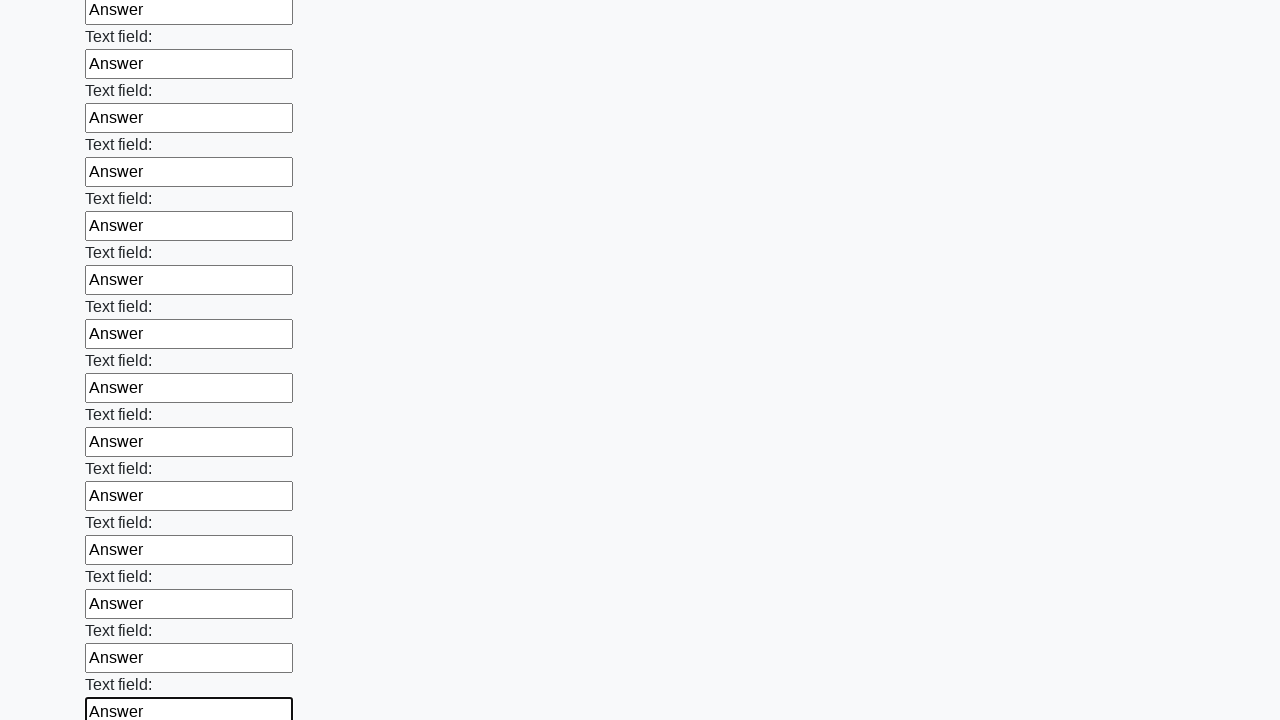

Filled an input field with 'Answer' on input >> nth=77
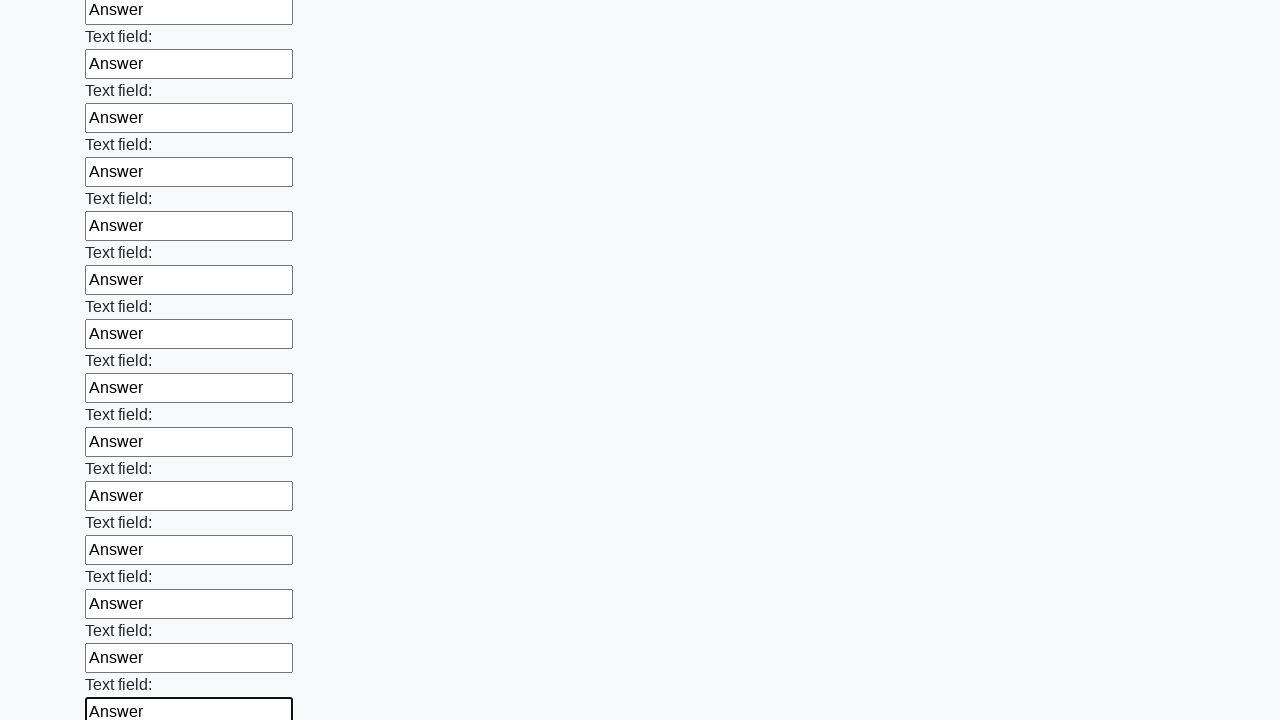

Filled an input field with 'Answer' on input >> nth=78
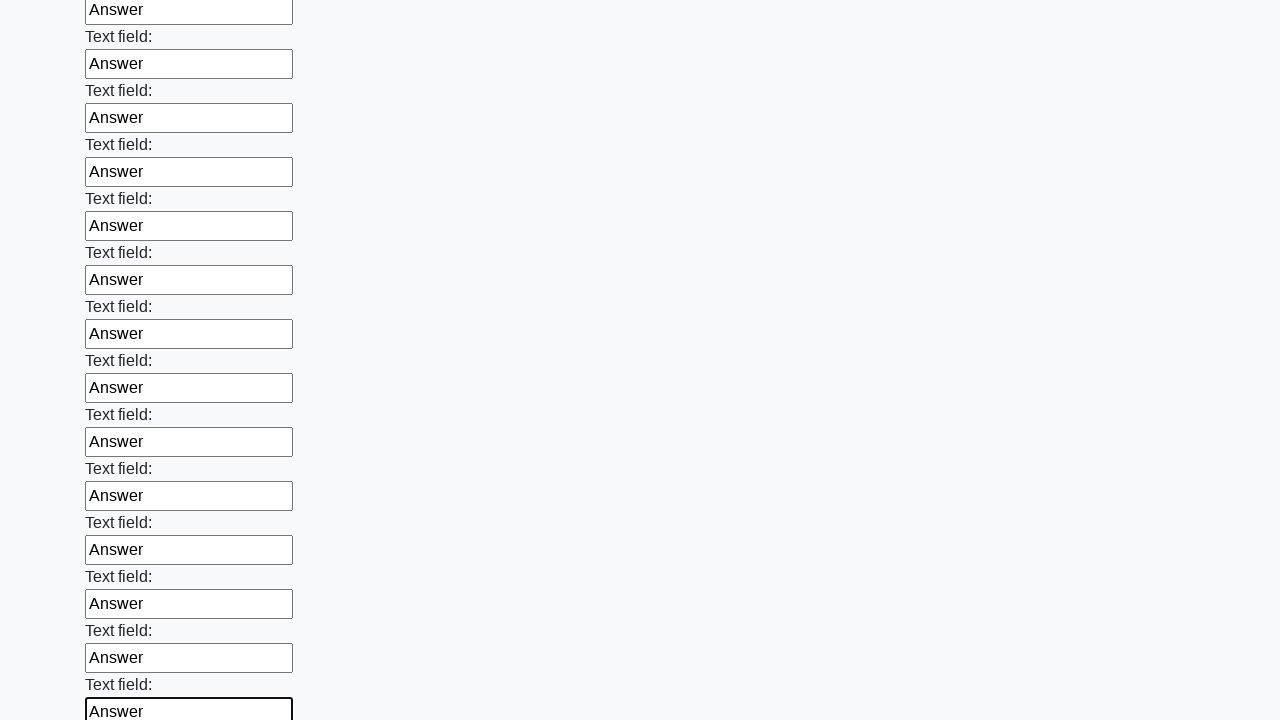

Filled an input field with 'Answer' on input >> nth=79
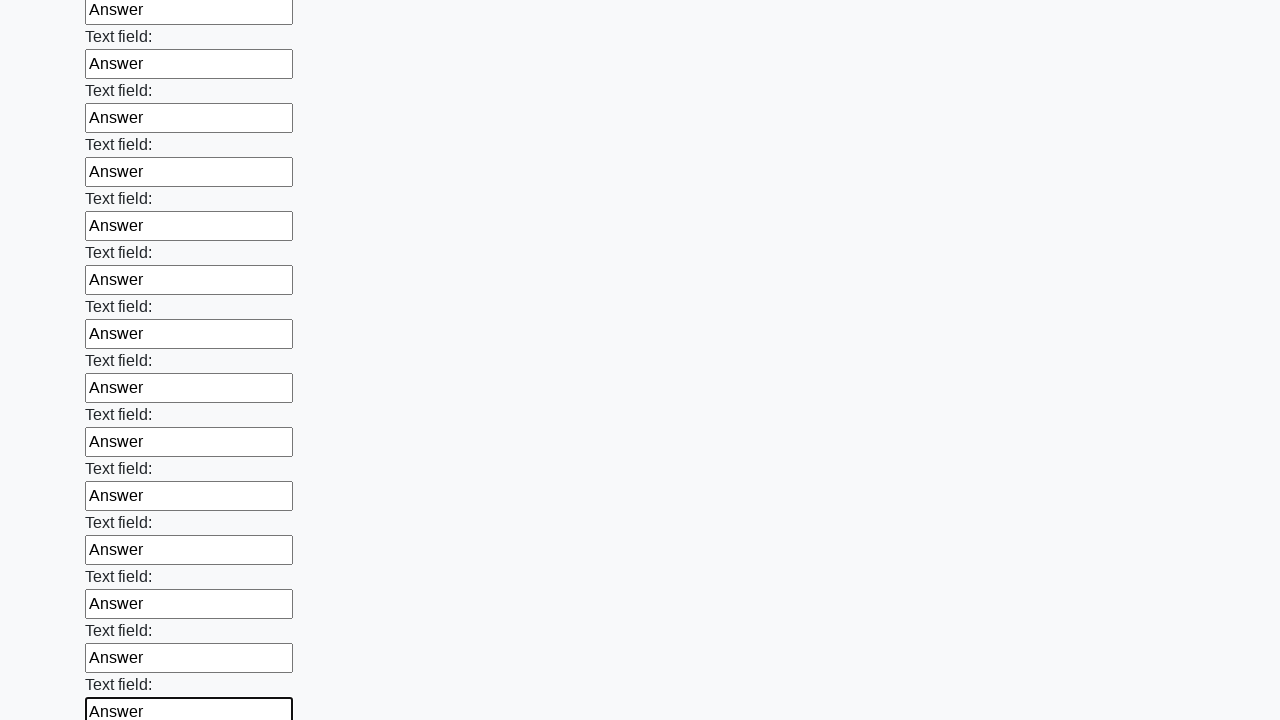

Filled an input field with 'Answer' on input >> nth=80
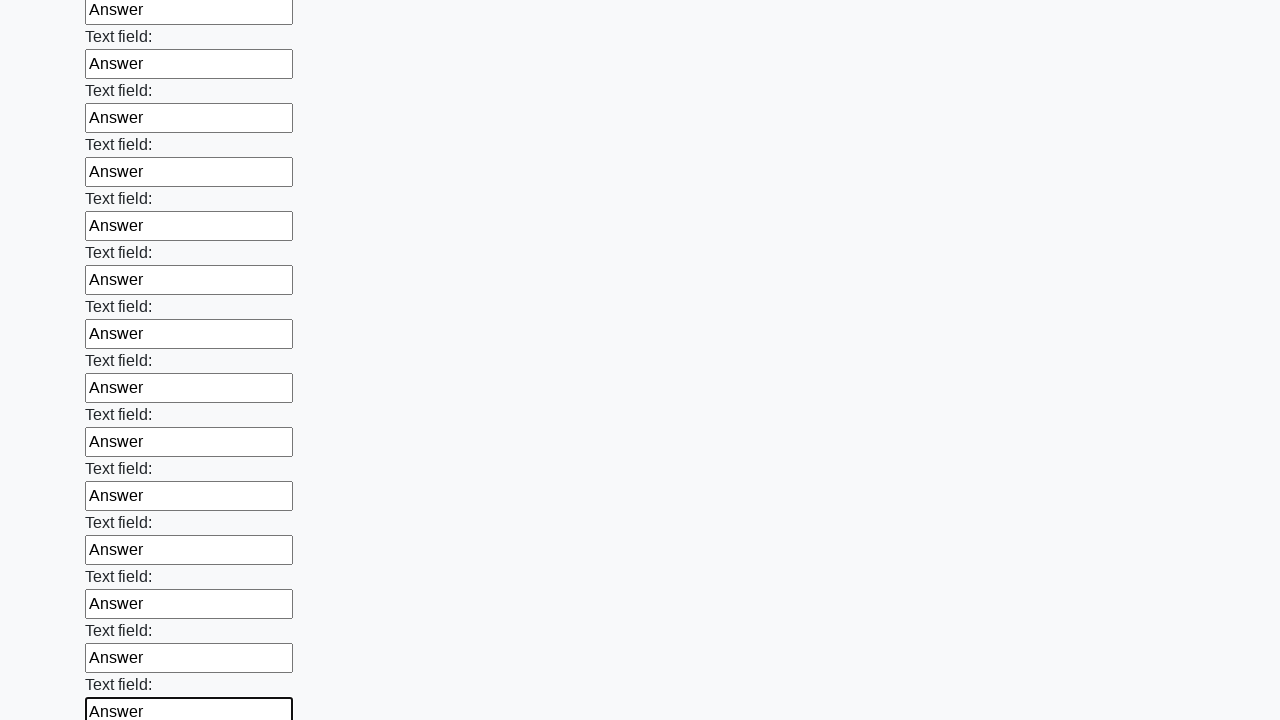

Filled an input field with 'Answer' on input >> nth=81
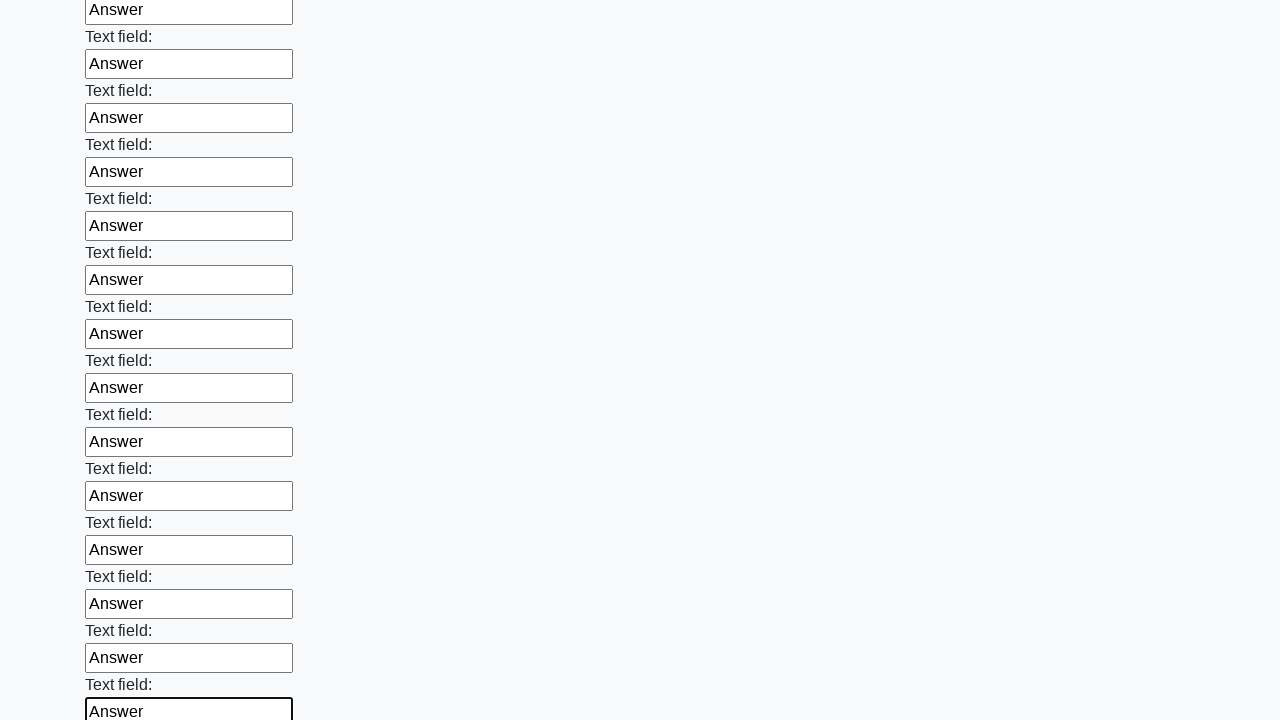

Filled an input field with 'Answer' on input >> nth=82
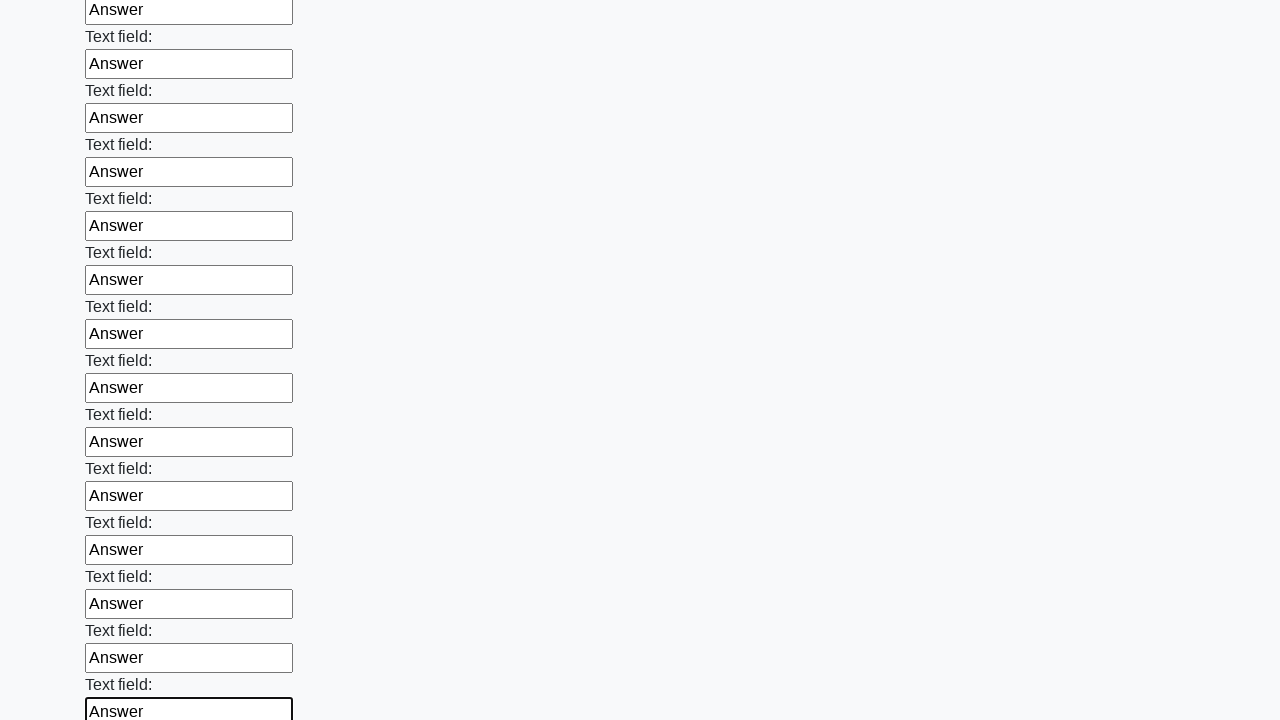

Filled an input field with 'Answer' on input >> nth=83
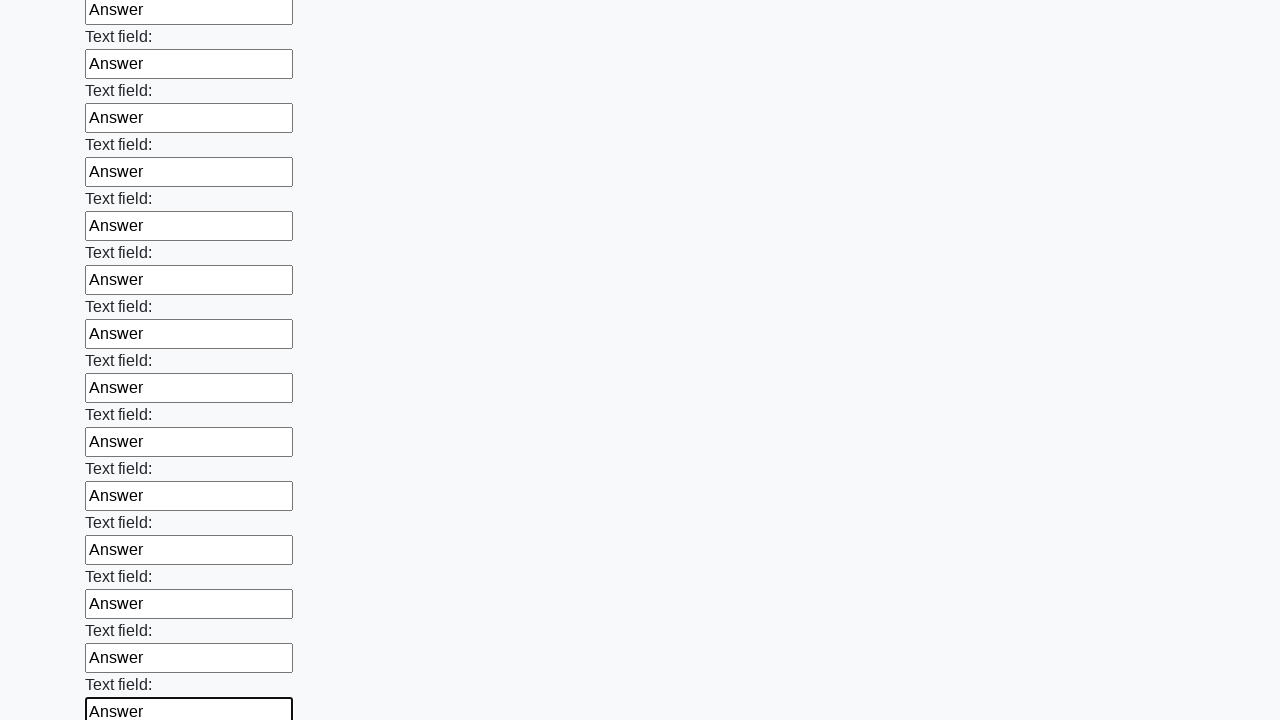

Filled an input field with 'Answer' on input >> nth=84
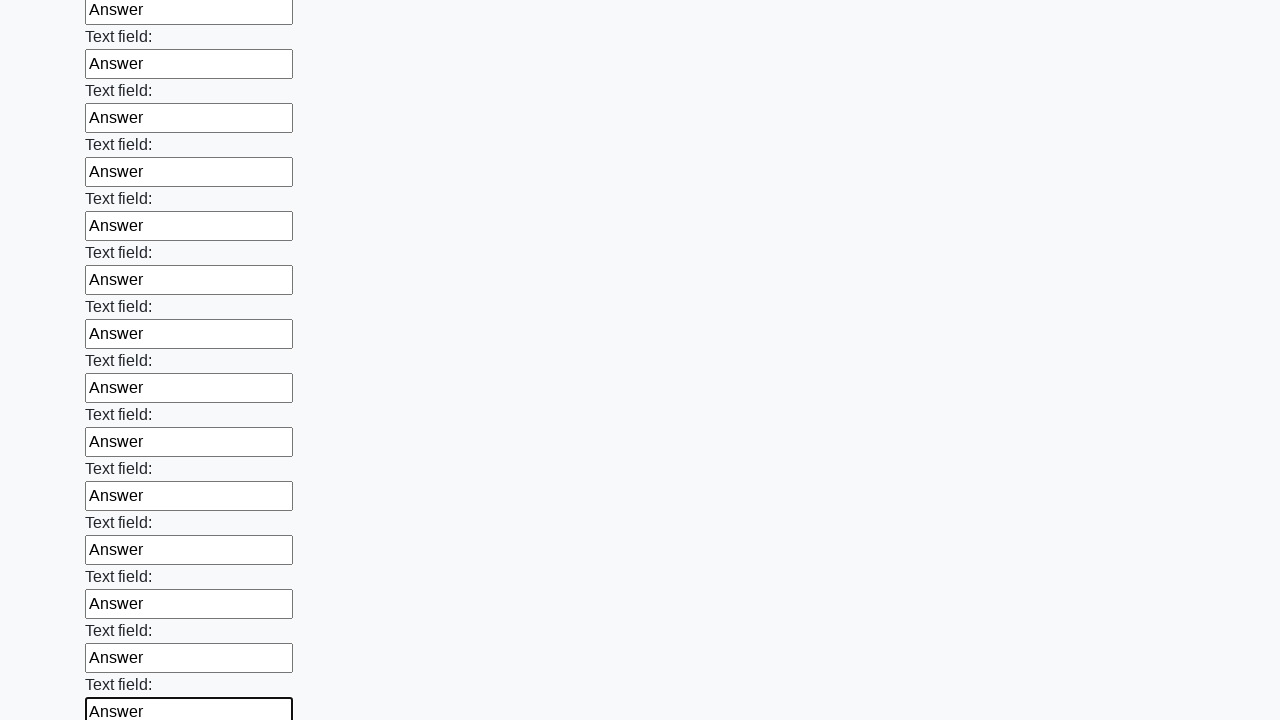

Filled an input field with 'Answer' on input >> nth=85
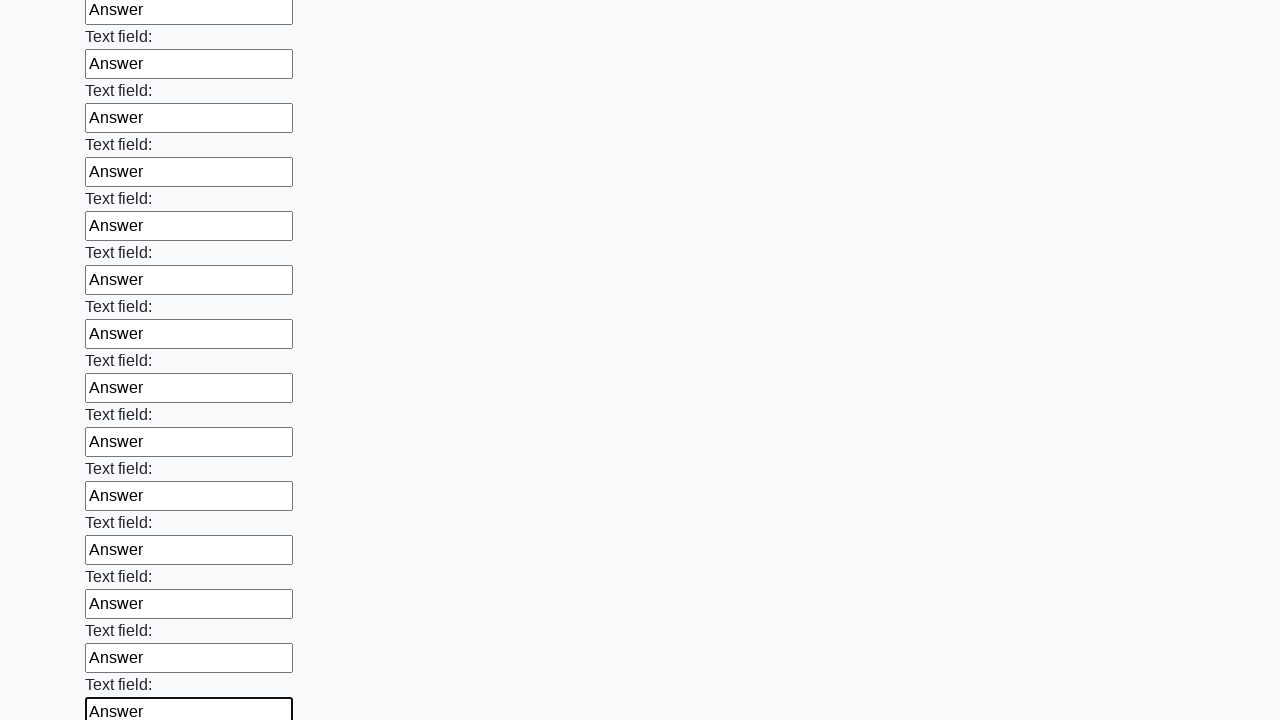

Filled an input field with 'Answer' on input >> nth=86
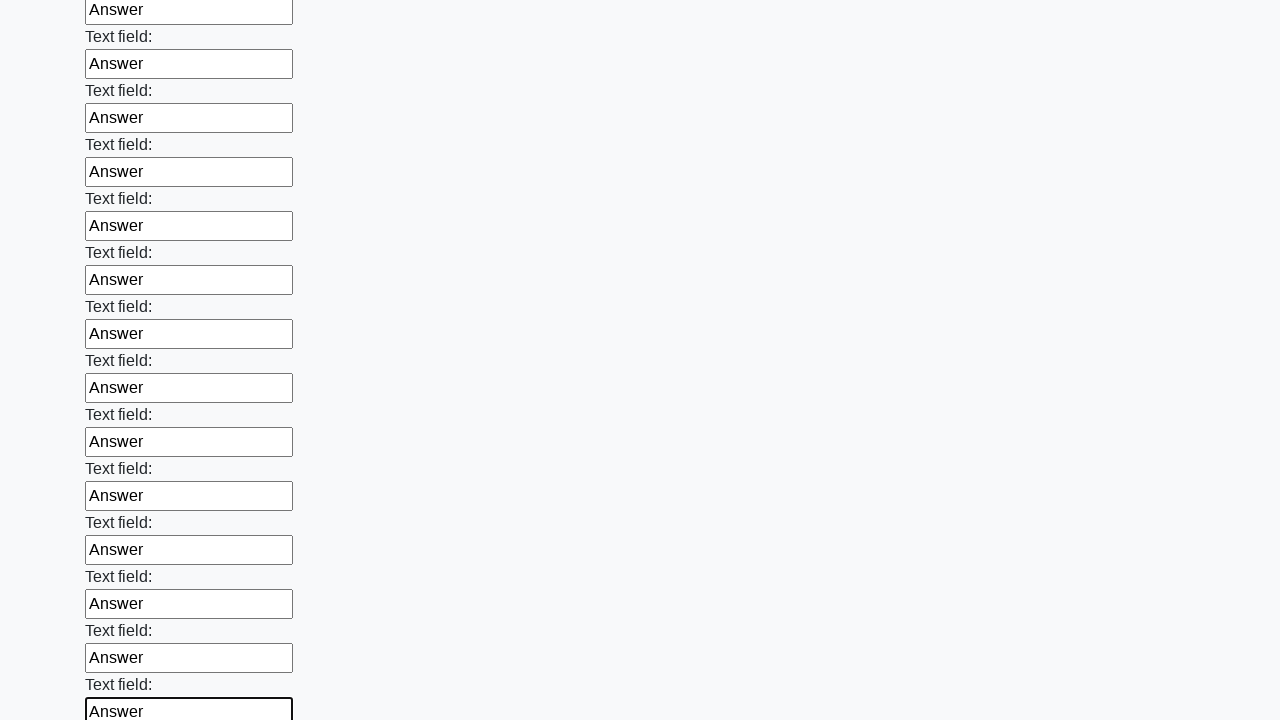

Filled an input field with 'Answer' on input >> nth=87
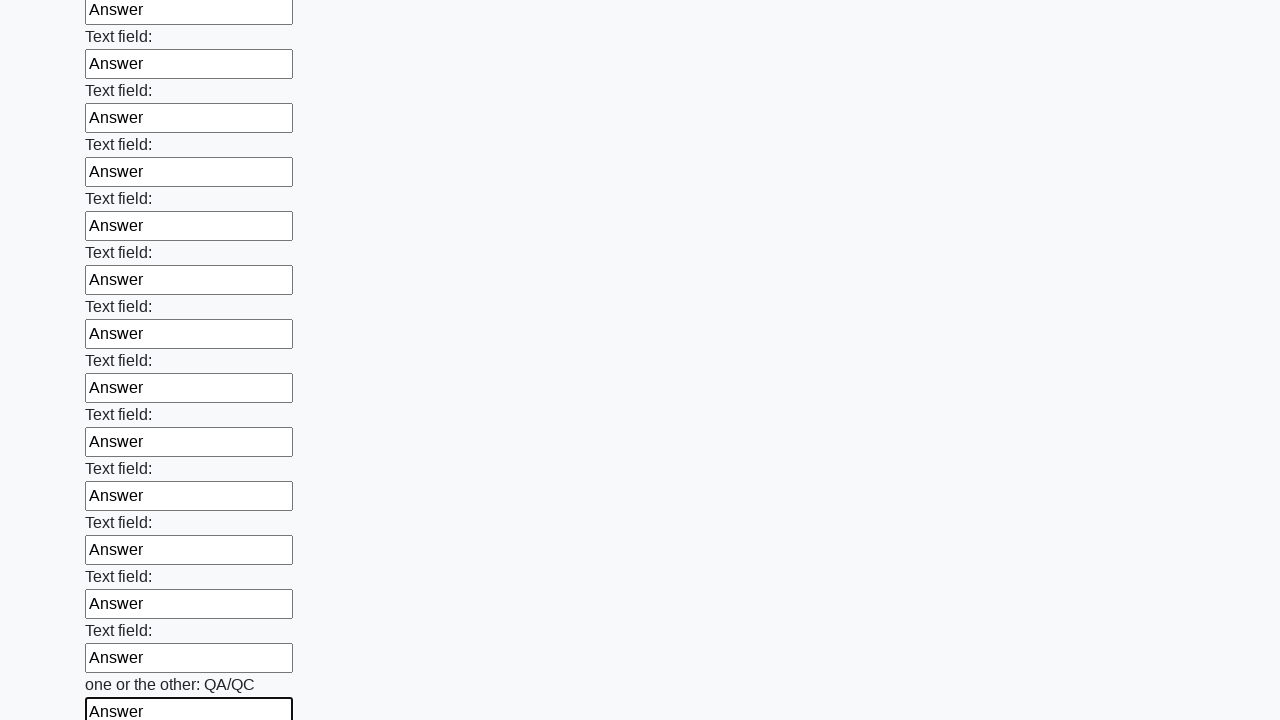

Filled an input field with 'Answer' on input >> nth=88
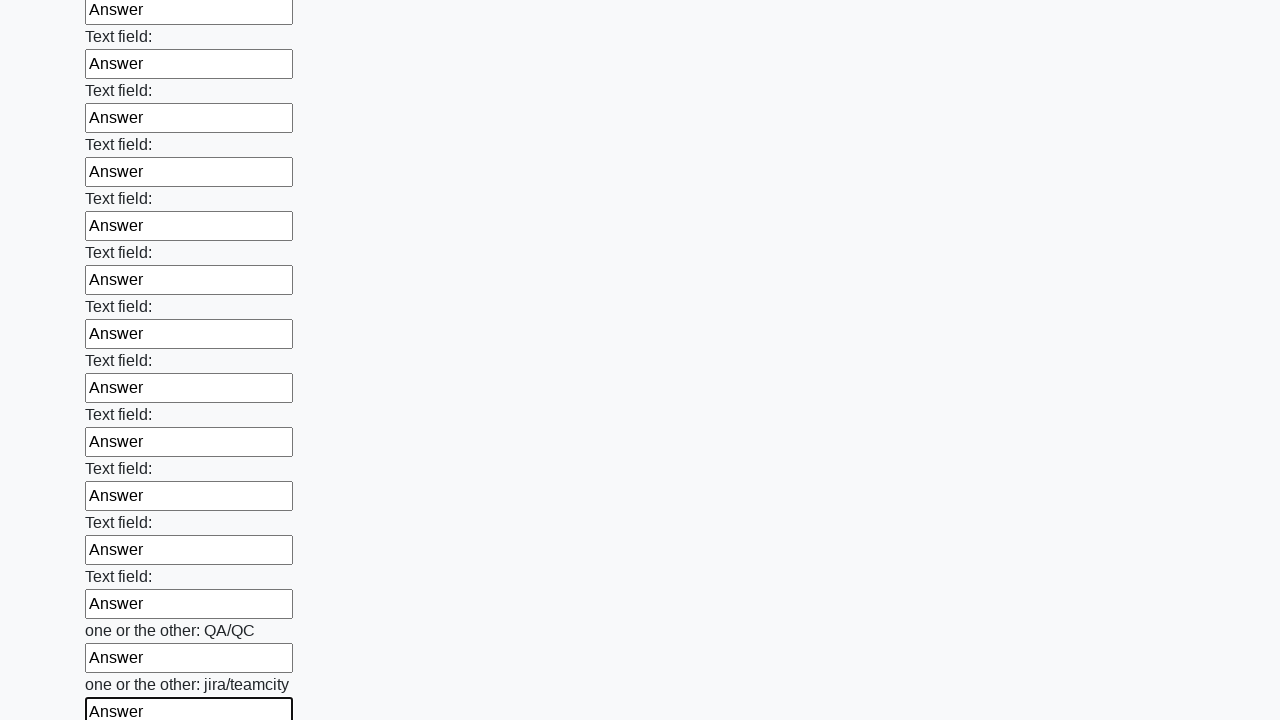

Filled an input field with 'Answer' on input >> nth=89
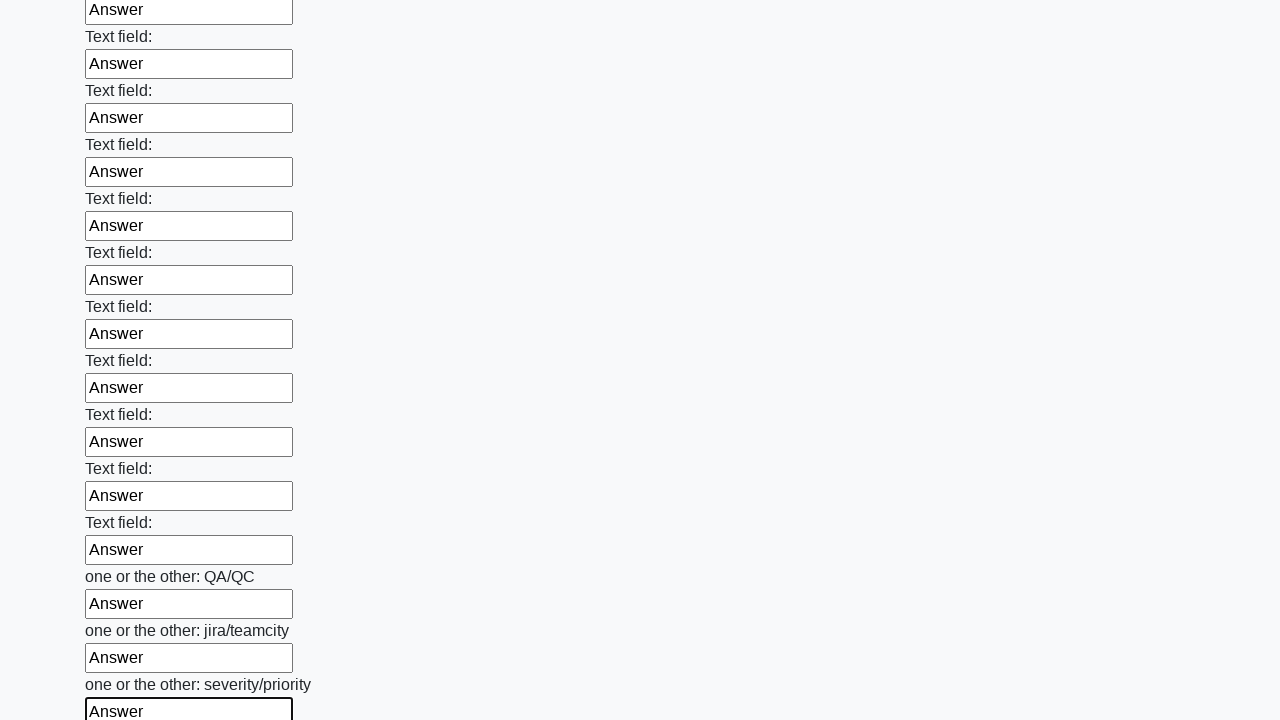

Filled an input field with 'Answer' on input >> nth=90
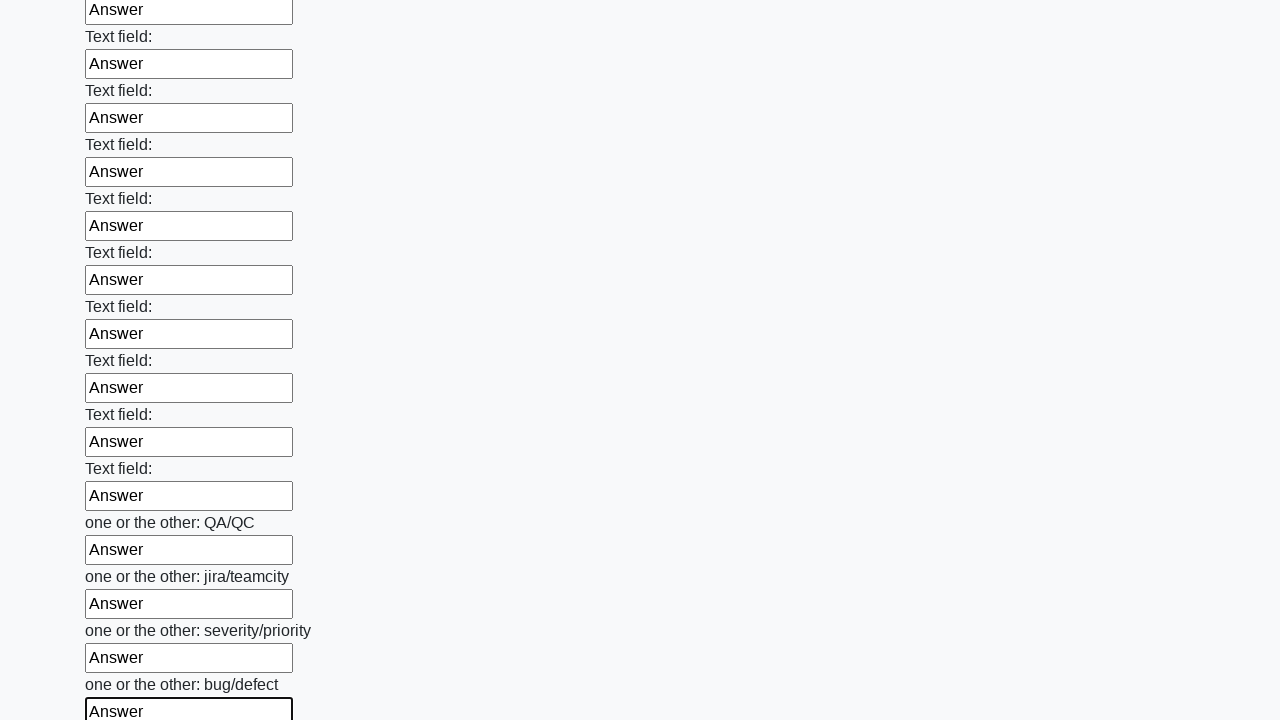

Filled an input field with 'Answer' on input >> nth=91
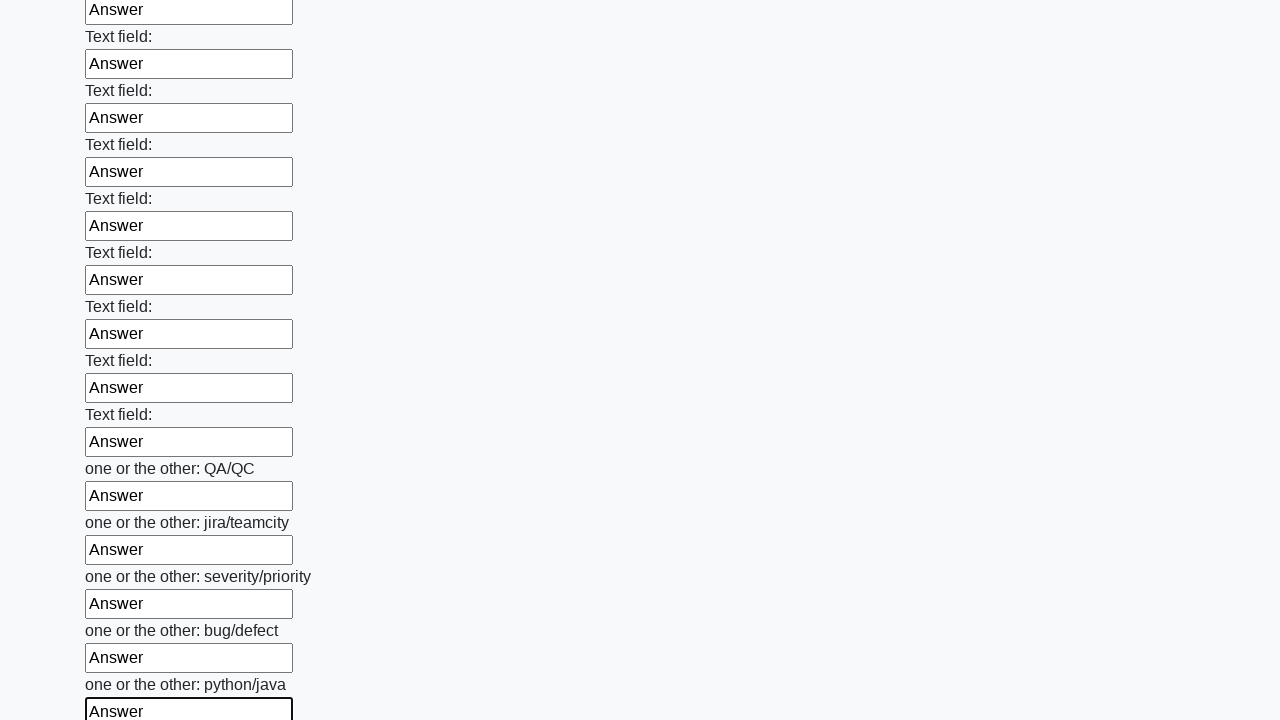

Filled an input field with 'Answer' on input >> nth=92
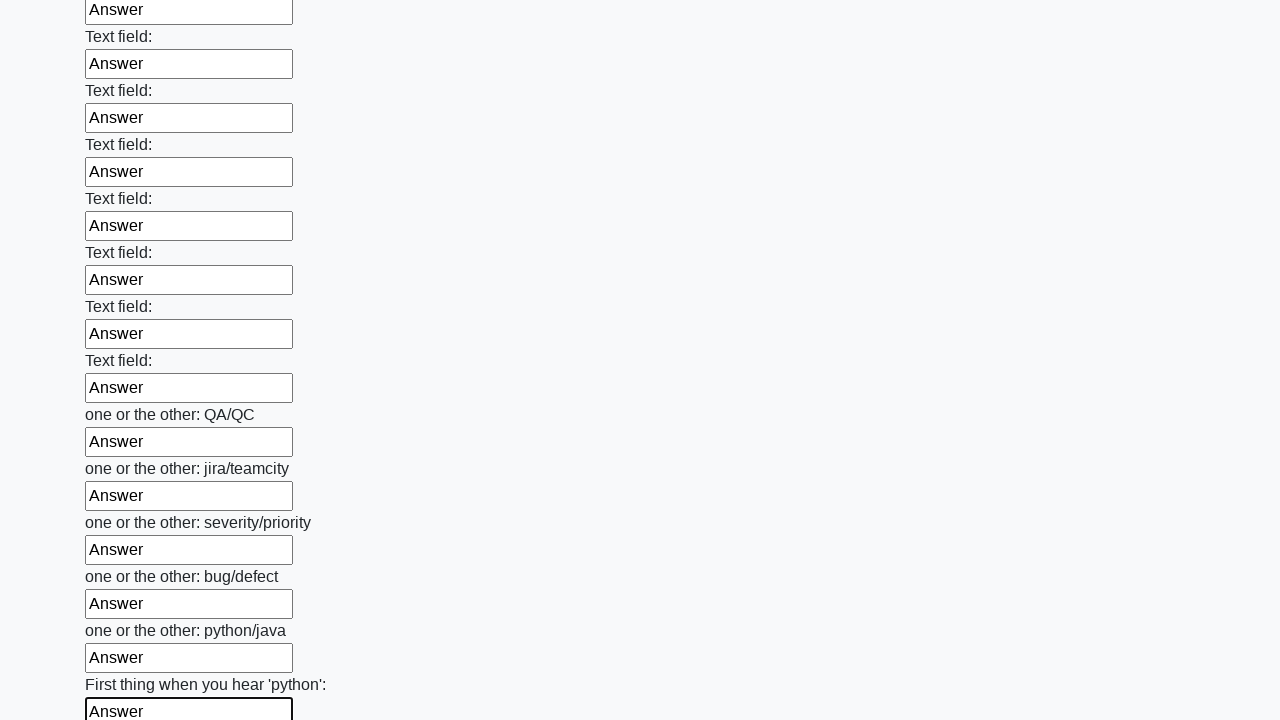

Filled an input field with 'Answer' on input >> nth=93
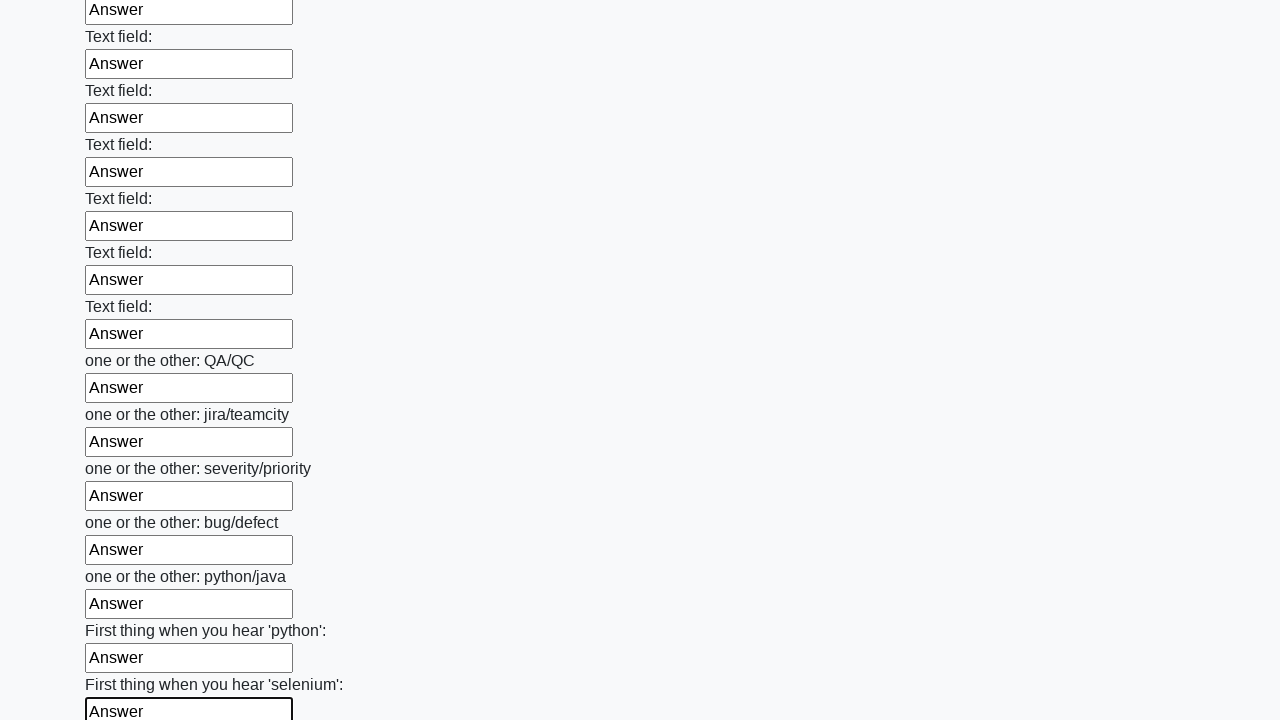

Filled an input field with 'Answer' on input >> nth=94
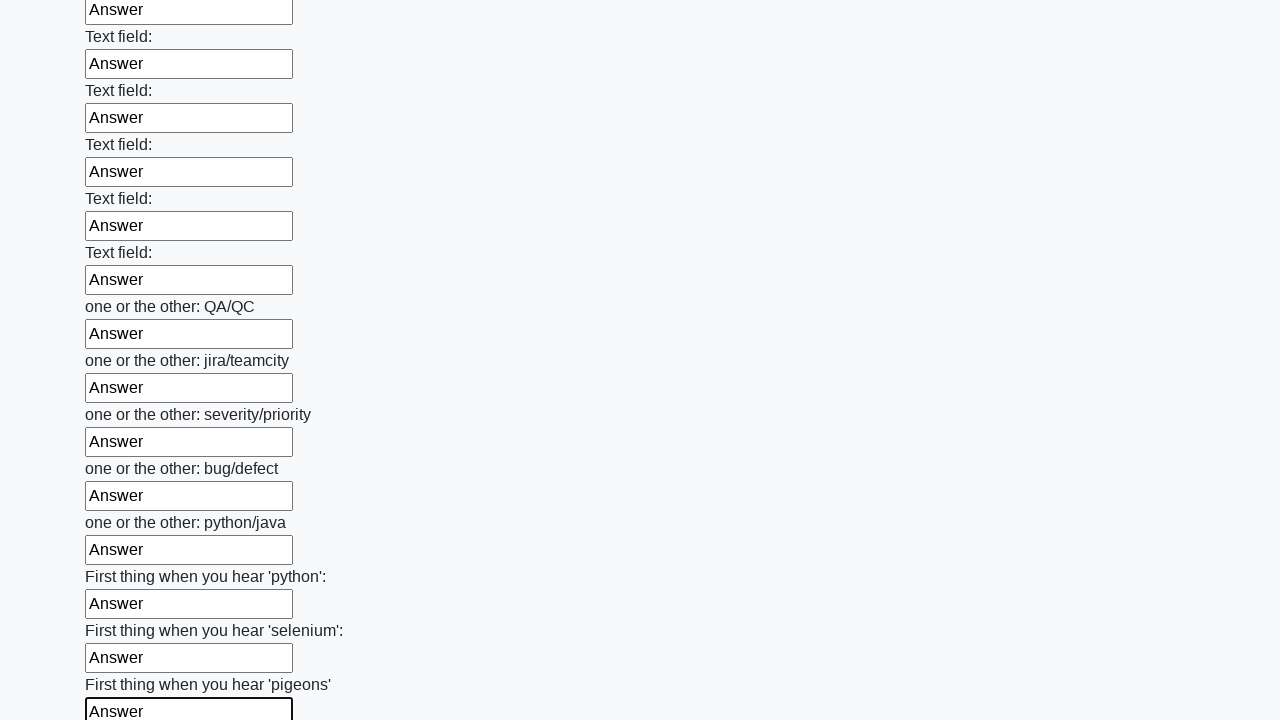

Filled an input field with 'Answer' on input >> nth=95
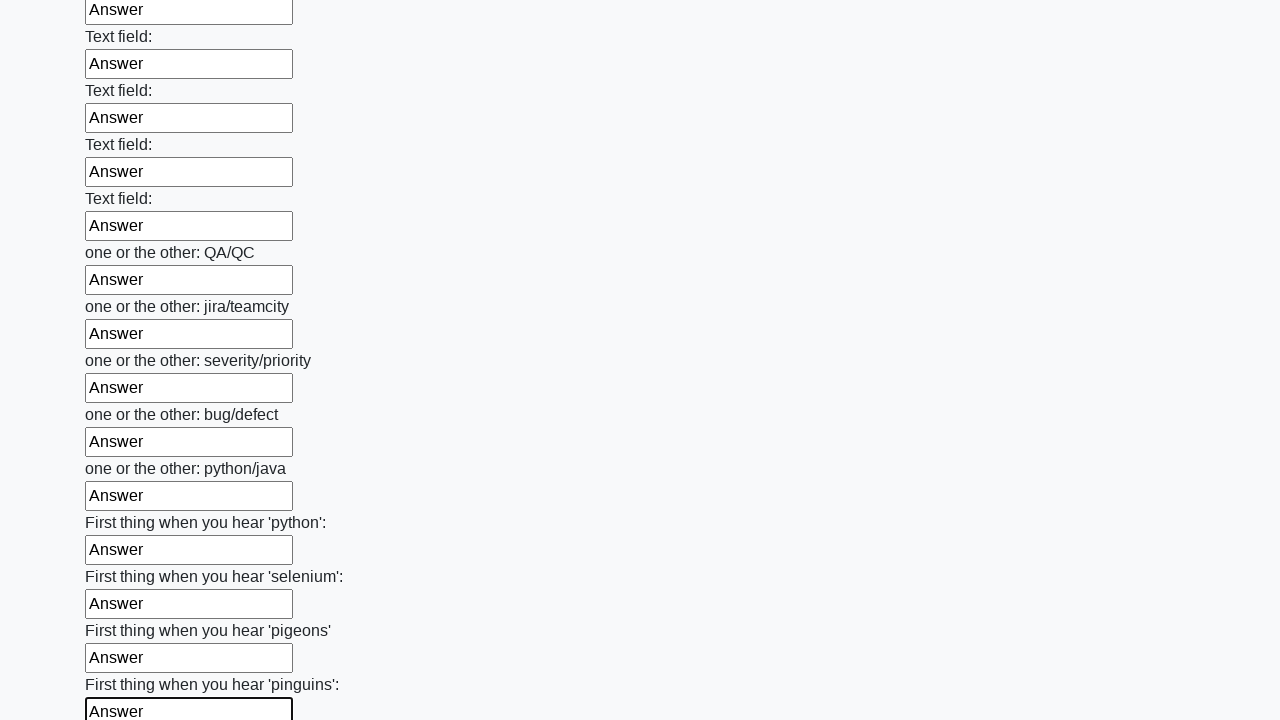

Filled an input field with 'Answer' on input >> nth=96
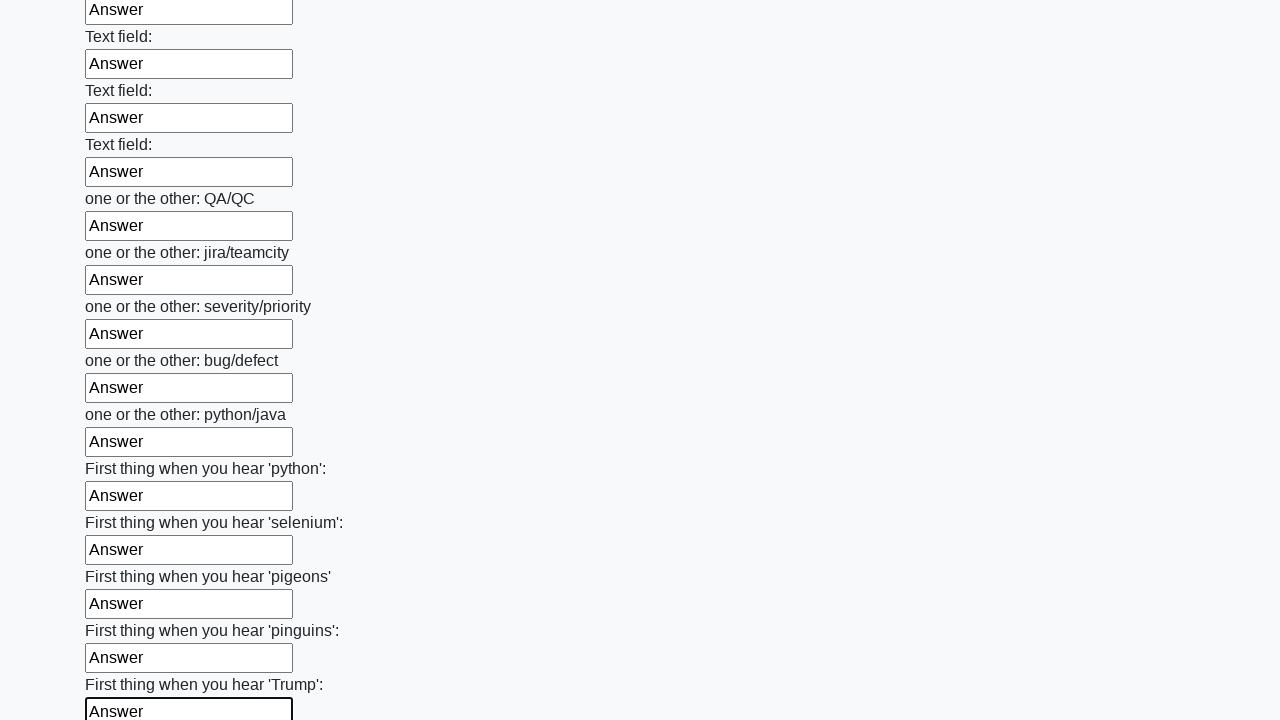

Filled an input field with 'Answer' on input >> nth=97
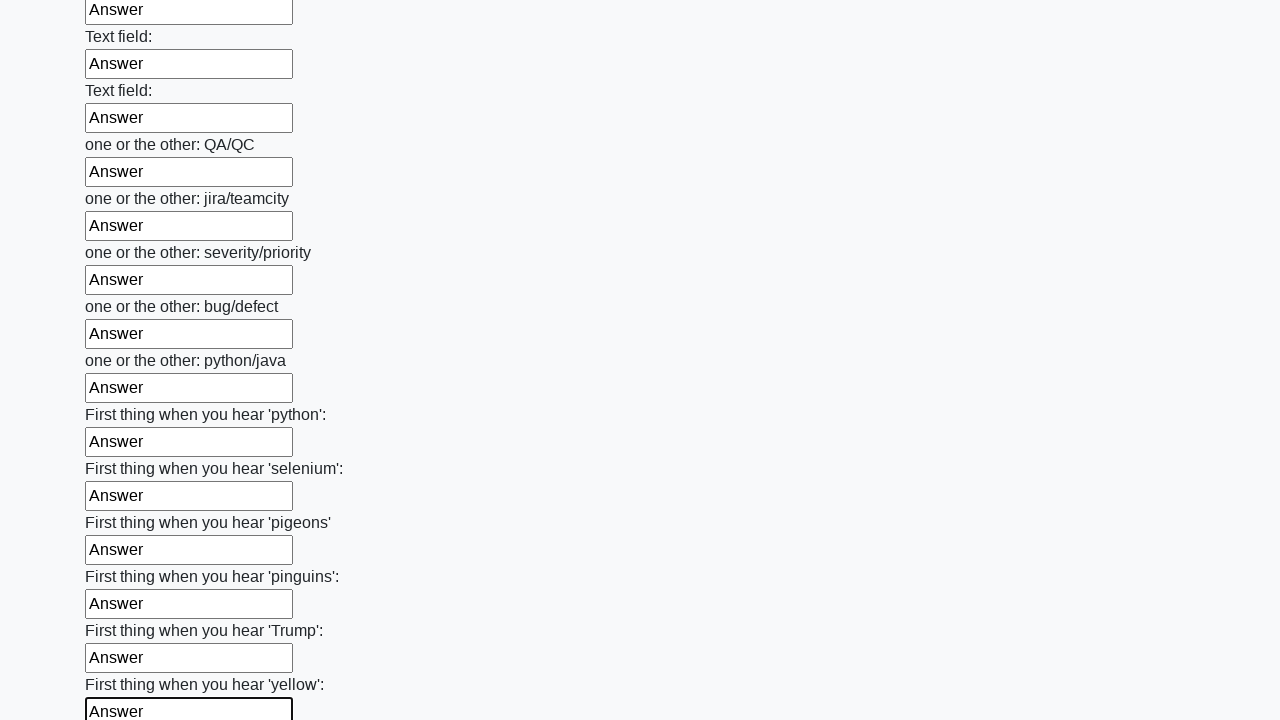

Filled an input field with 'Answer' on input >> nth=98
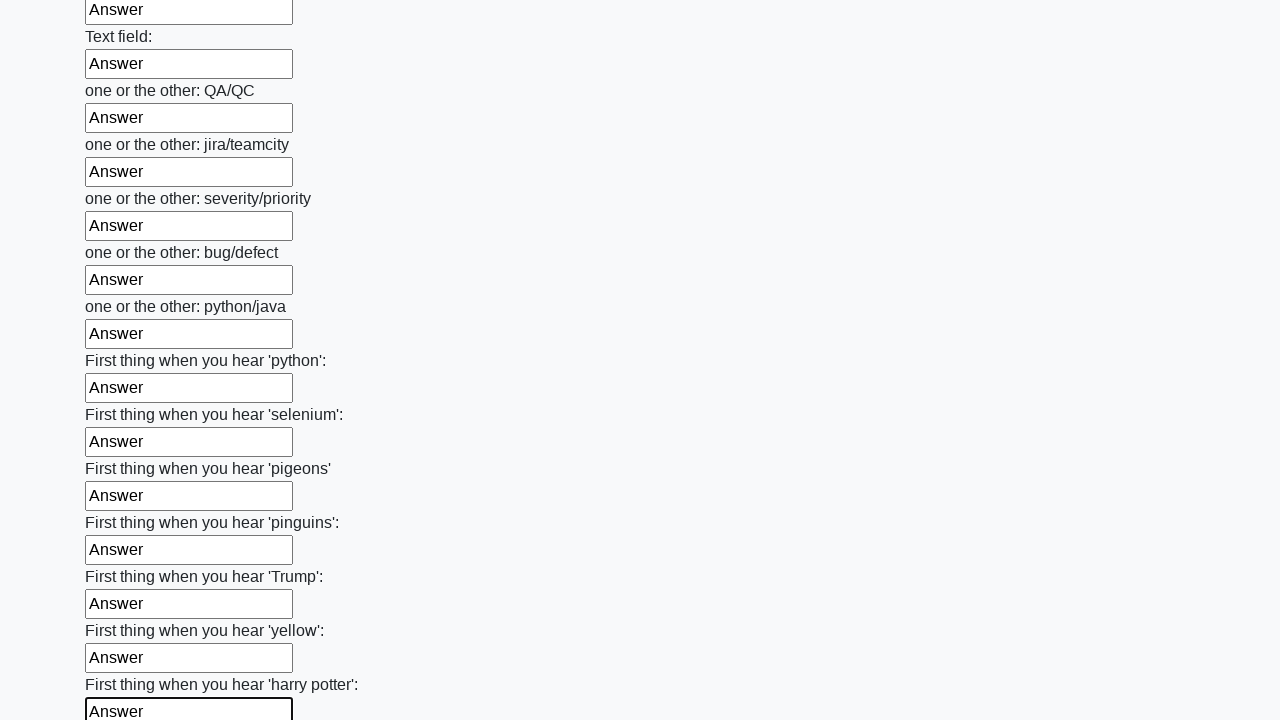

Filled an input field with 'Answer' on input >> nth=99
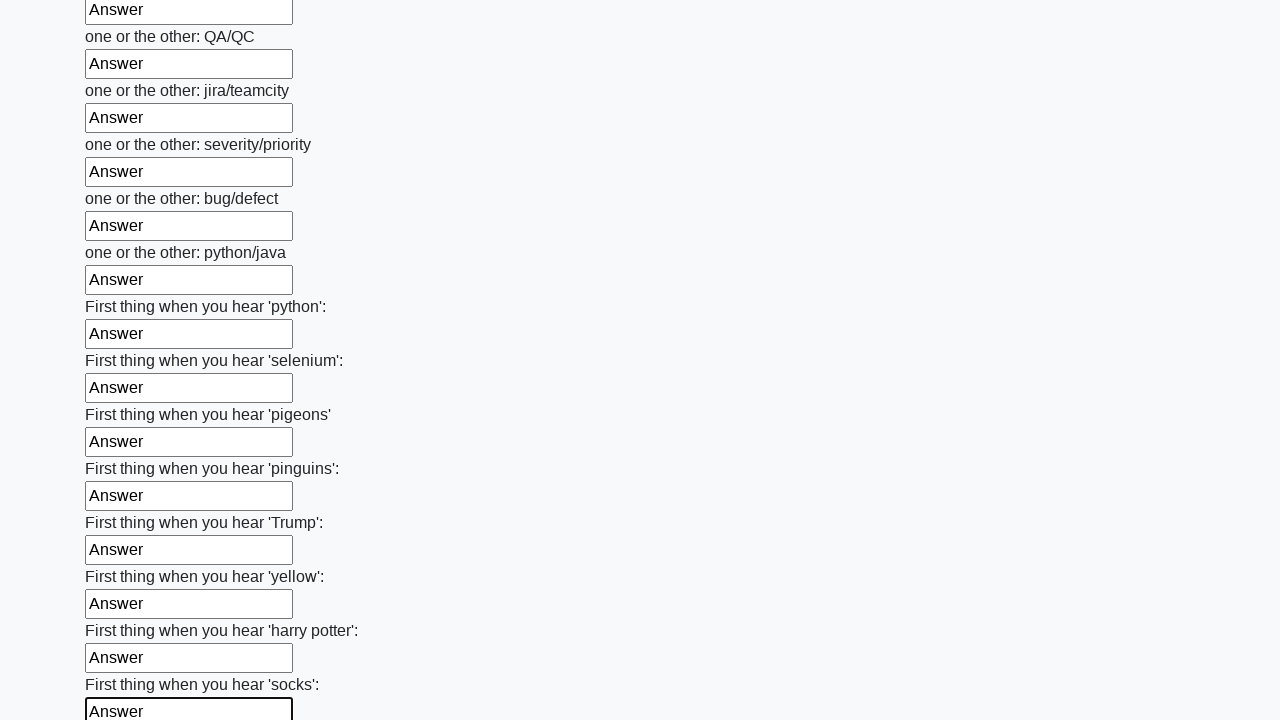

Clicked the submit button to submit the form at (123, 611) on button.btn
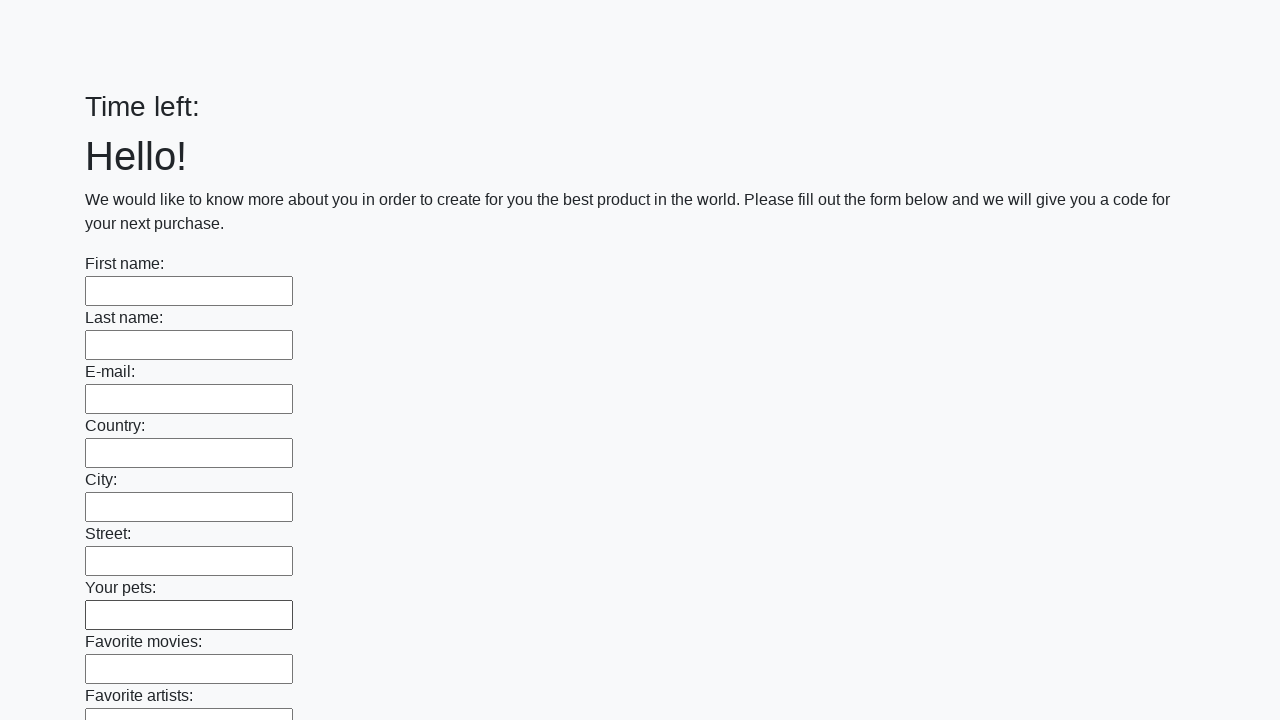

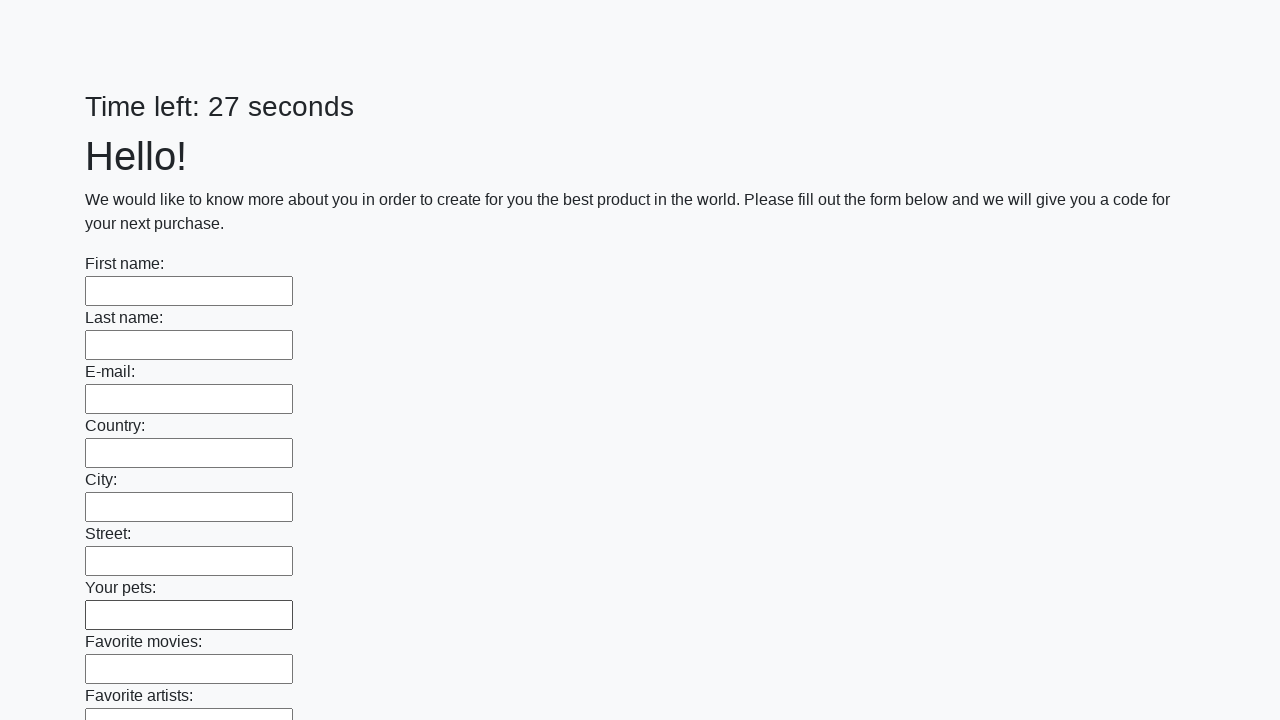